Navigates through all category links in the sidebar, clicking each one and going back to the main page

Starting URL: http://122.170.14.195:8080/uth/gadgetsgallery/catalog/index.php

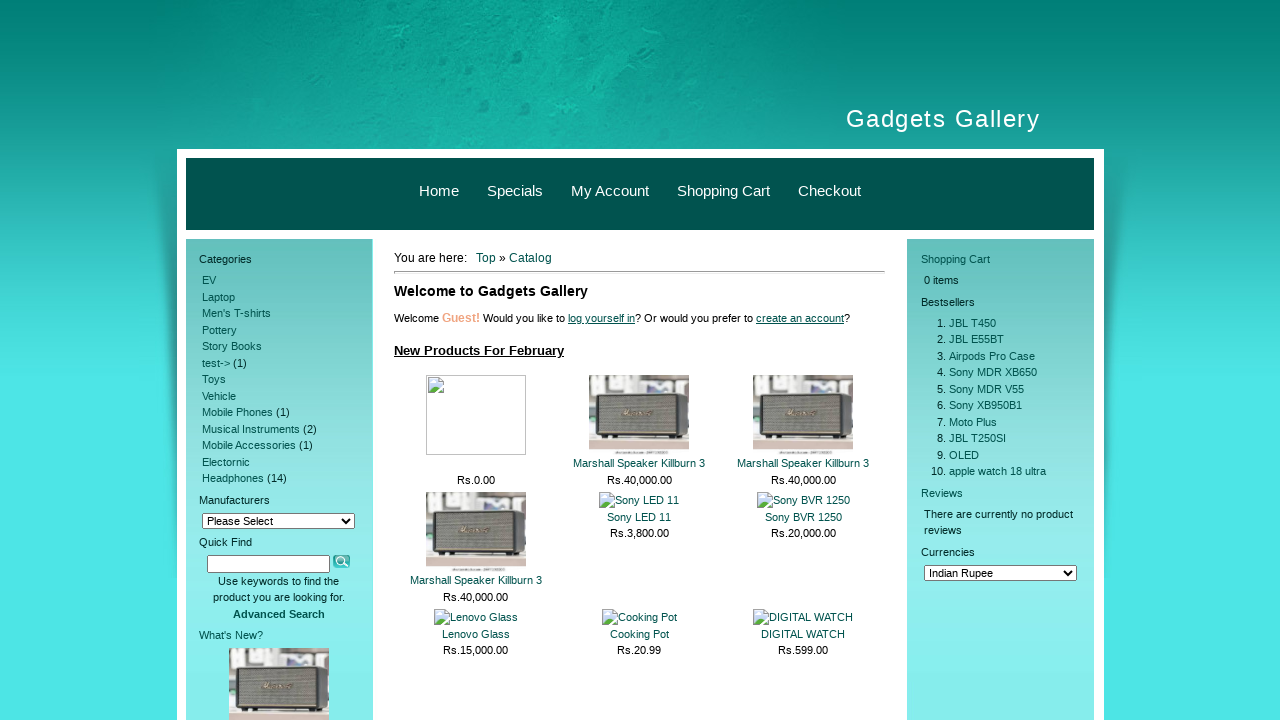

Located categories container in left sidebar
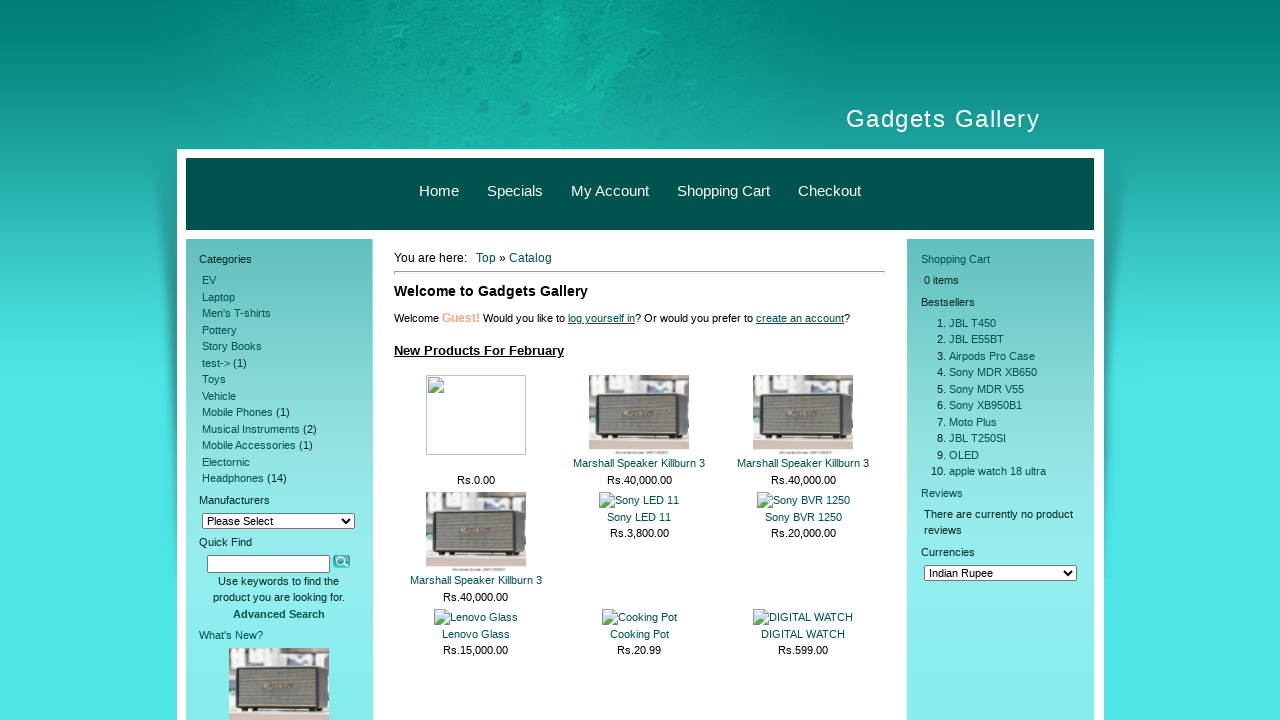

Located all category links in sidebar
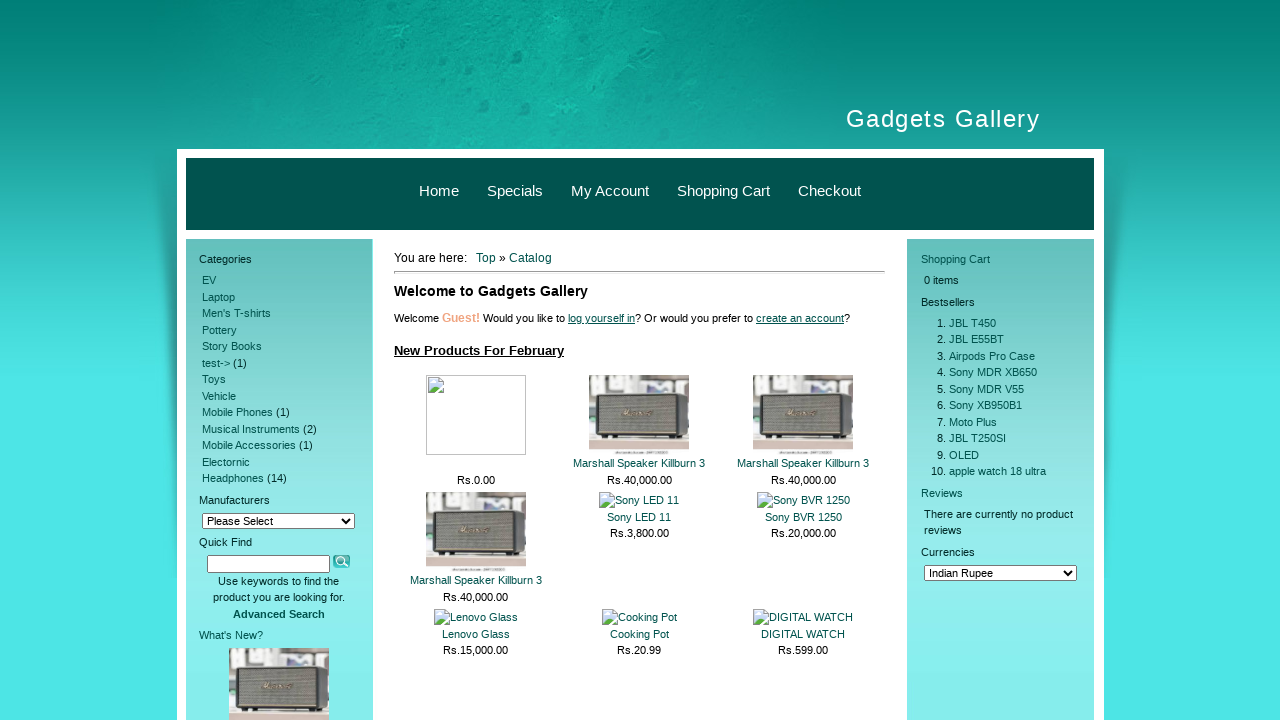

Found 13 category links
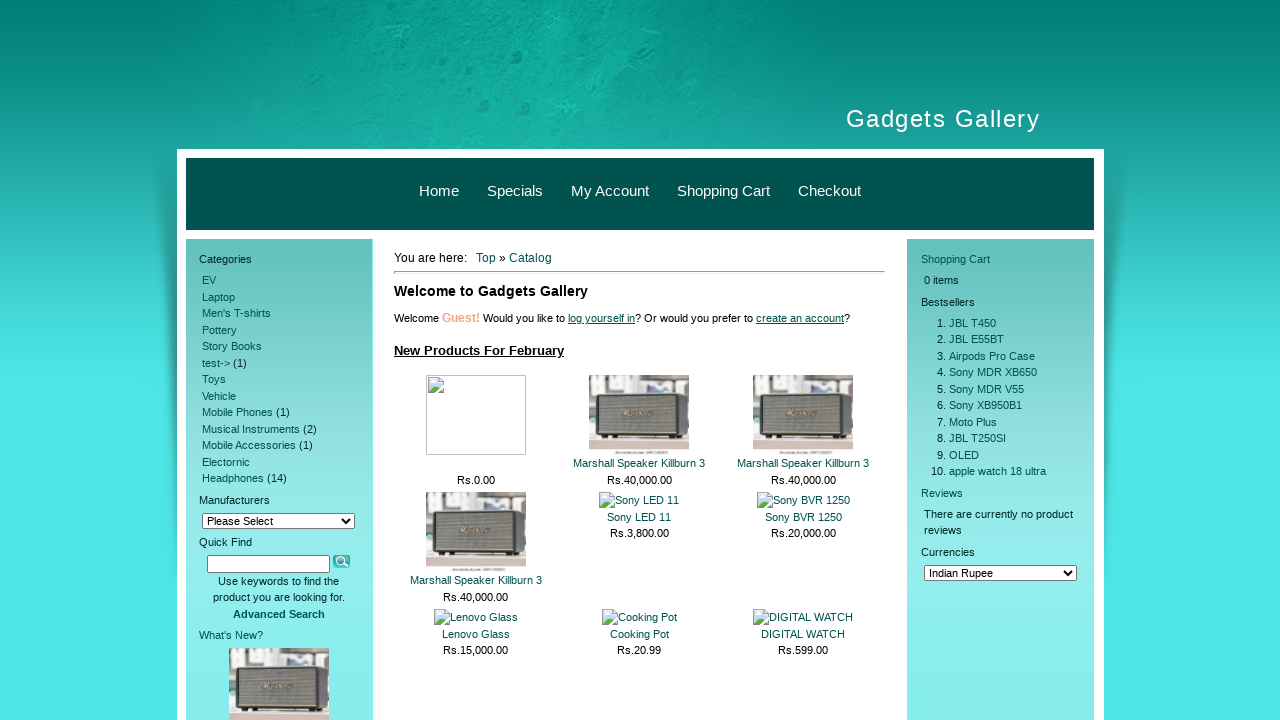

Re-located categories container for category 1
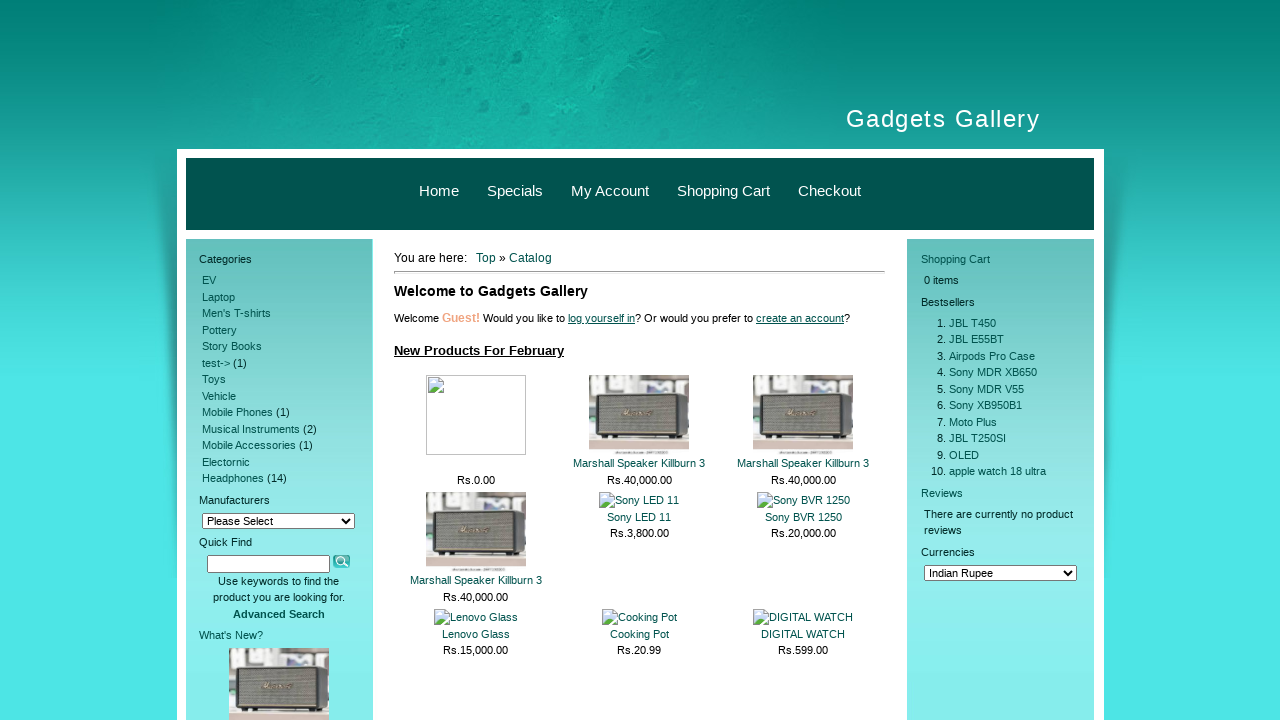

Re-located all category links for category 1
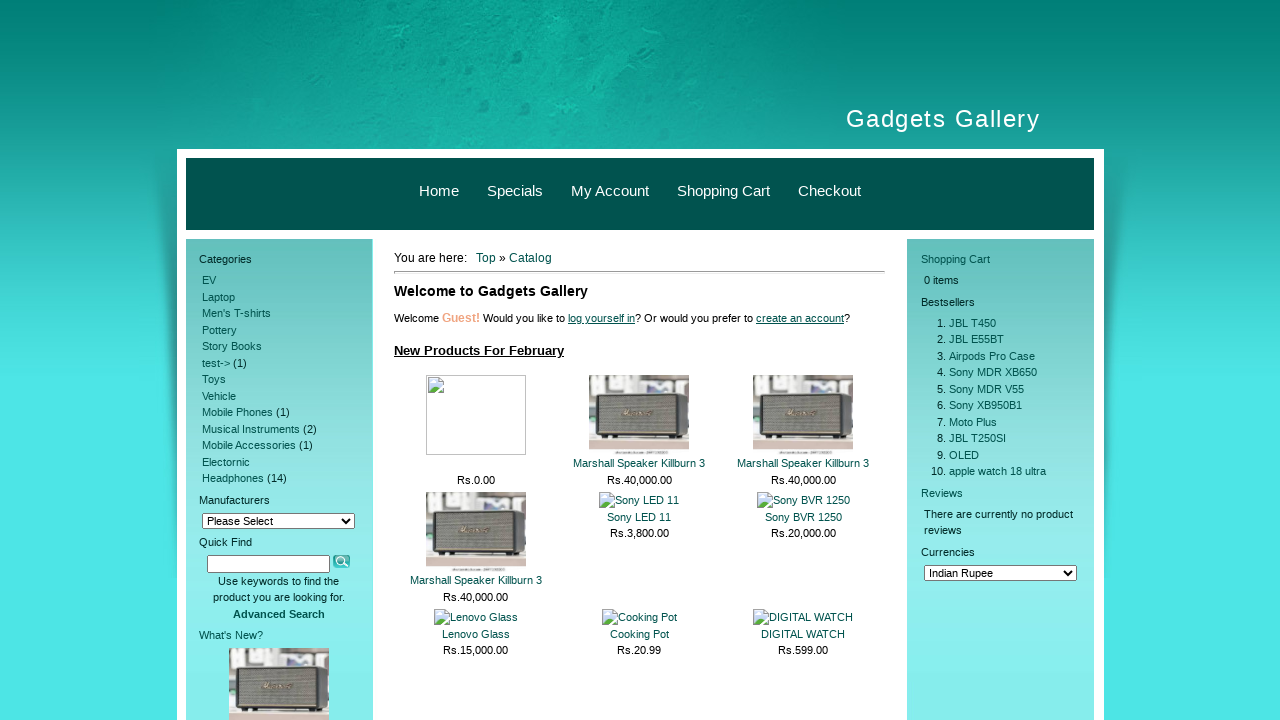

Clicked category 1 at (209, 280) on xpath=//*[@id='left_sidebar']/div[1]/div[2] >> a >> nth=0
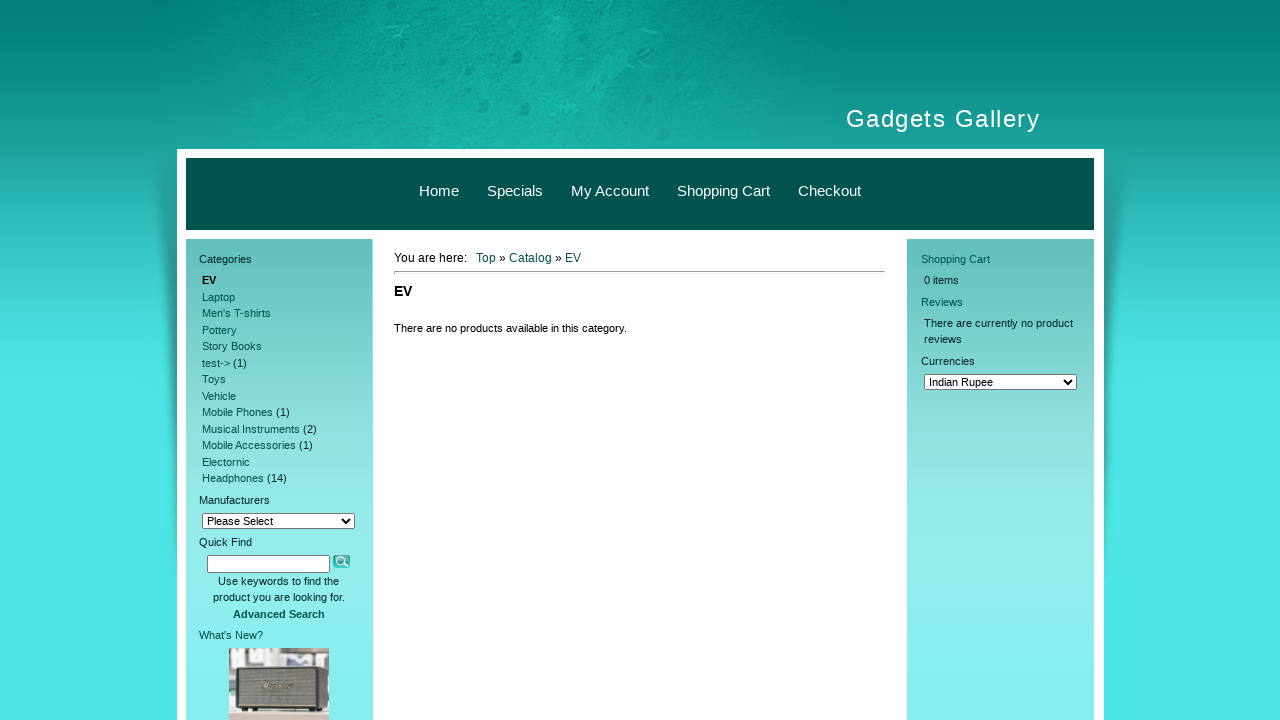

Category 1 page loaded
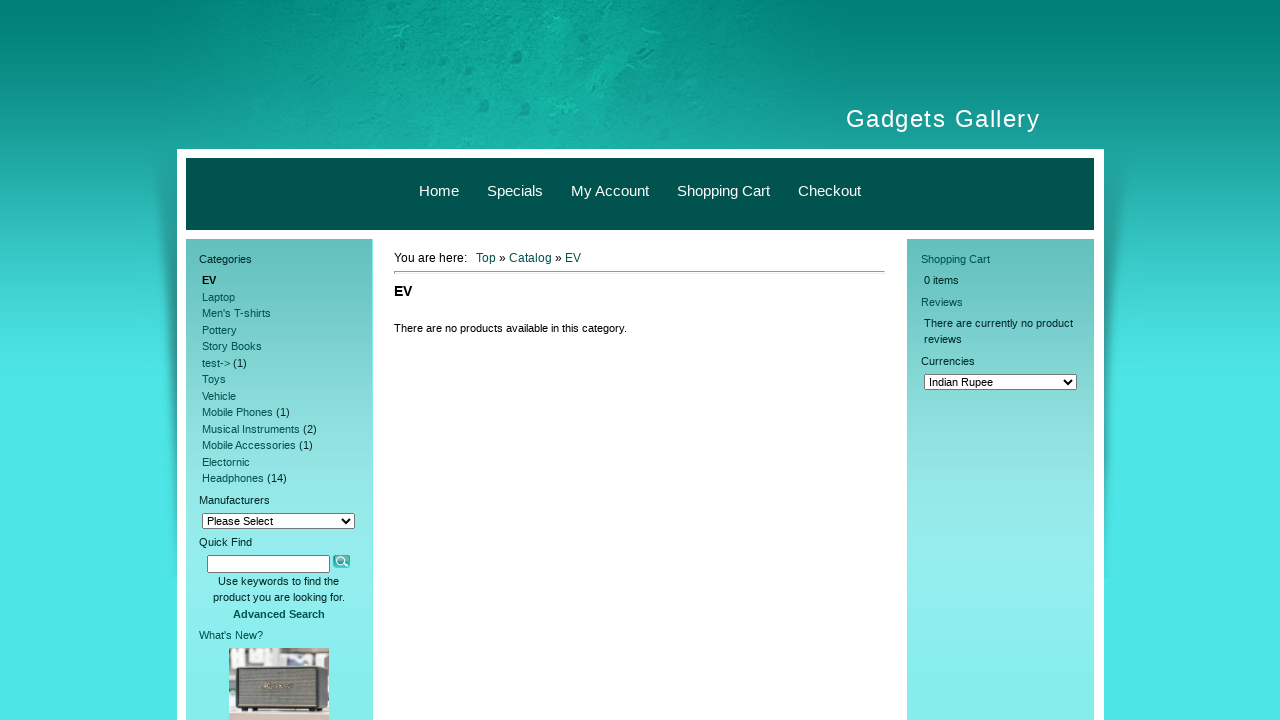

Navigated back from category 1
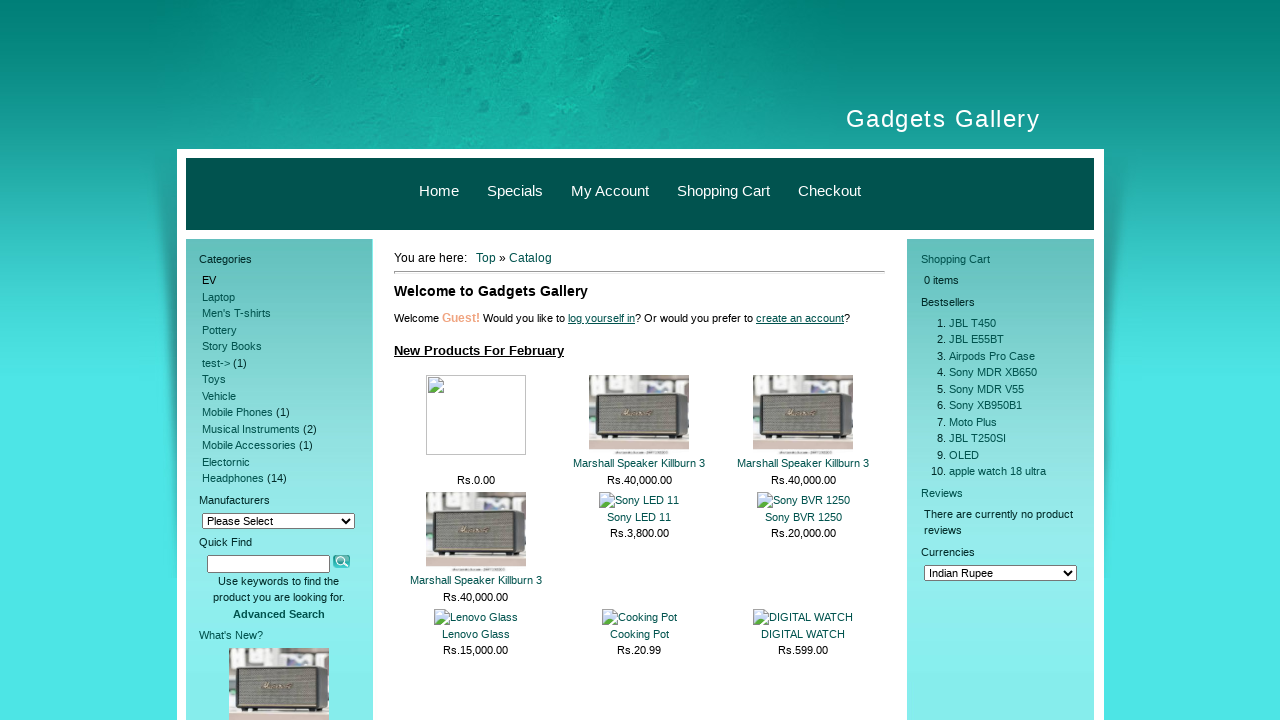

Main page reloaded after returning from category 1
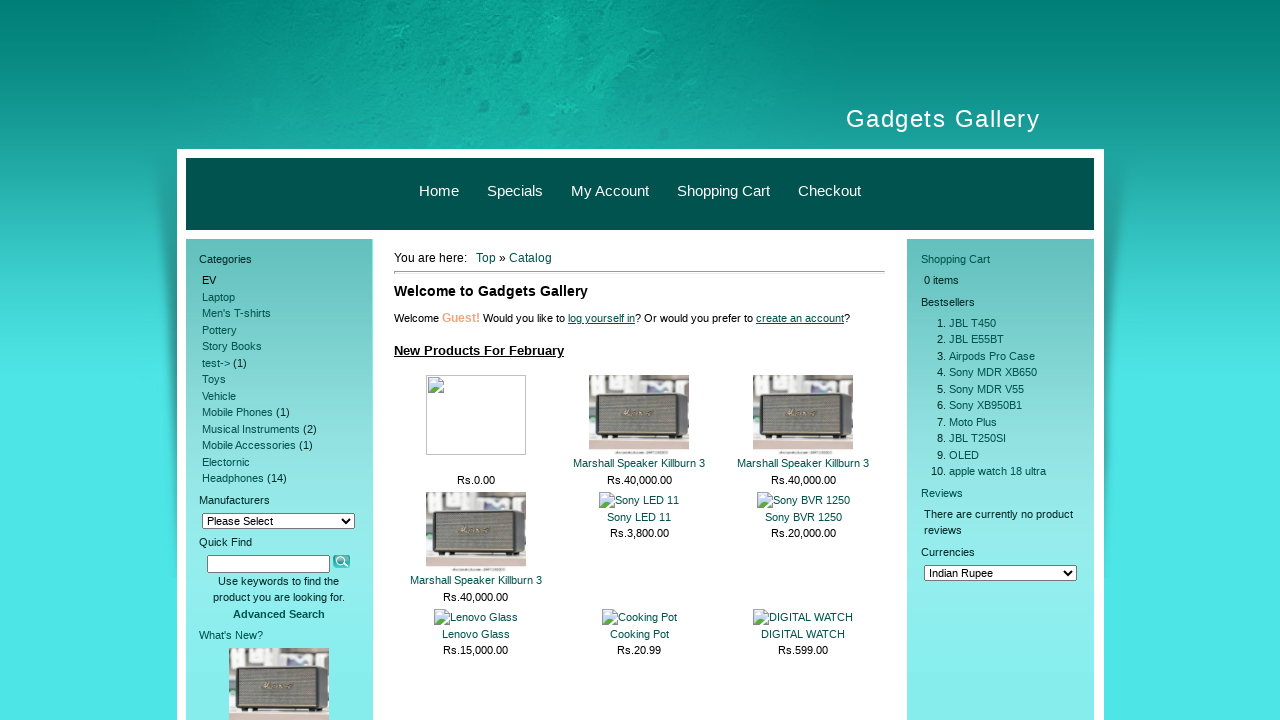

Re-located categories container for category 2
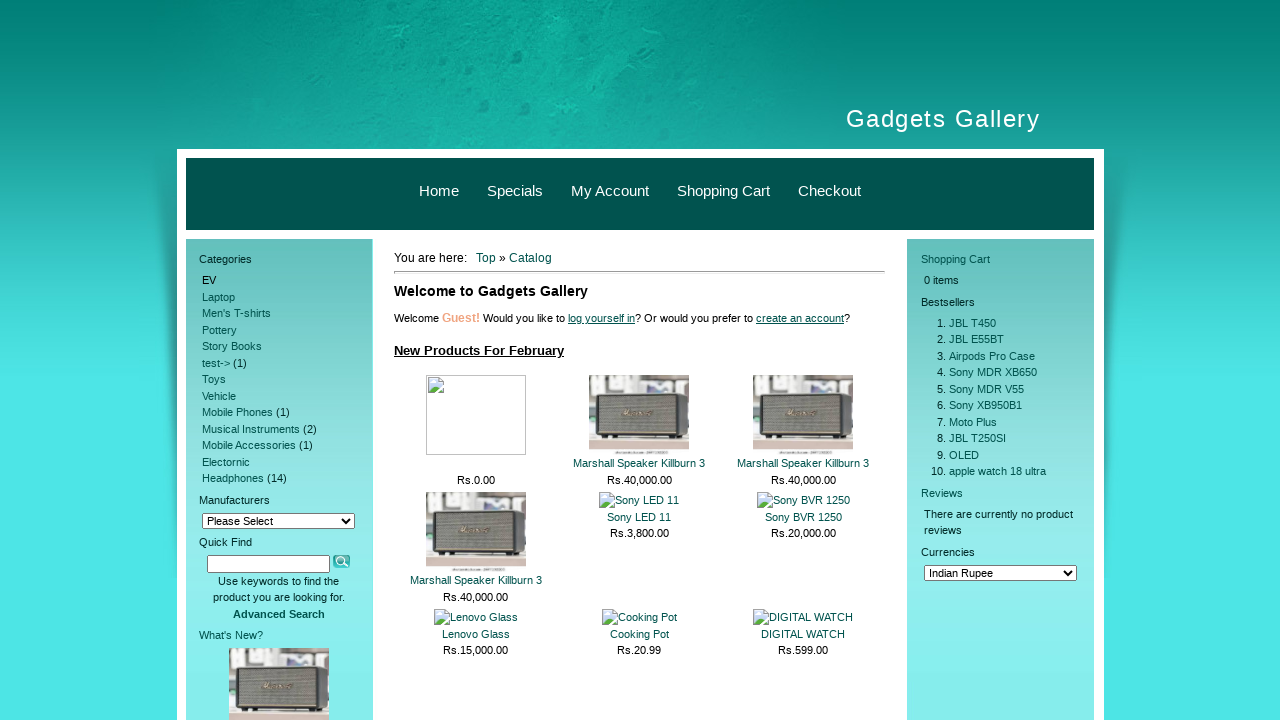

Re-located all category links for category 2
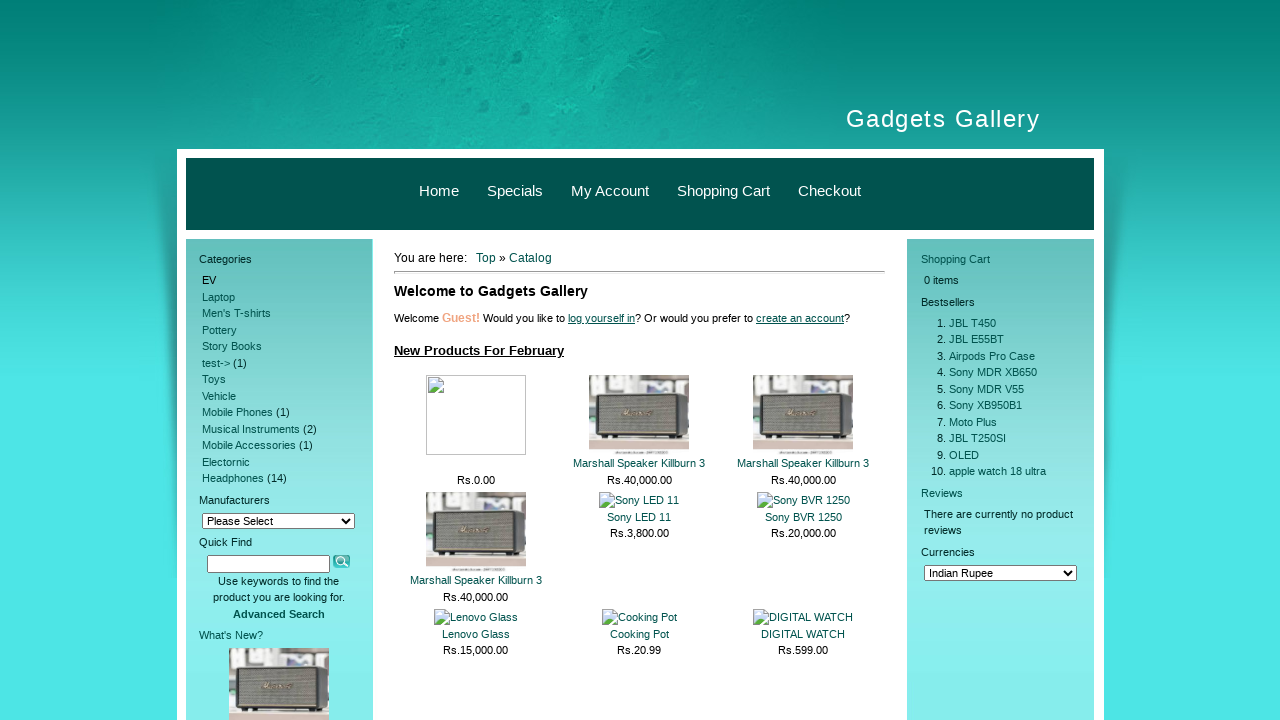

Clicked category 2 at (218, 296) on xpath=//*[@id='left_sidebar']/div[1]/div[2] >> a >> nth=1
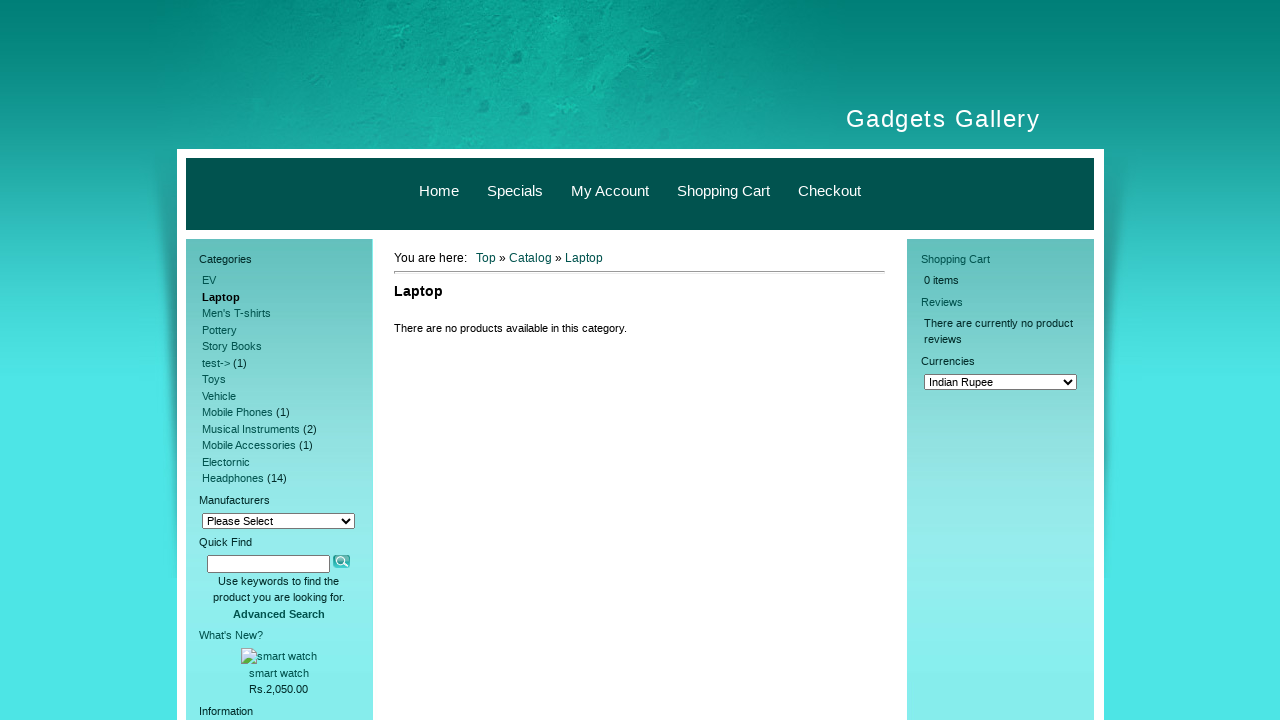

Category 2 page loaded
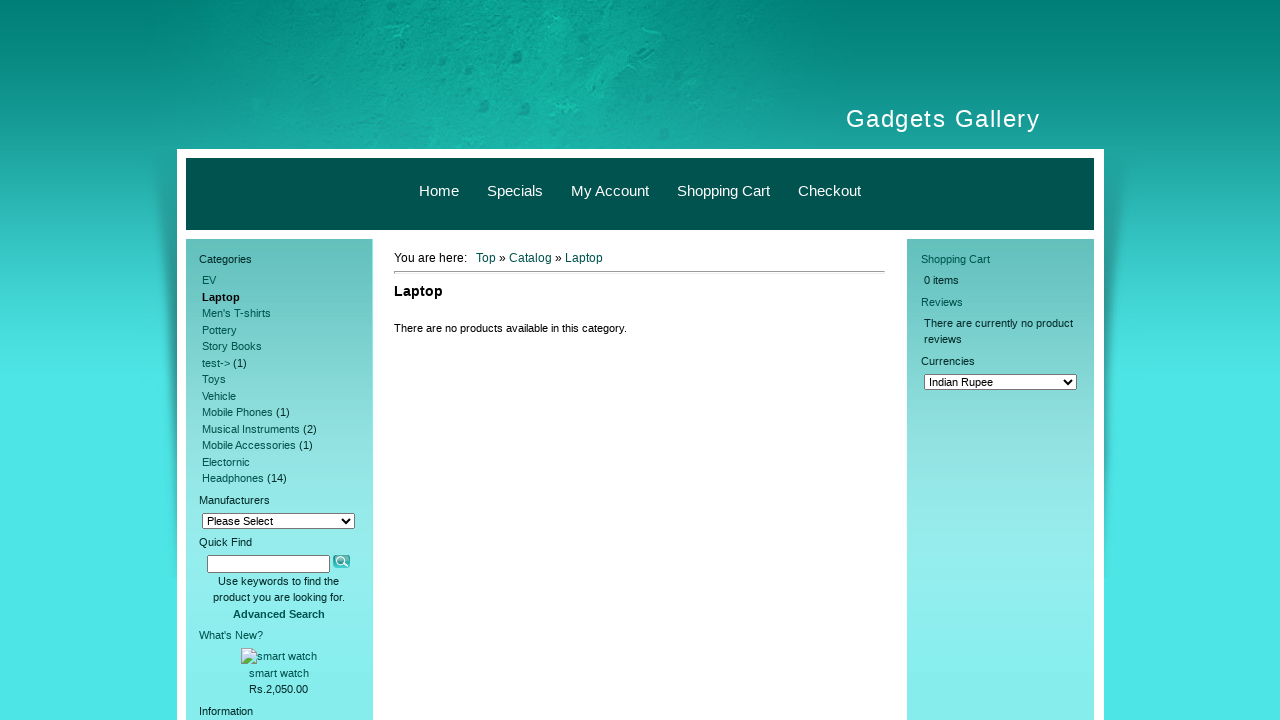

Navigated back from category 2
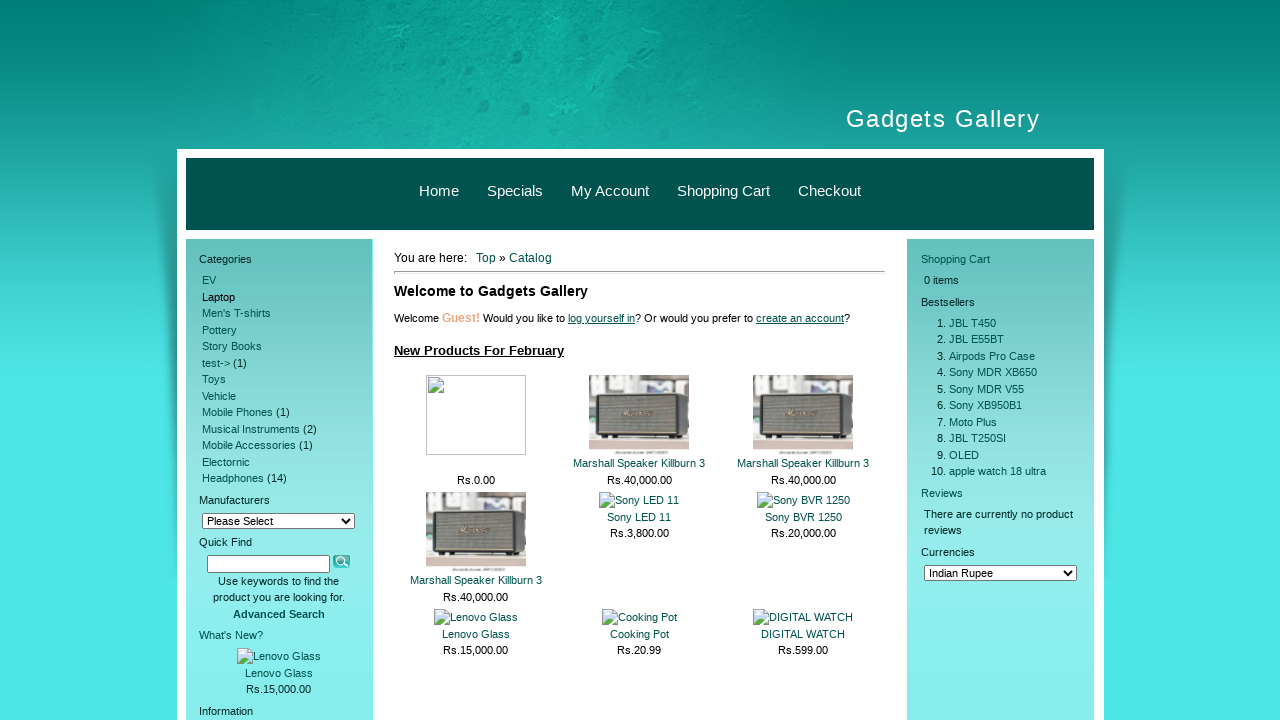

Main page reloaded after returning from category 2
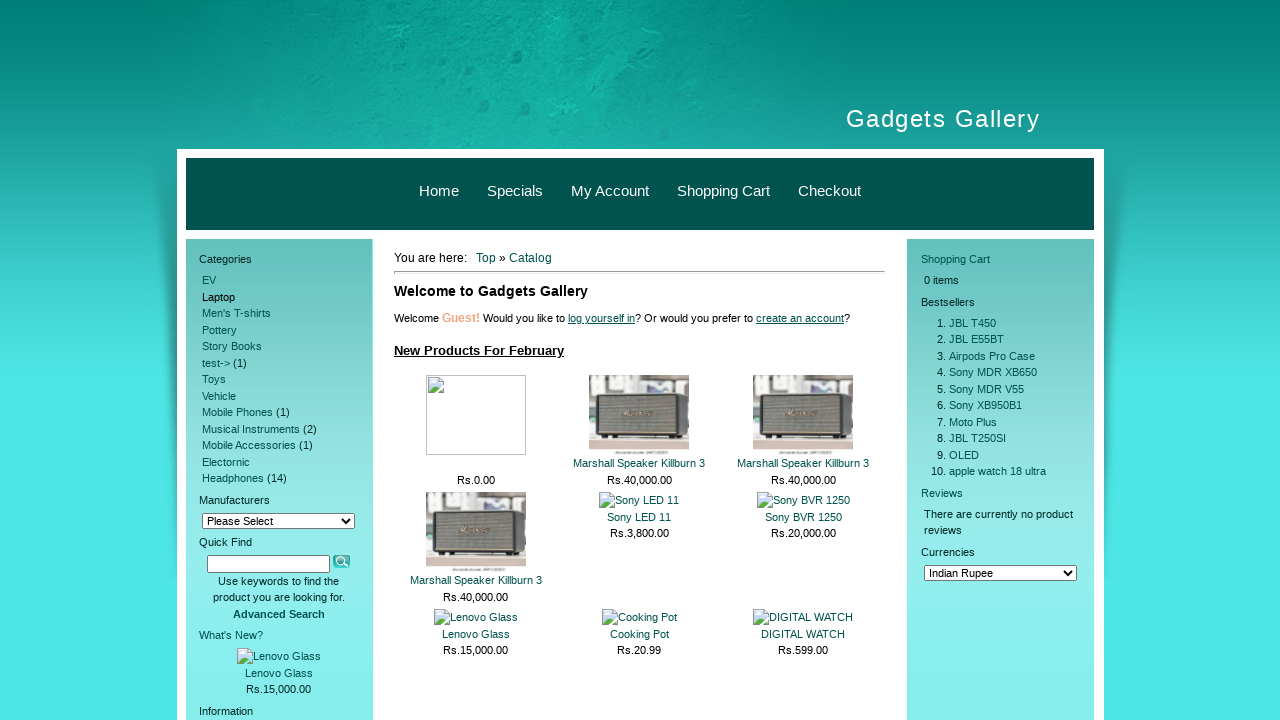

Re-located categories container for category 3
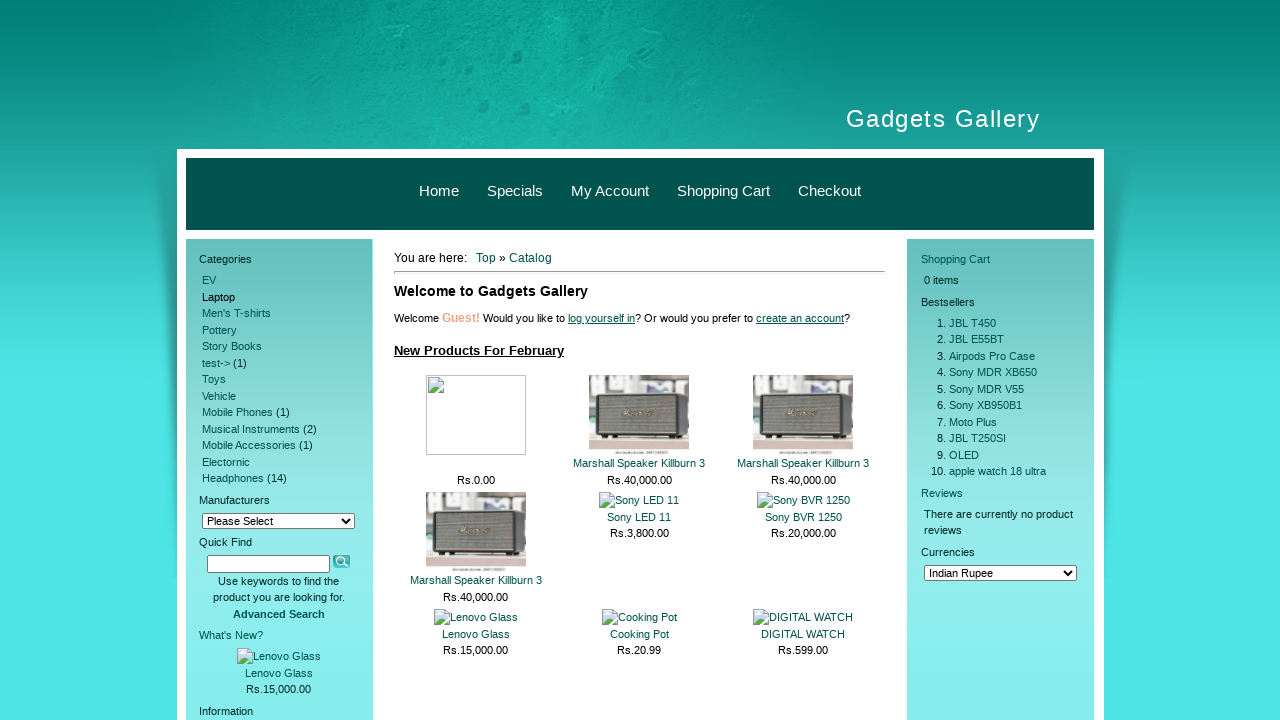

Re-located all category links for category 3
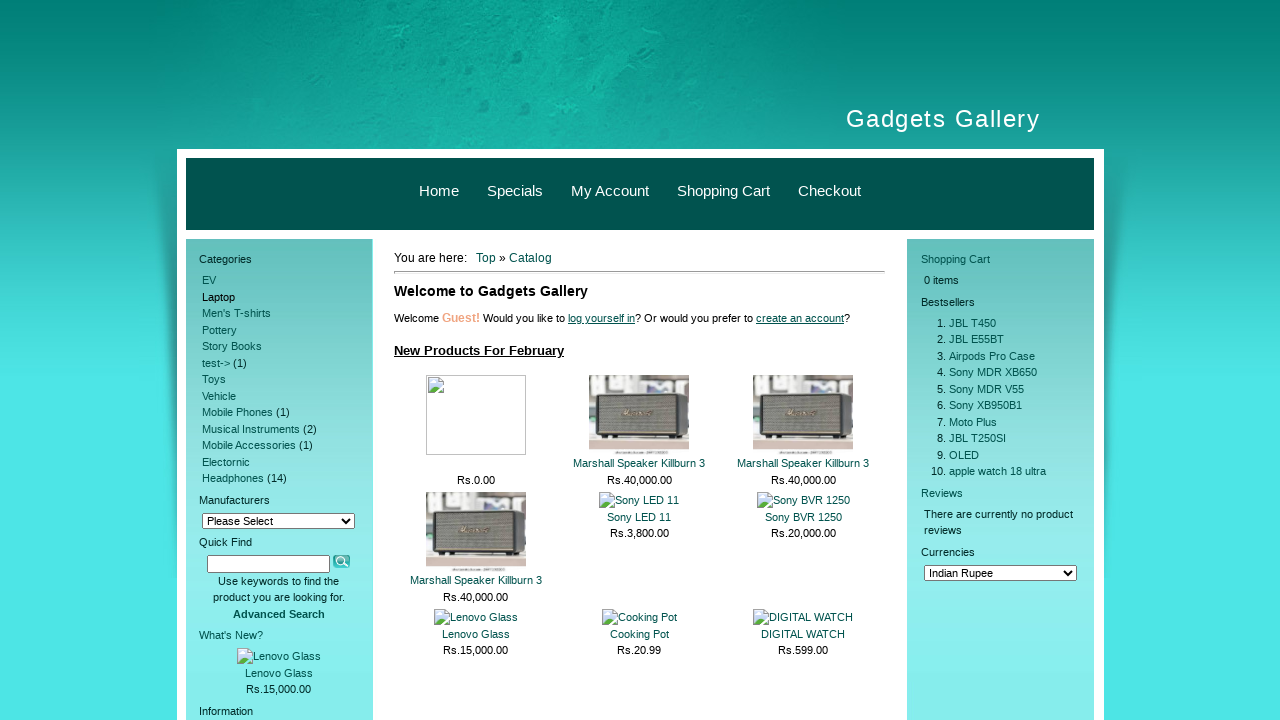

Clicked category 3 at (236, 313) on xpath=//*[@id='left_sidebar']/div[1]/div[2] >> a >> nth=2
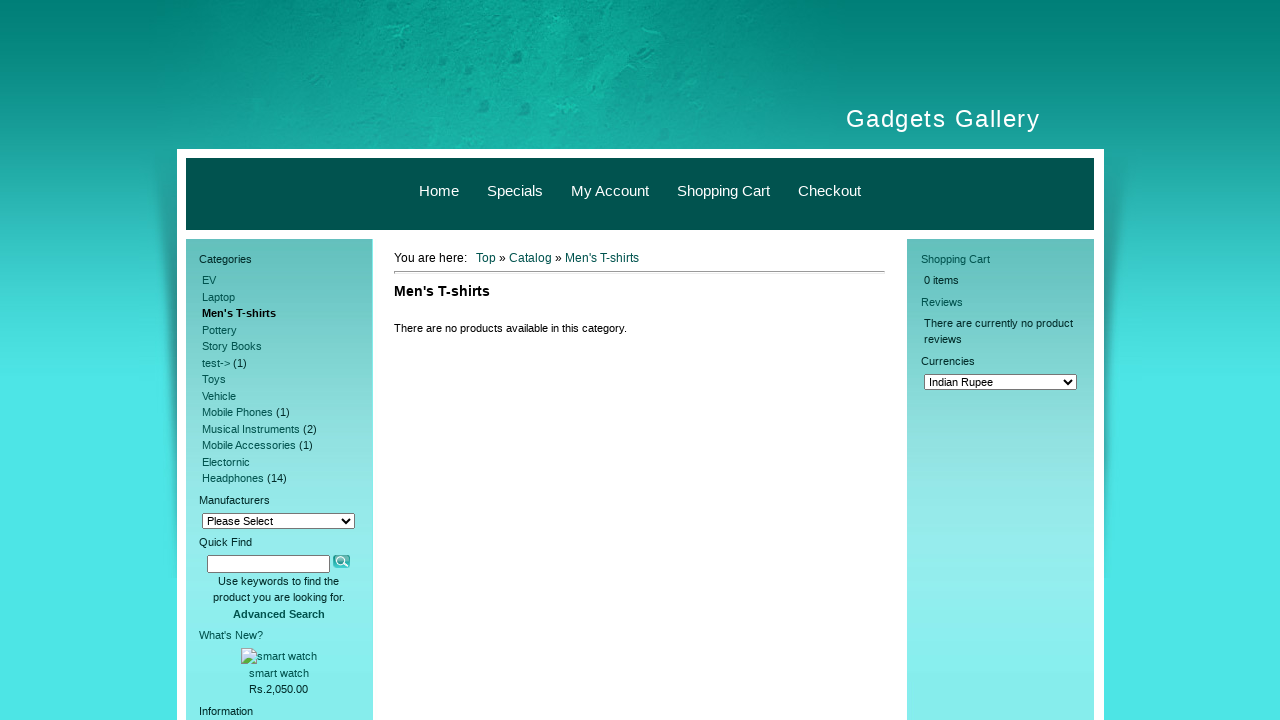

Category 3 page loaded
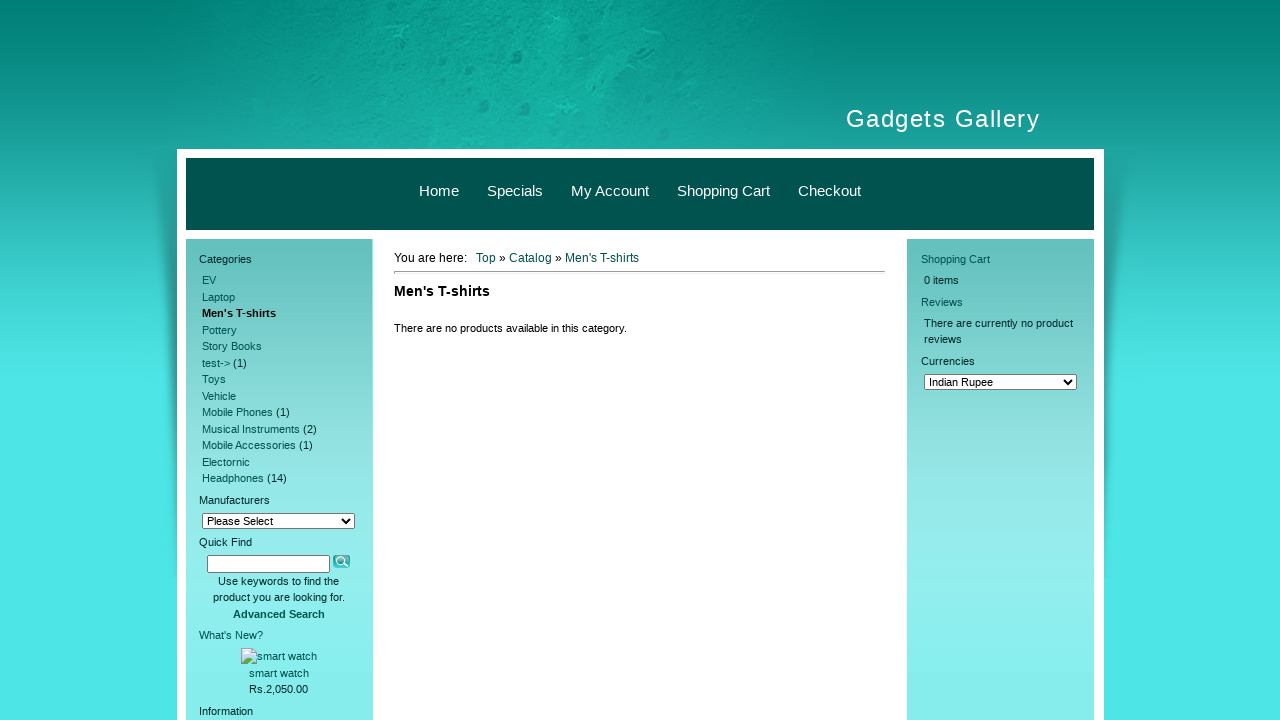

Navigated back from category 3
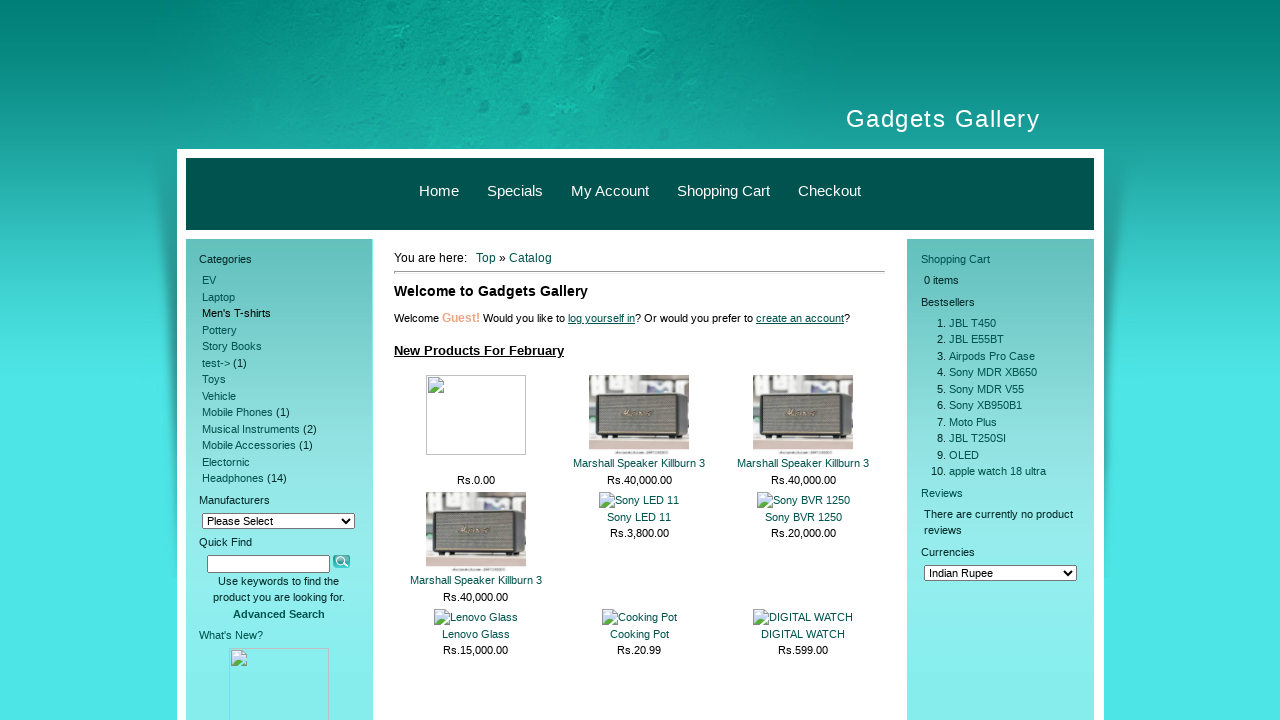

Main page reloaded after returning from category 3
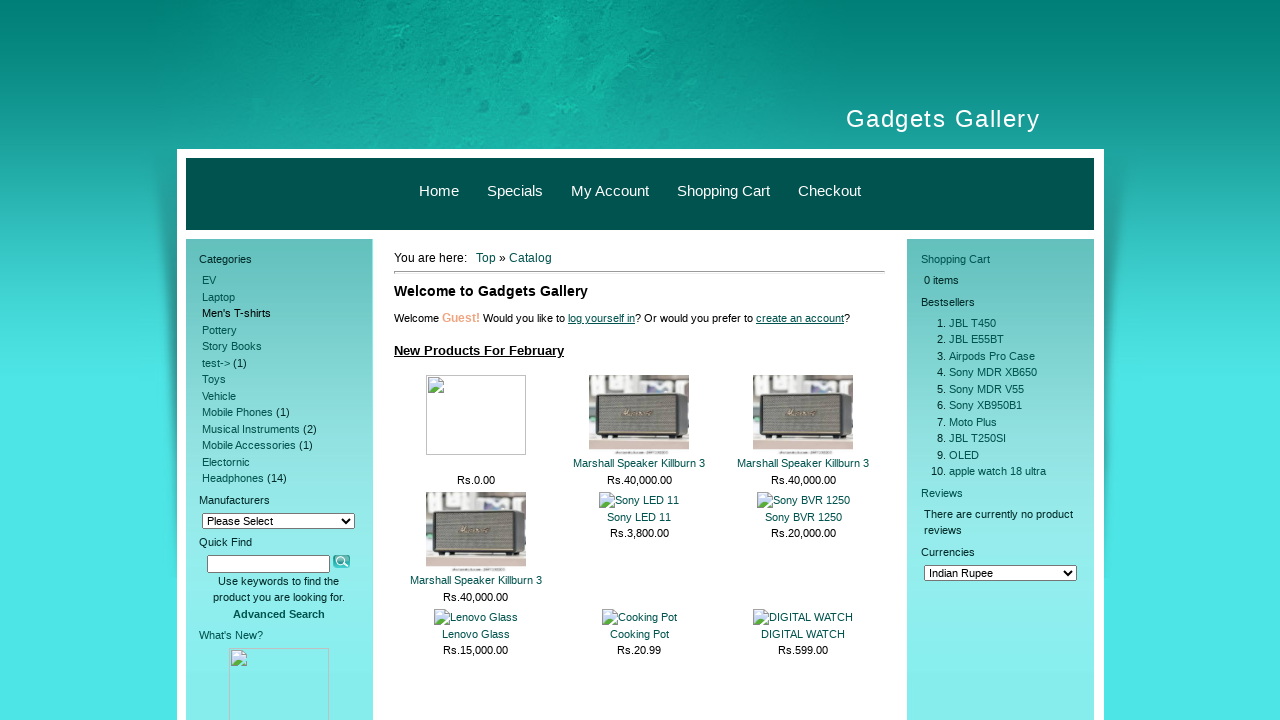

Re-located categories container for category 4
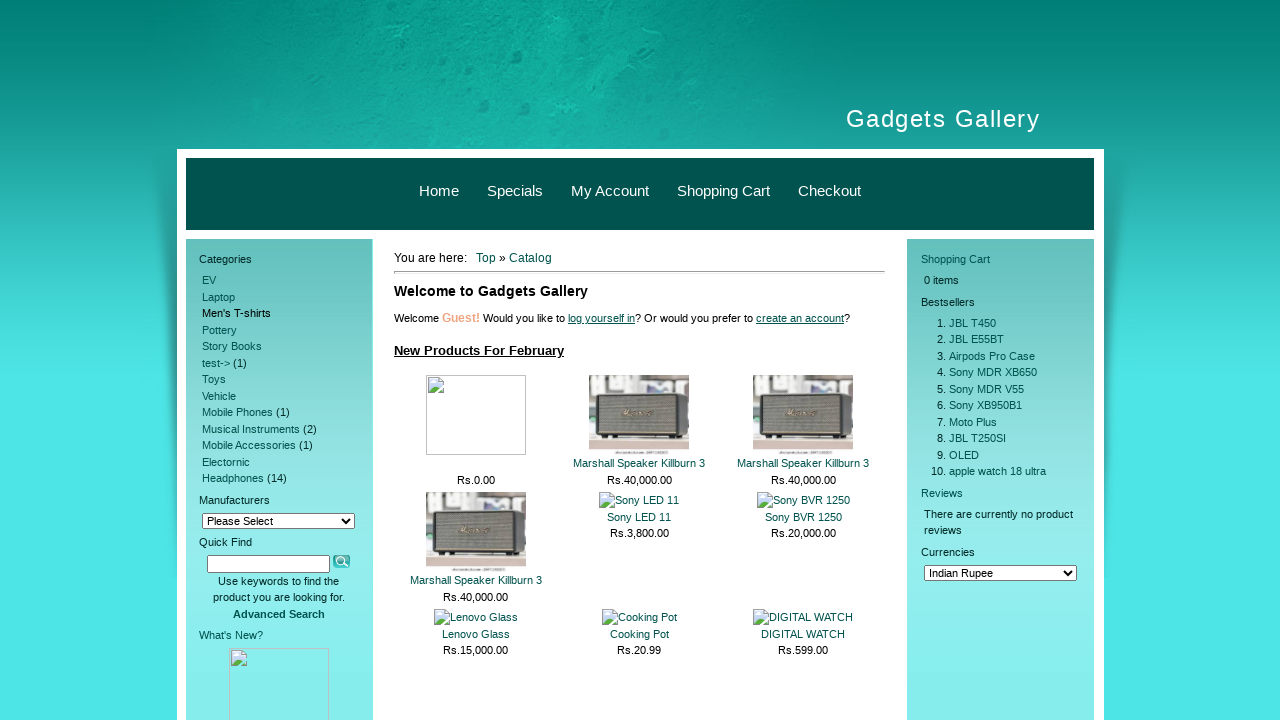

Re-located all category links for category 4
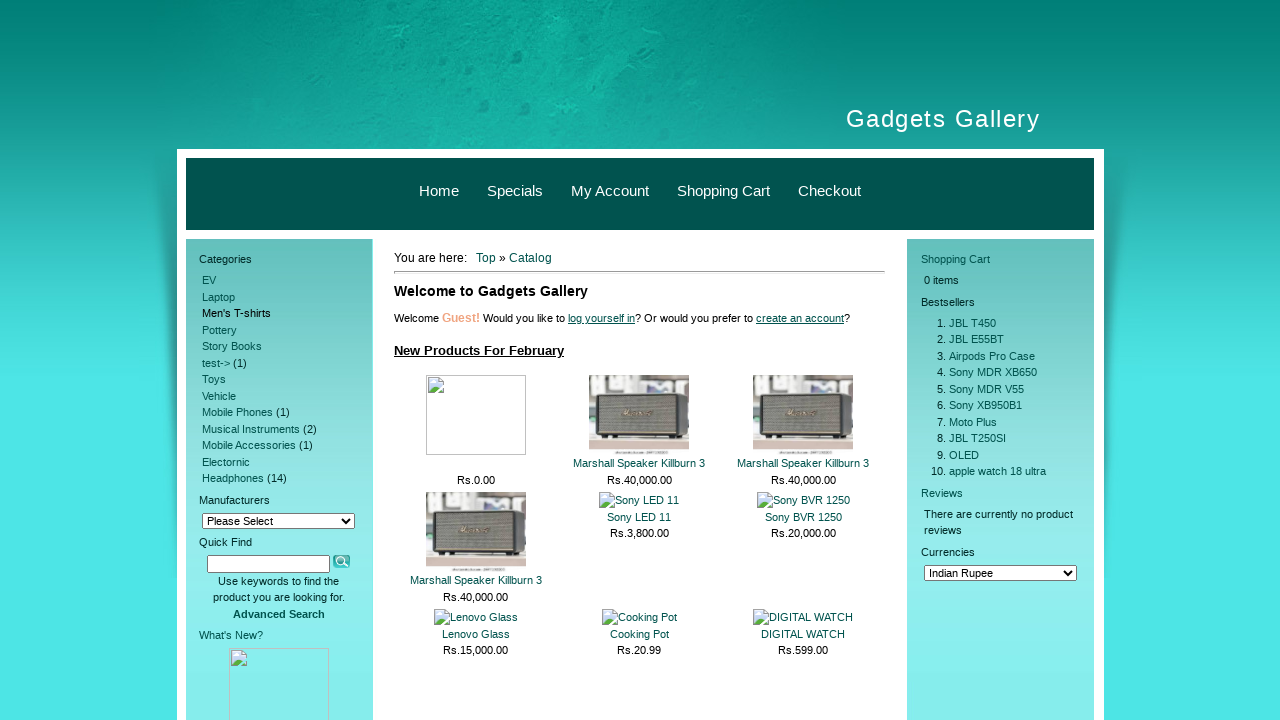

Clicked category 4 at (220, 330) on xpath=//*[@id='left_sidebar']/div[1]/div[2] >> a >> nth=3
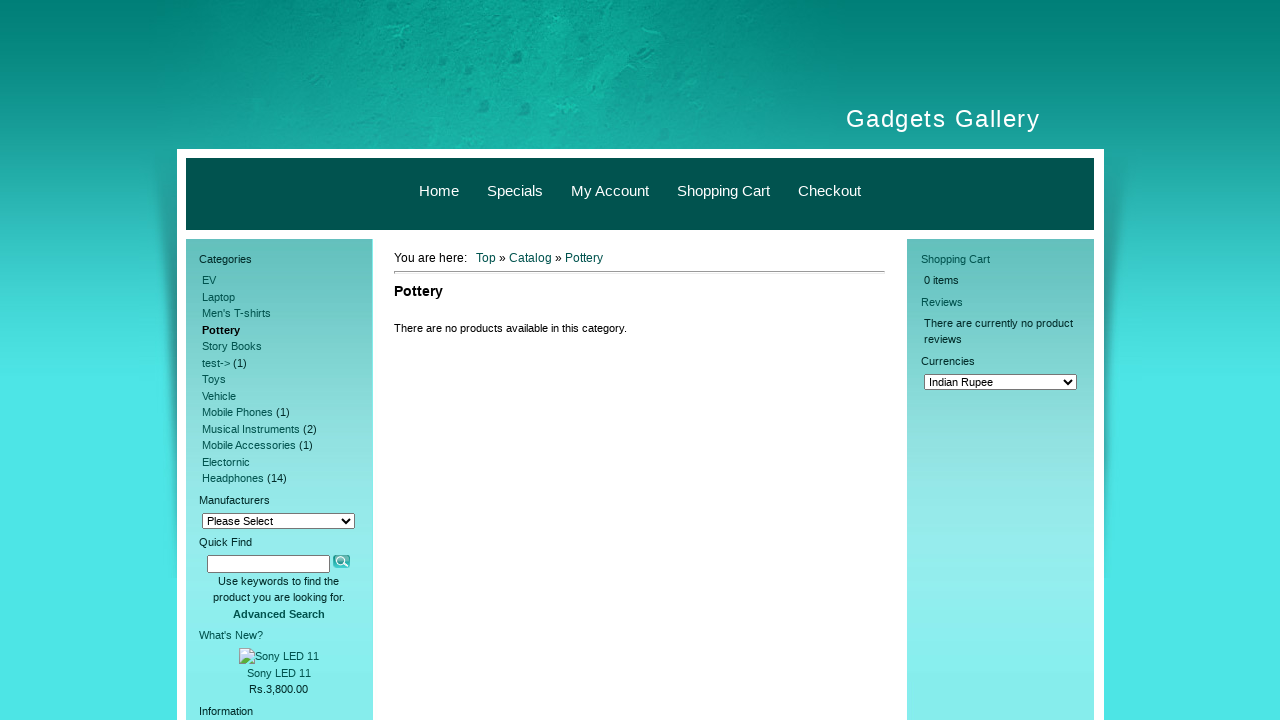

Category 4 page loaded
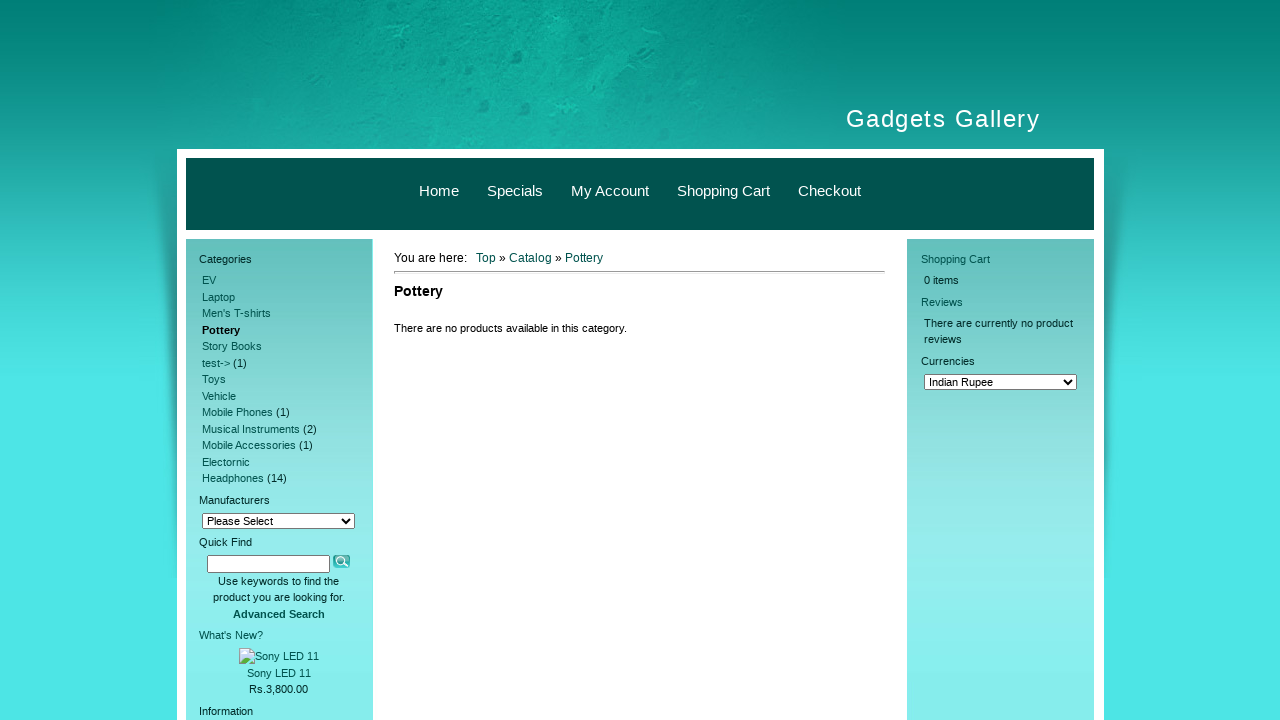

Navigated back from category 4
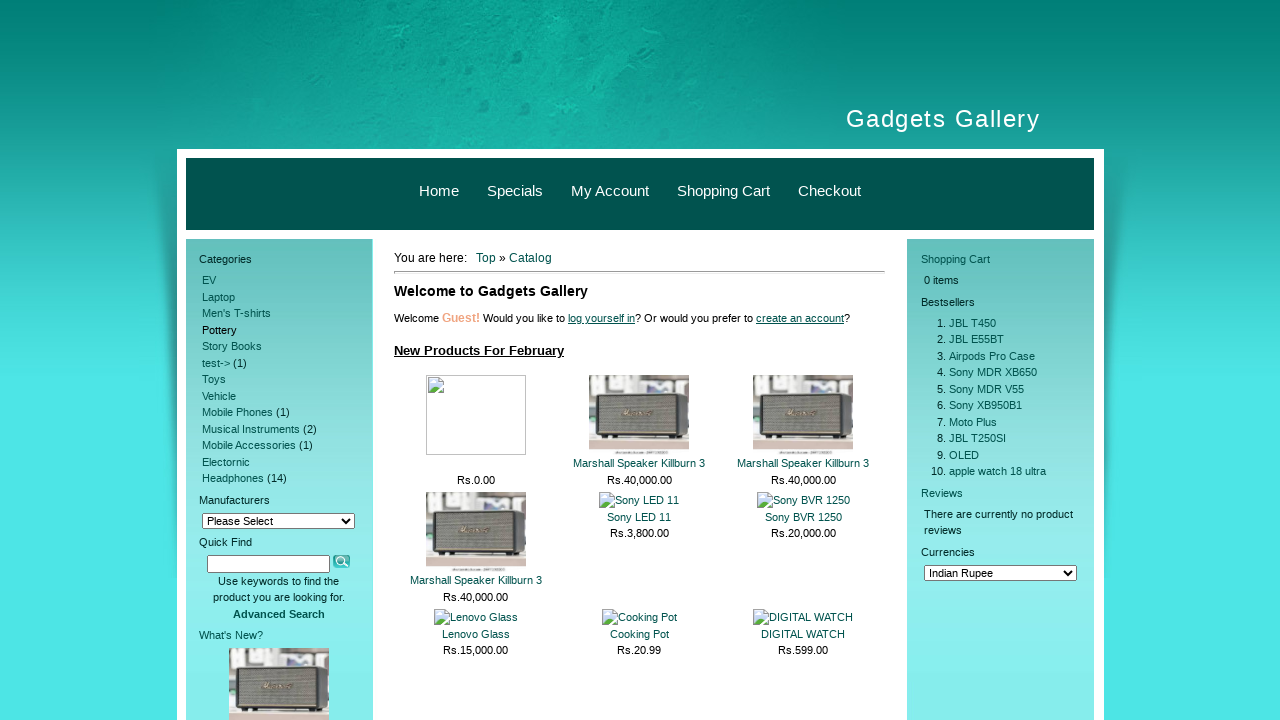

Main page reloaded after returning from category 4
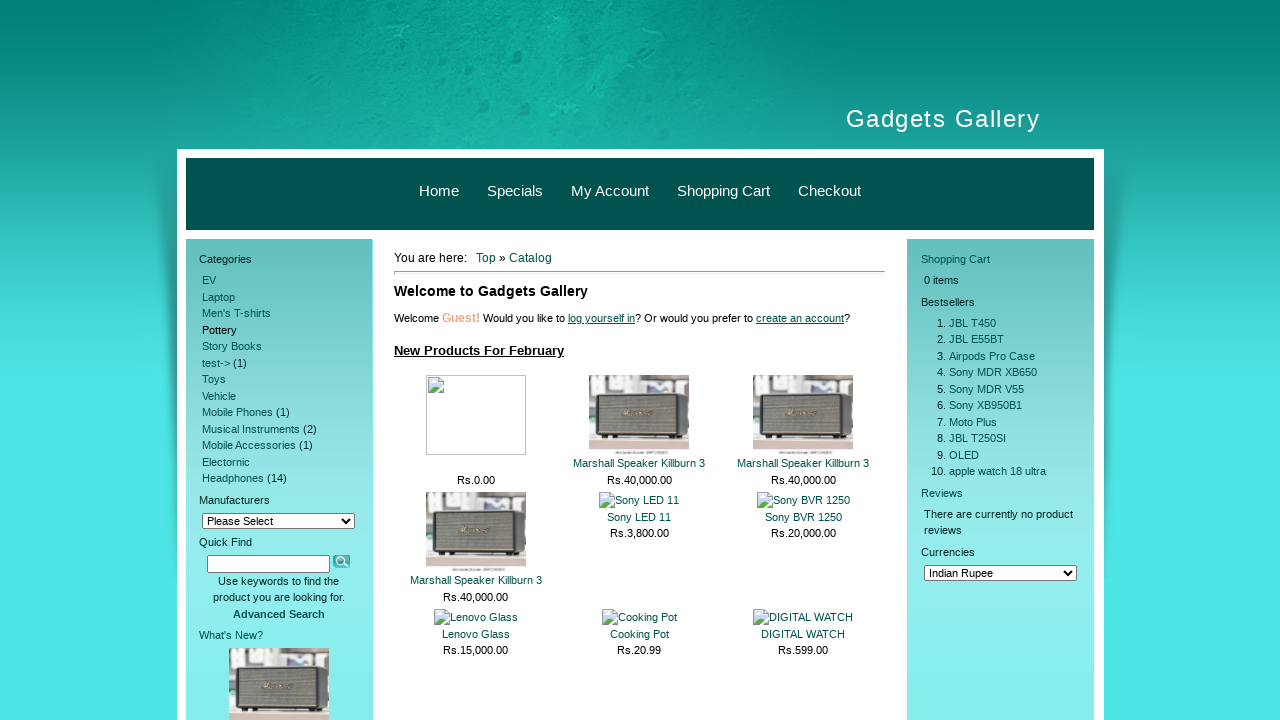

Re-located categories container for category 5
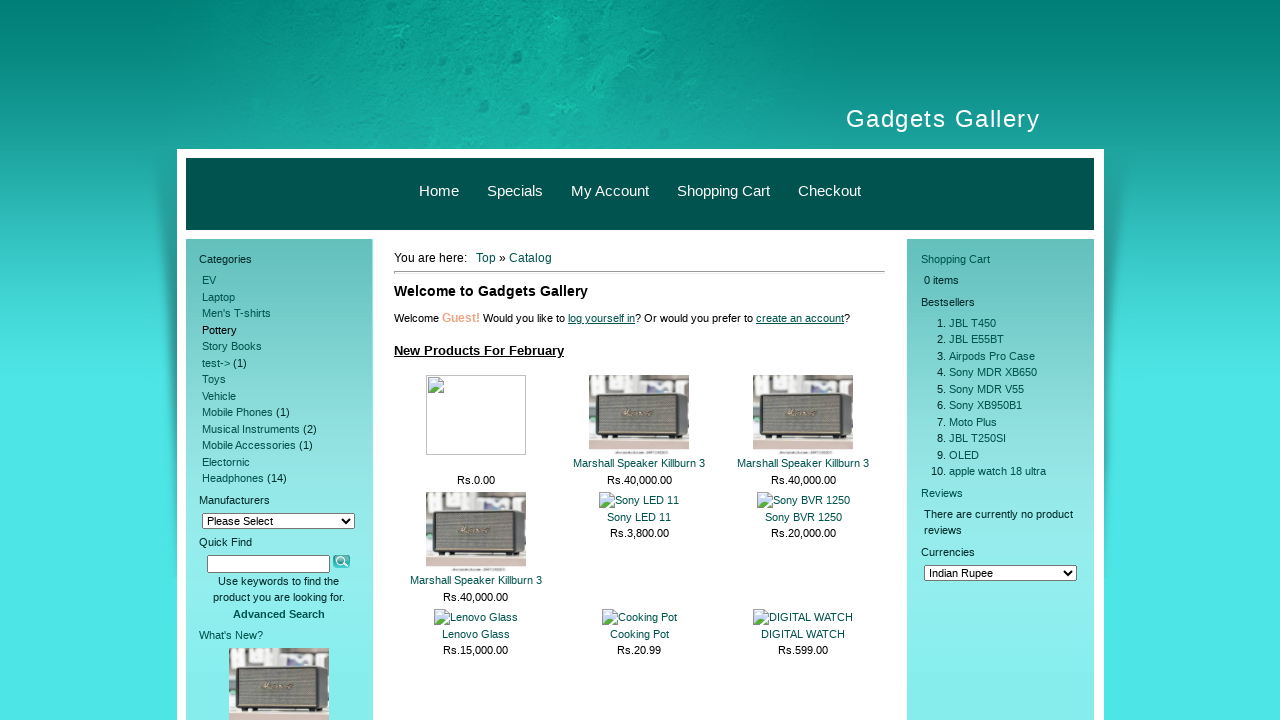

Re-located all category links for category 5
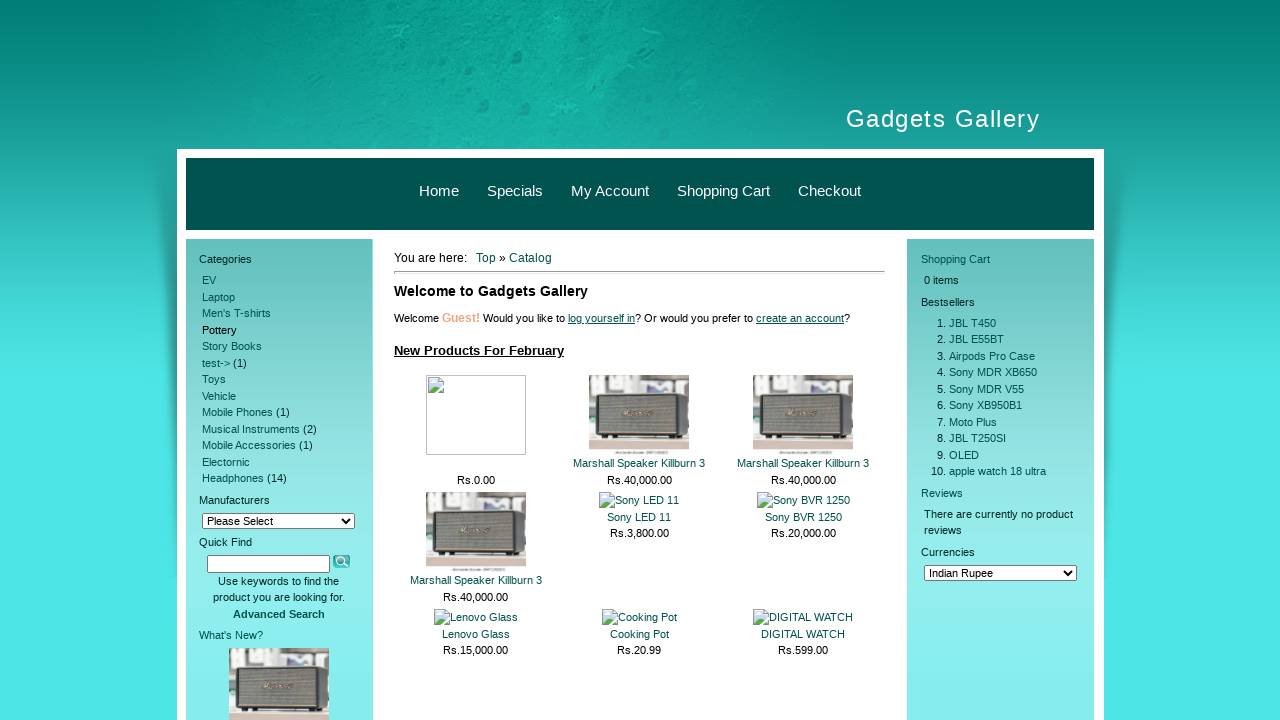

Clicked category 5 at (232, 346) on xpath=//*[@id='left_sidebar']/div[1]/div[2] >> a >> nth=4
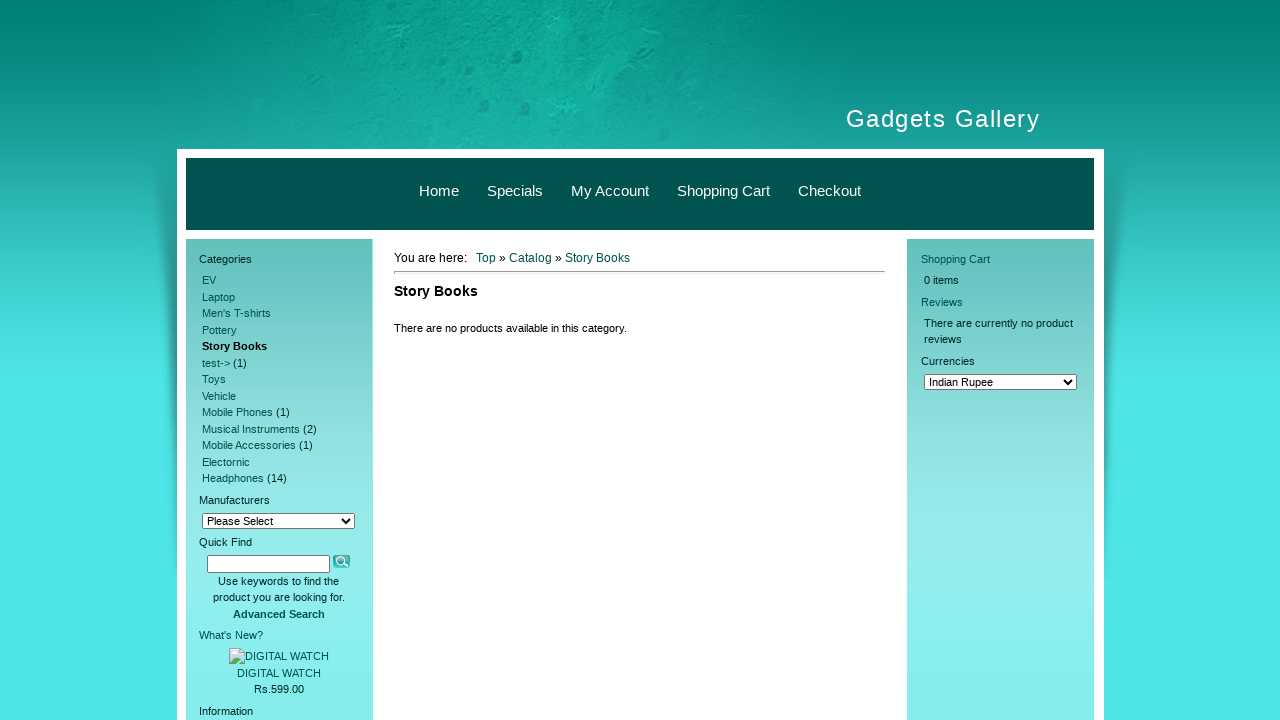

Category 5 page loaded
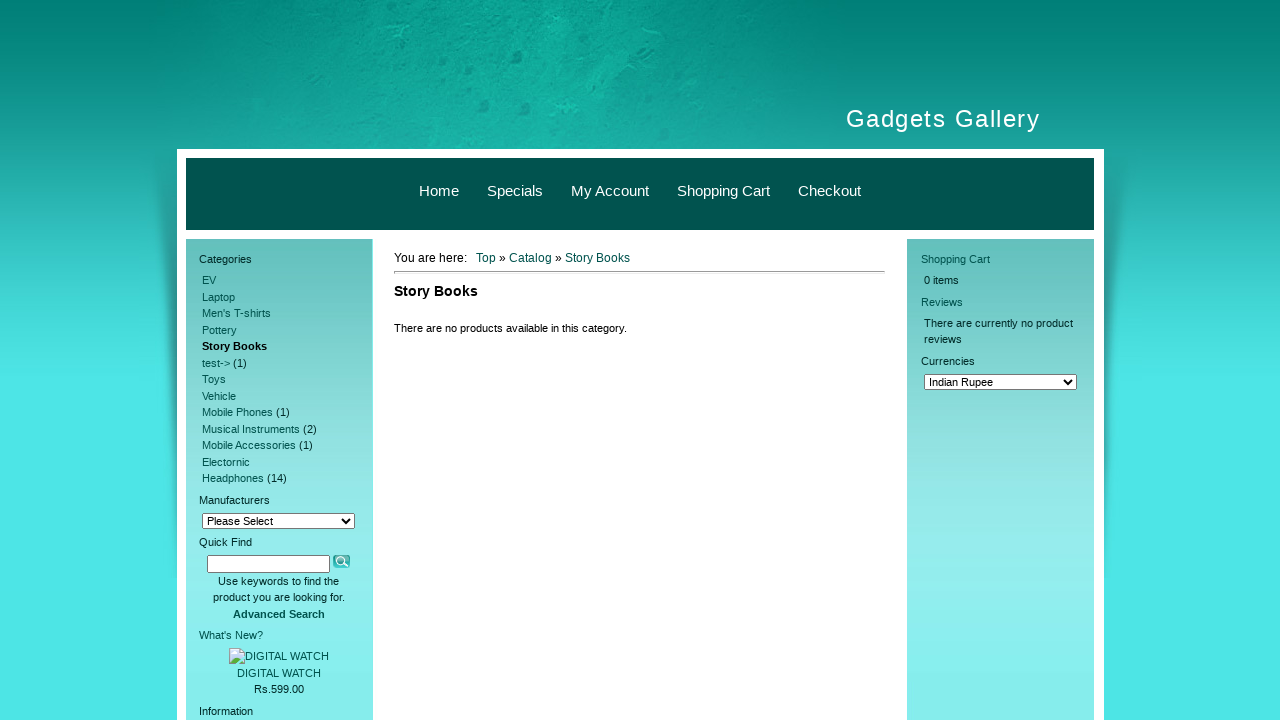

Navigated back from category 5
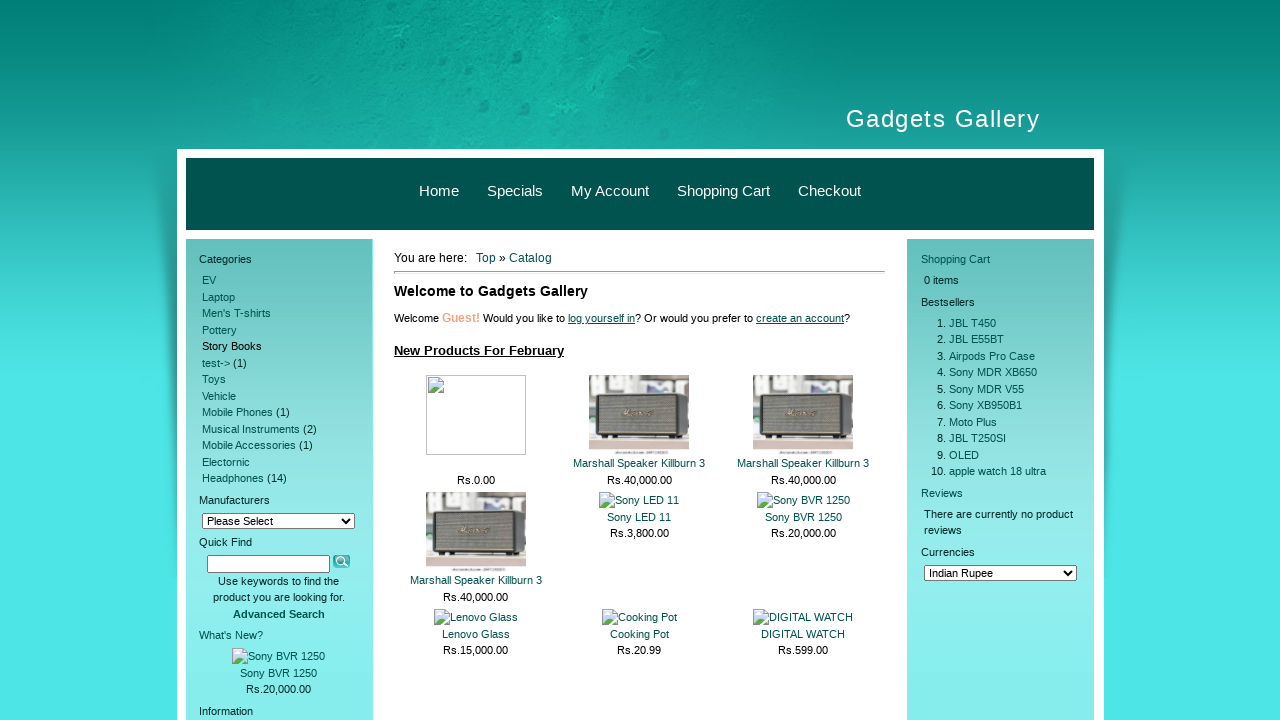

Main page reloaded after returning from category 5
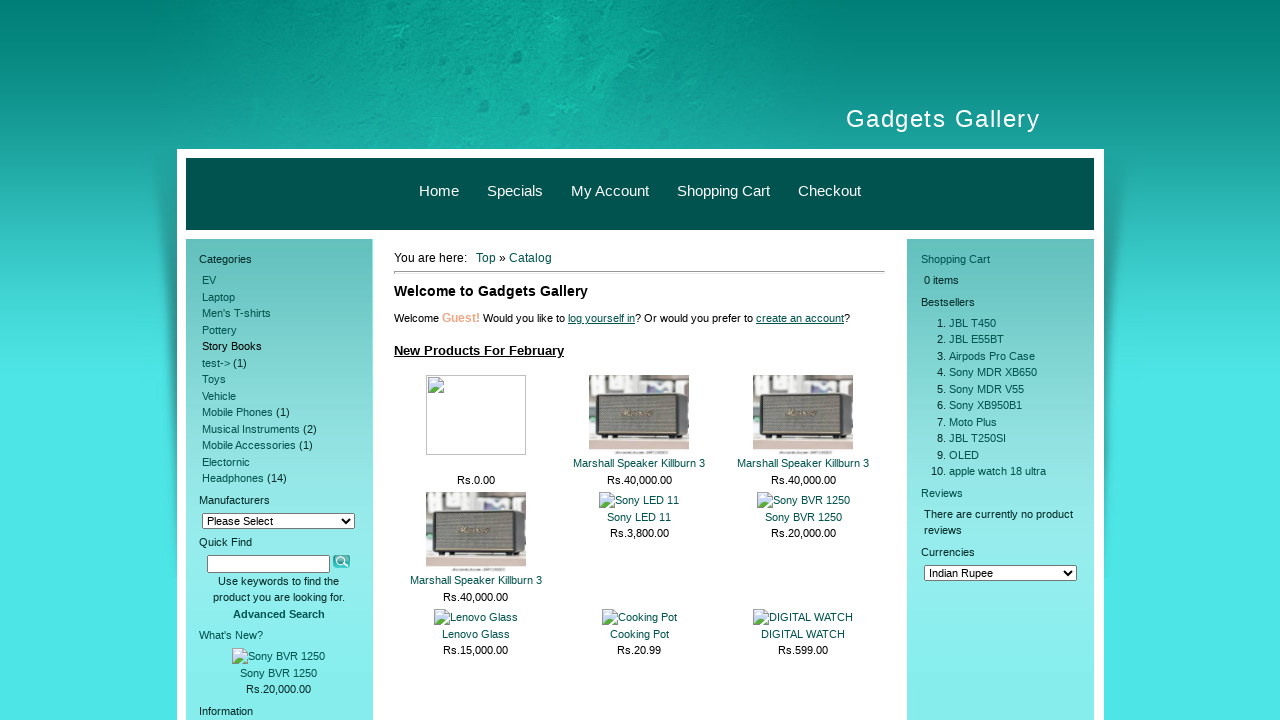

Re-located categories container for category 6
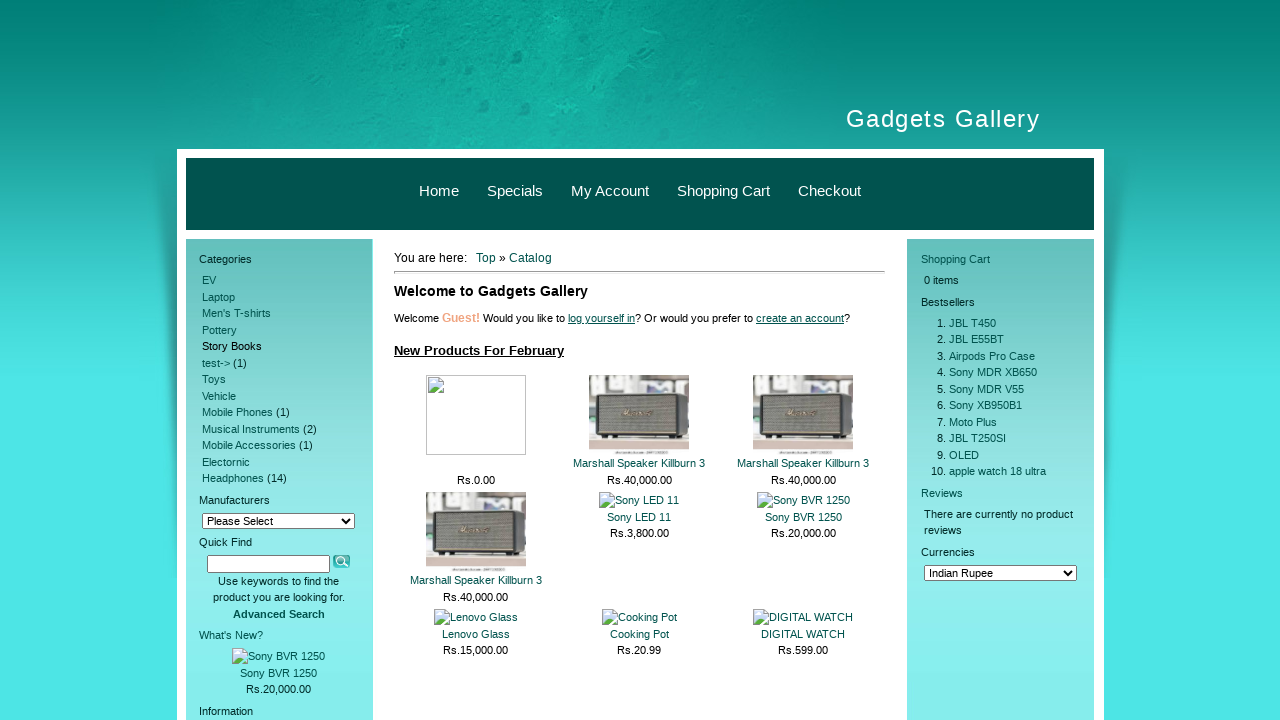

Re-located all category links for category 6
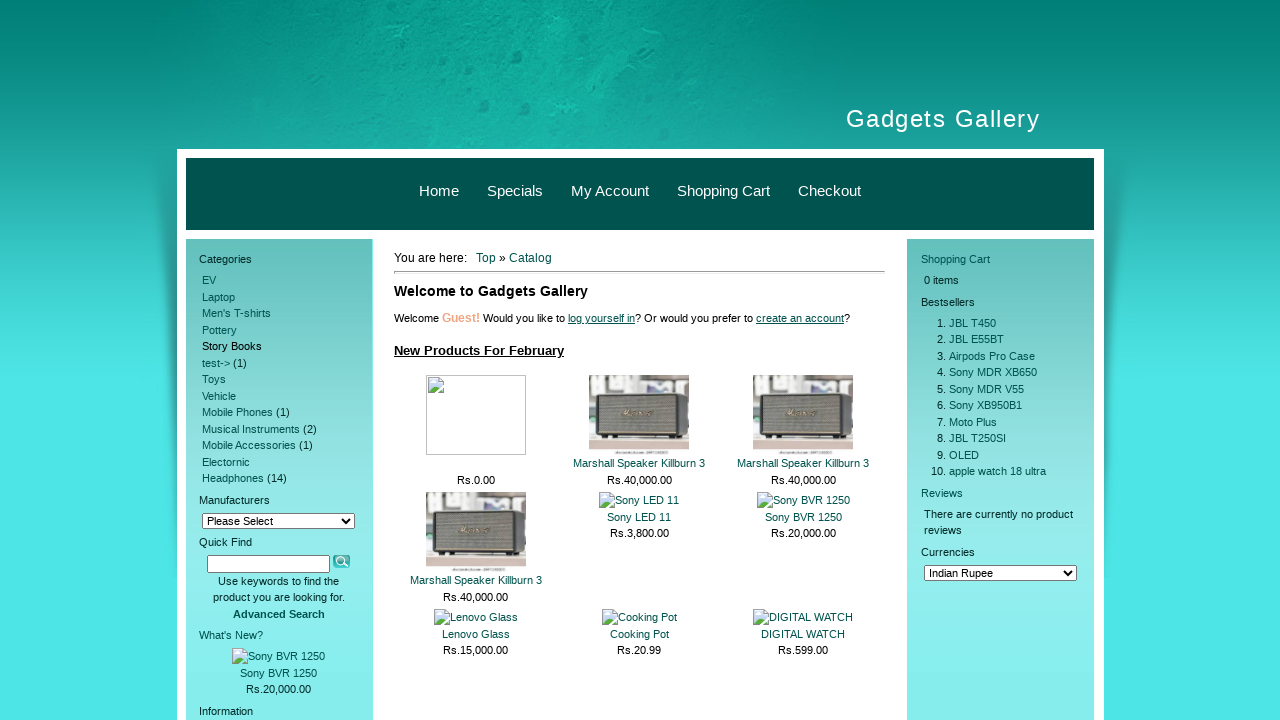

Clicked category 6 at (216, 362) on xpath=//*[@id='left_sidebar']/div[1]/div[2] >> a >> nth=5
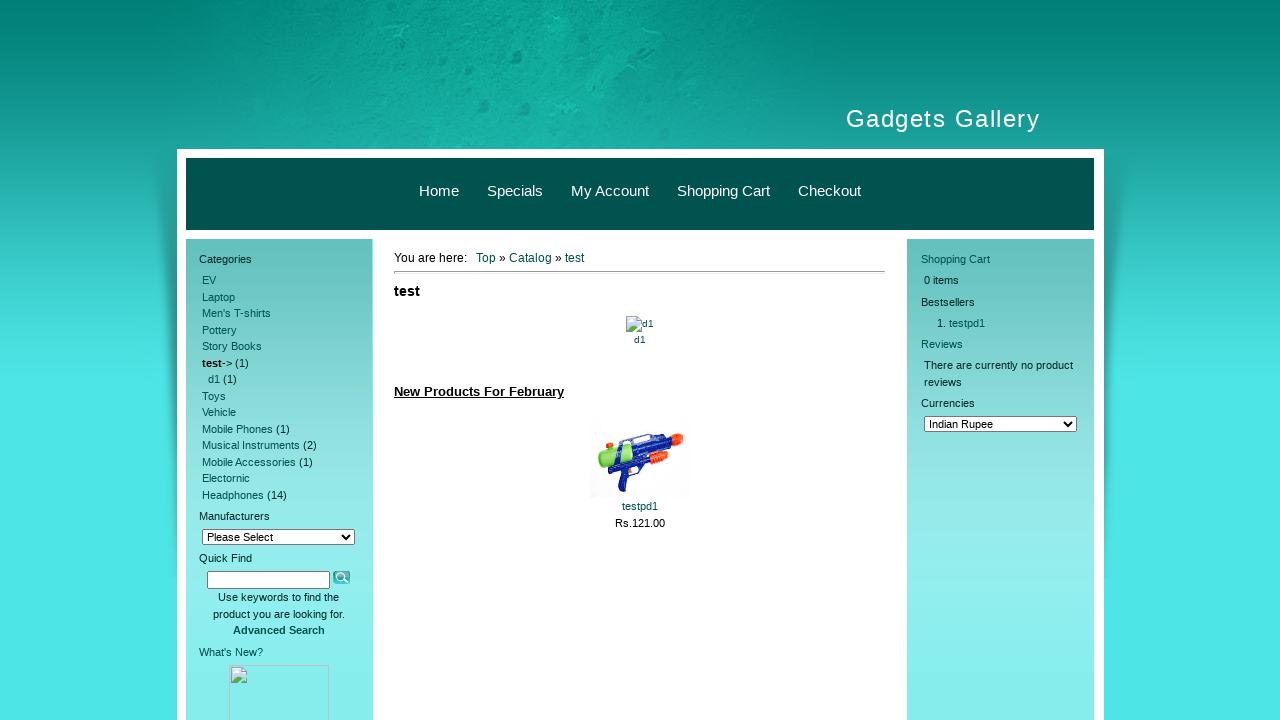

Category 6 page loaded
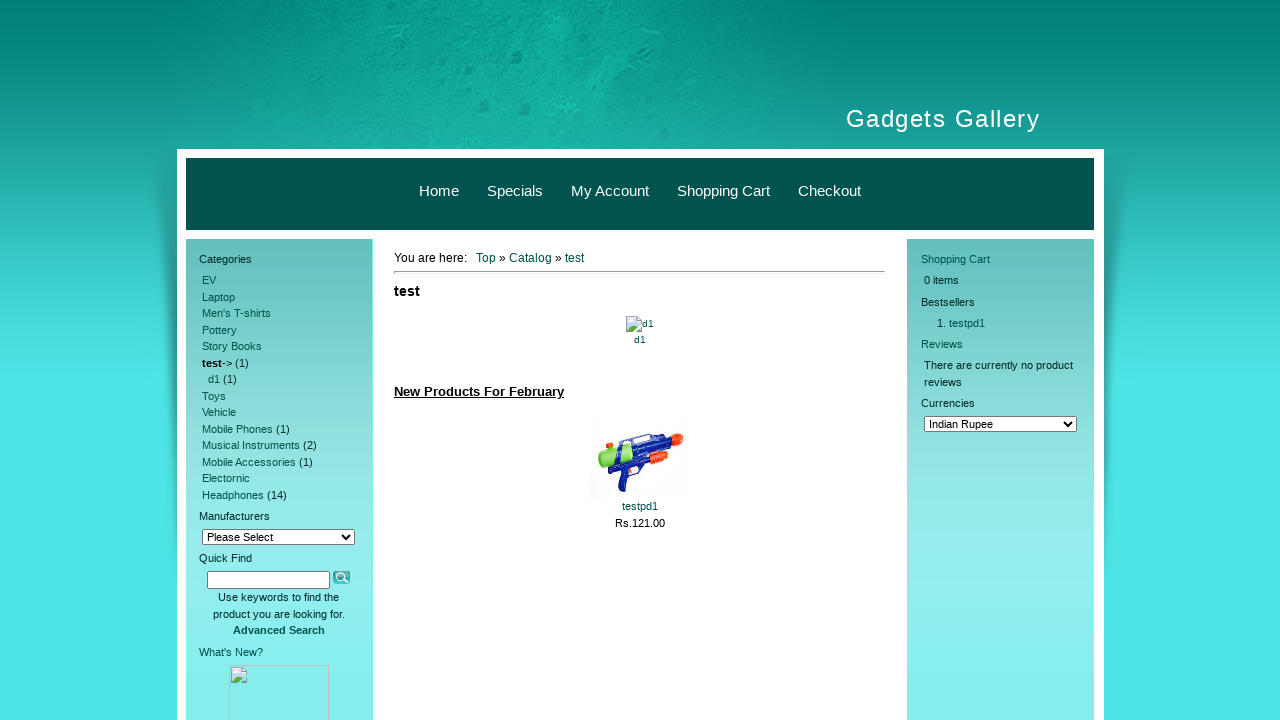

Navigated back from category 6
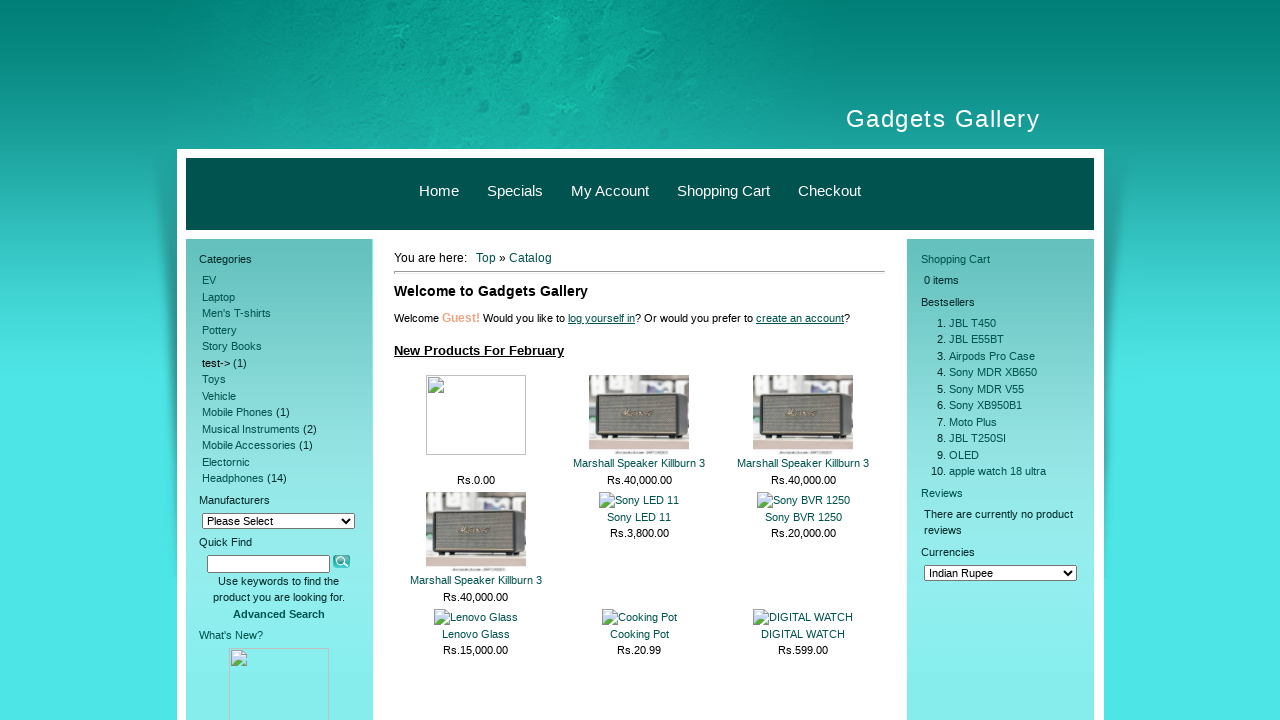

Main page reloaded after returning from category 6
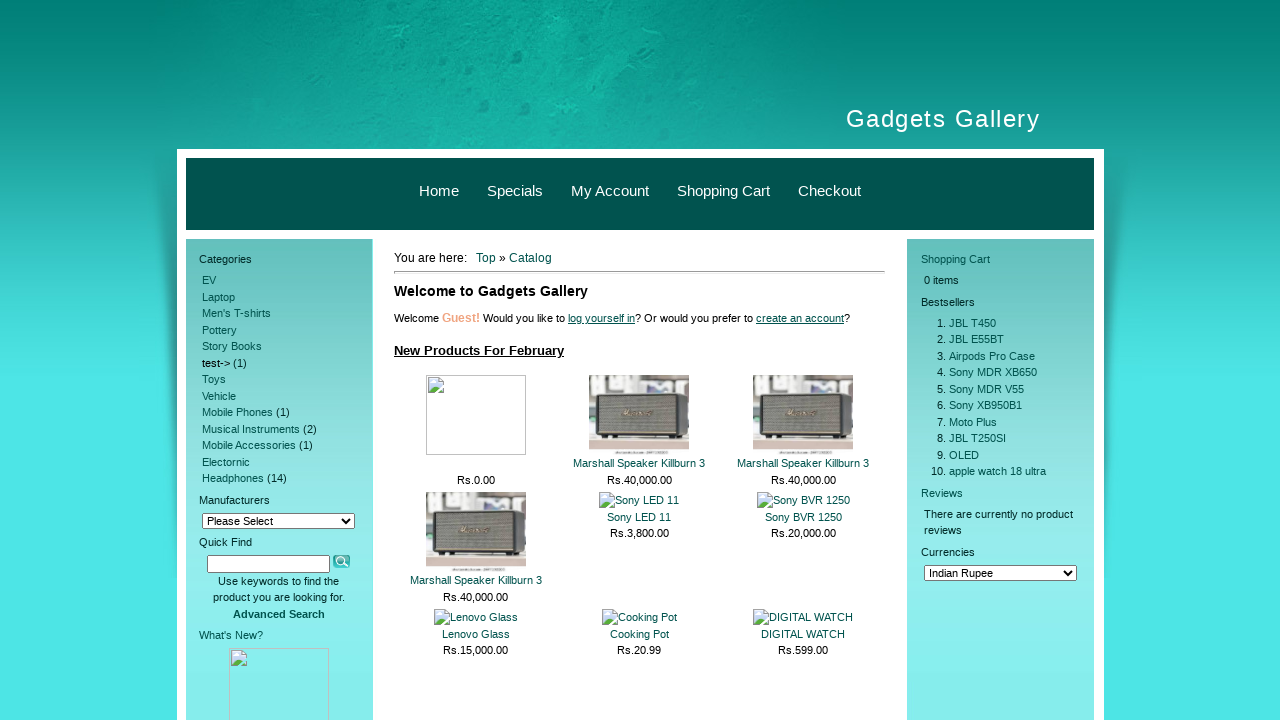

Re-located categories container for category 7
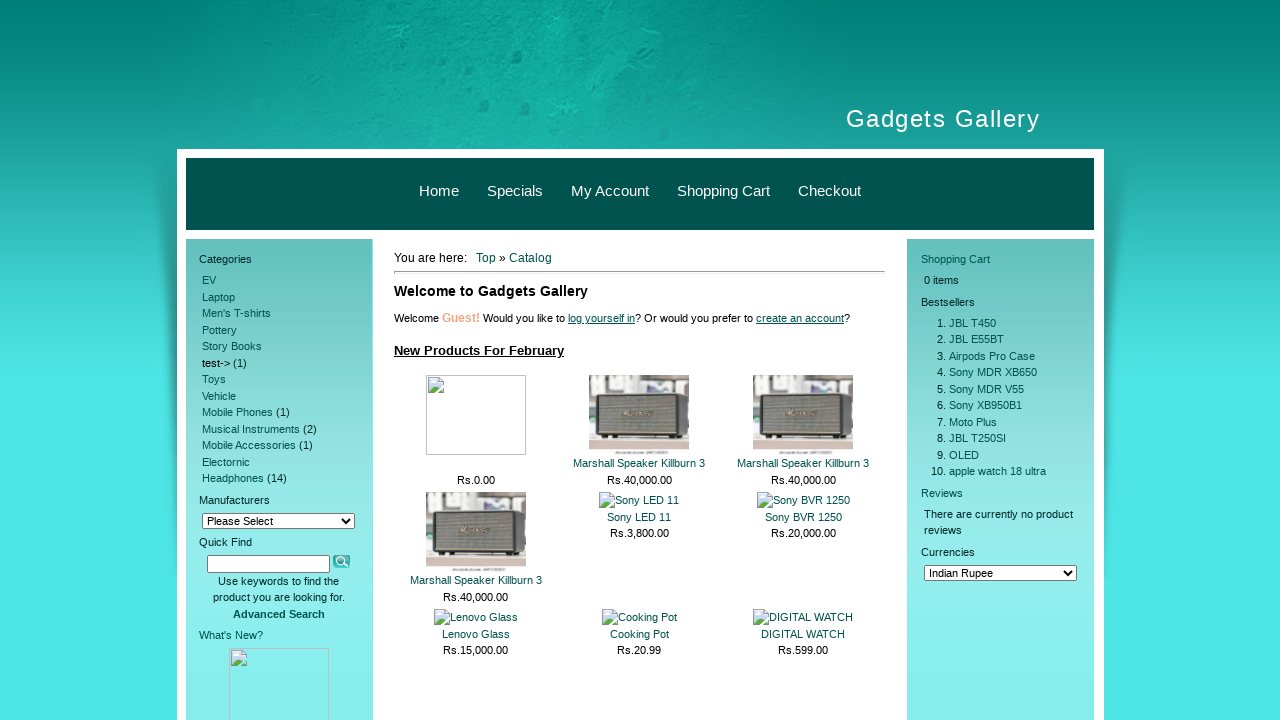

Re-located all category links for category 7
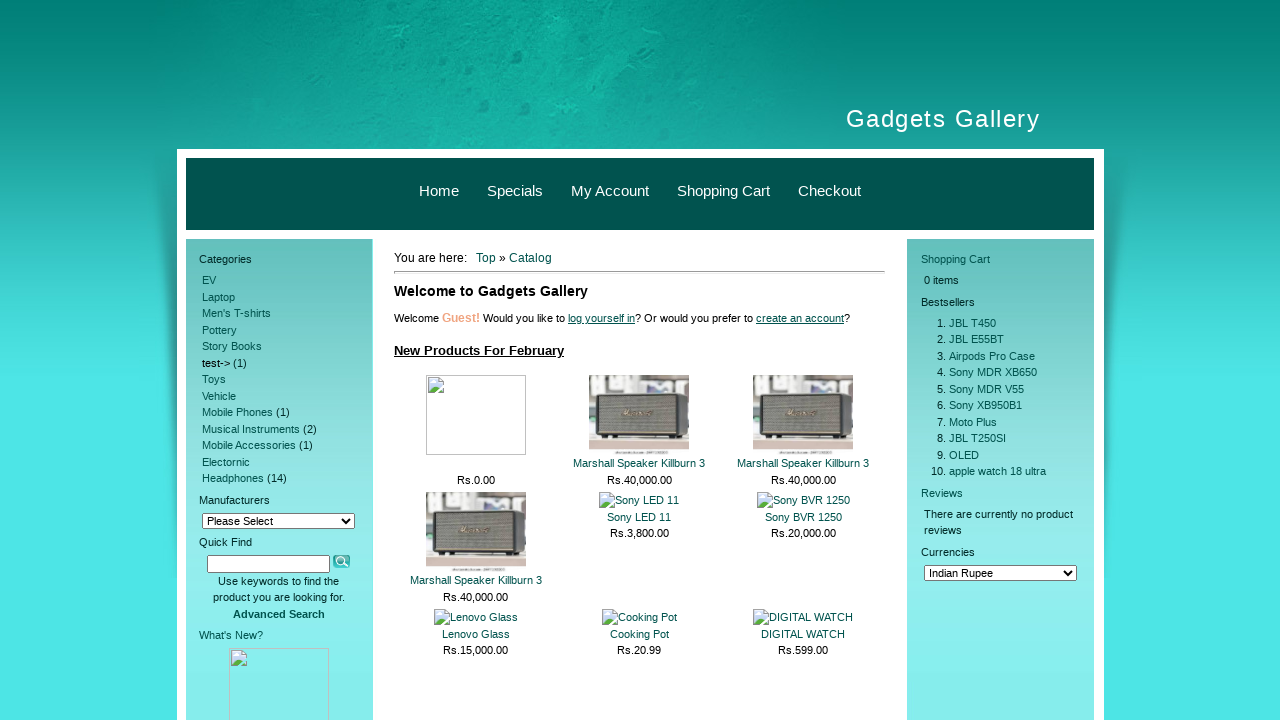

Clicked category 7 at (214, 379) on xpath=//*[@id='left_sidebar']/div[1]/div[2] >> a >> nth=6
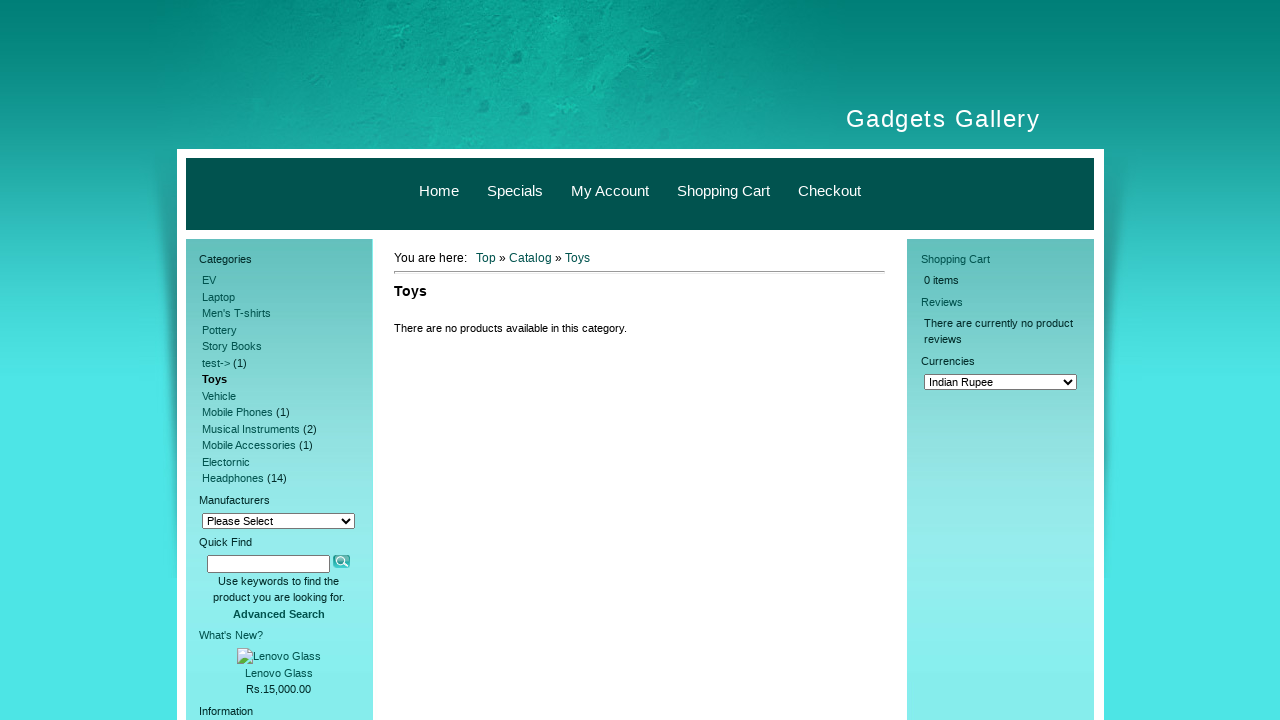

Category 7 page loaded
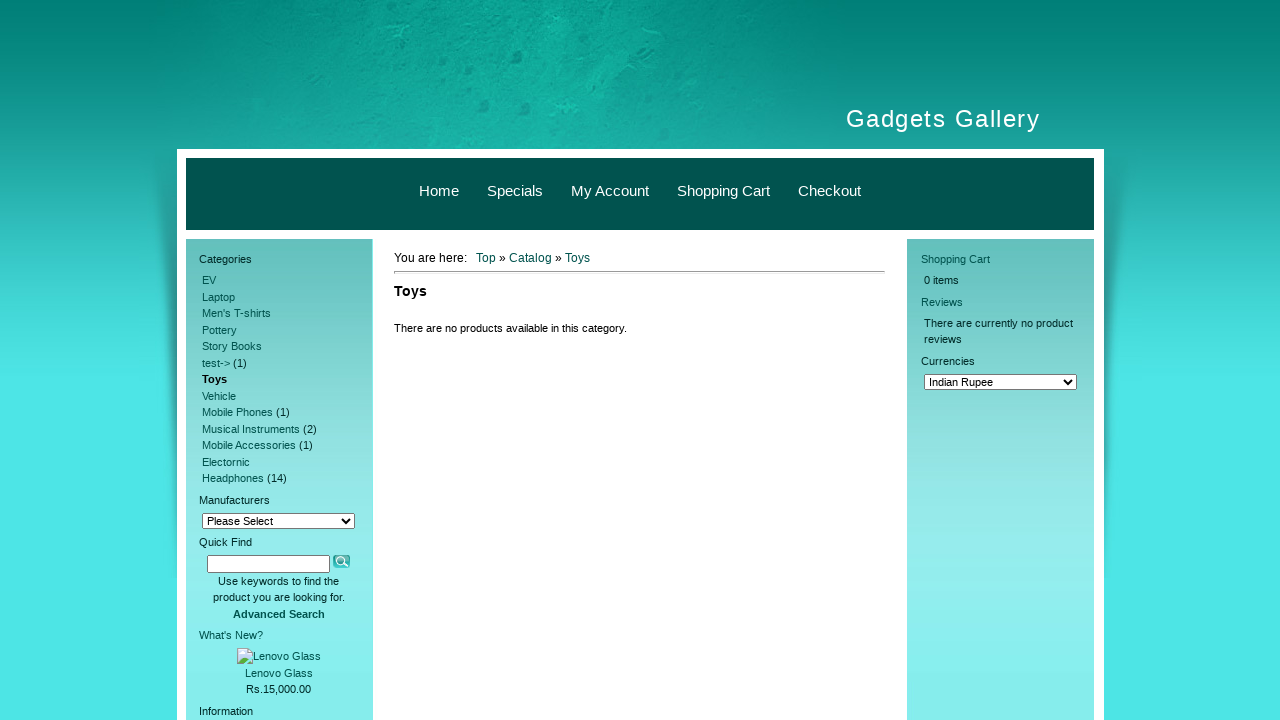

Navigated back from category 7
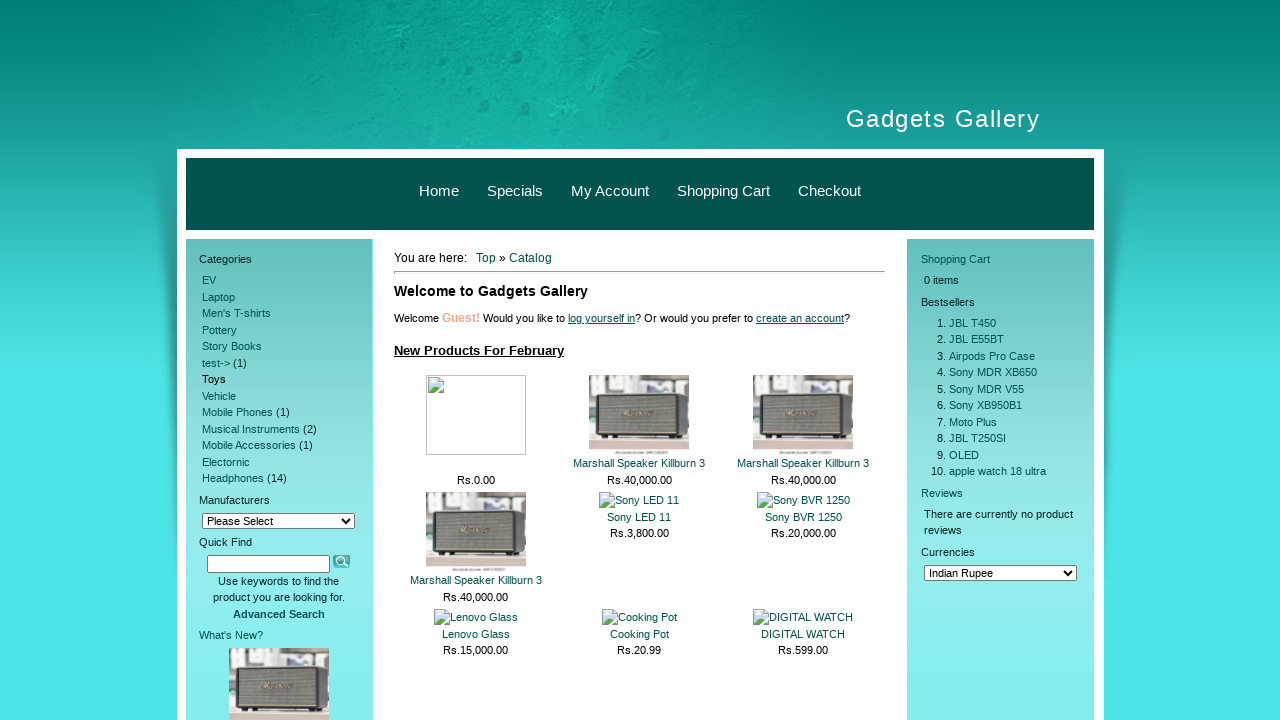

Main page reloaded after returning from category 7
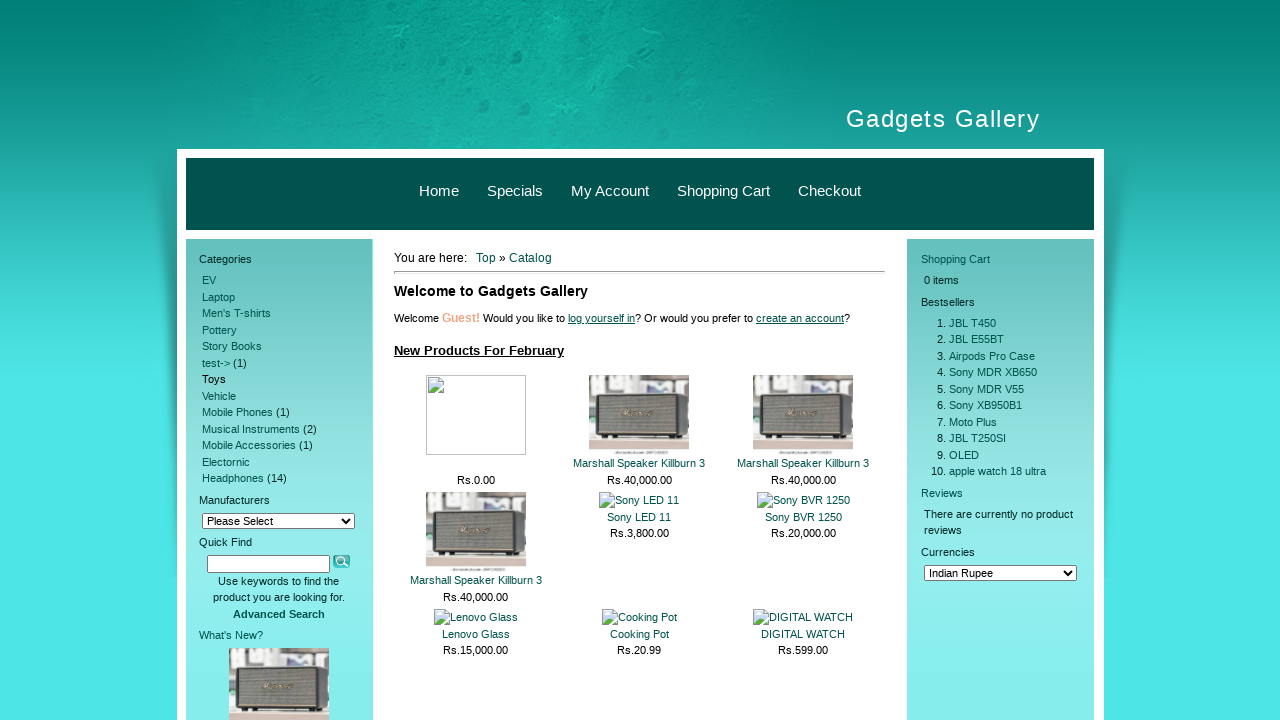

Re-located categories container for category 8
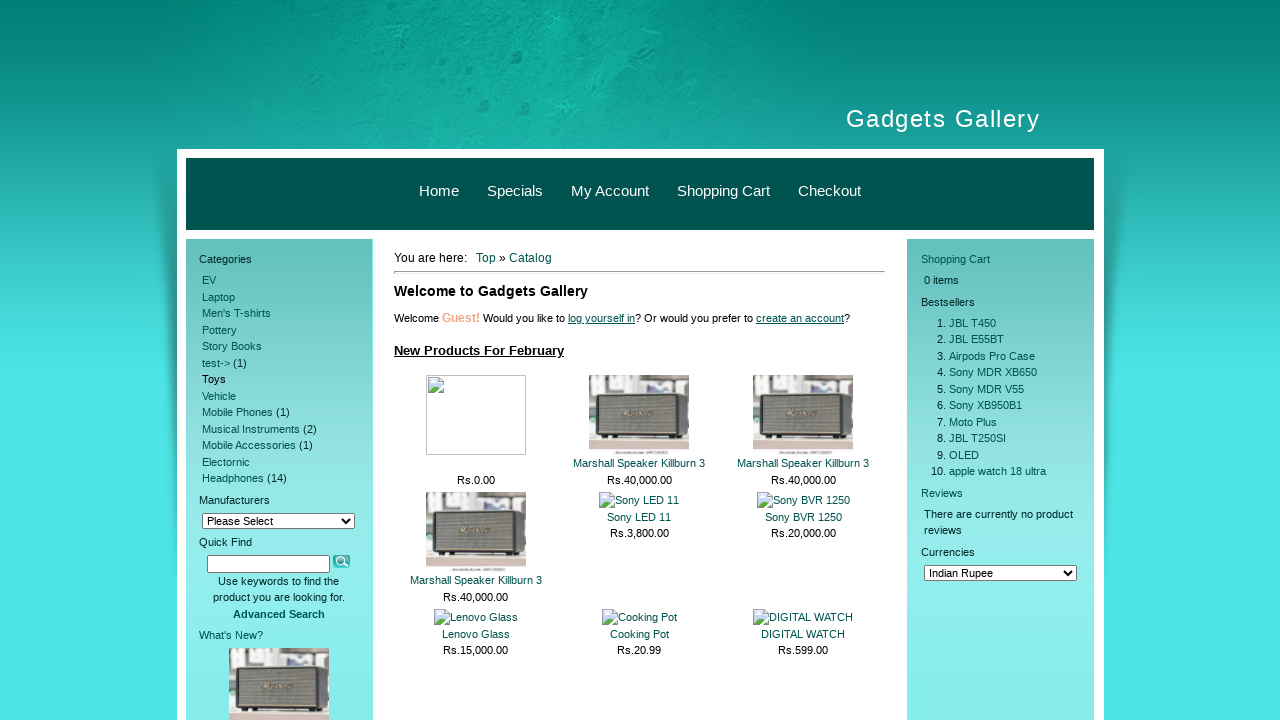

Re-located all category links for category 8
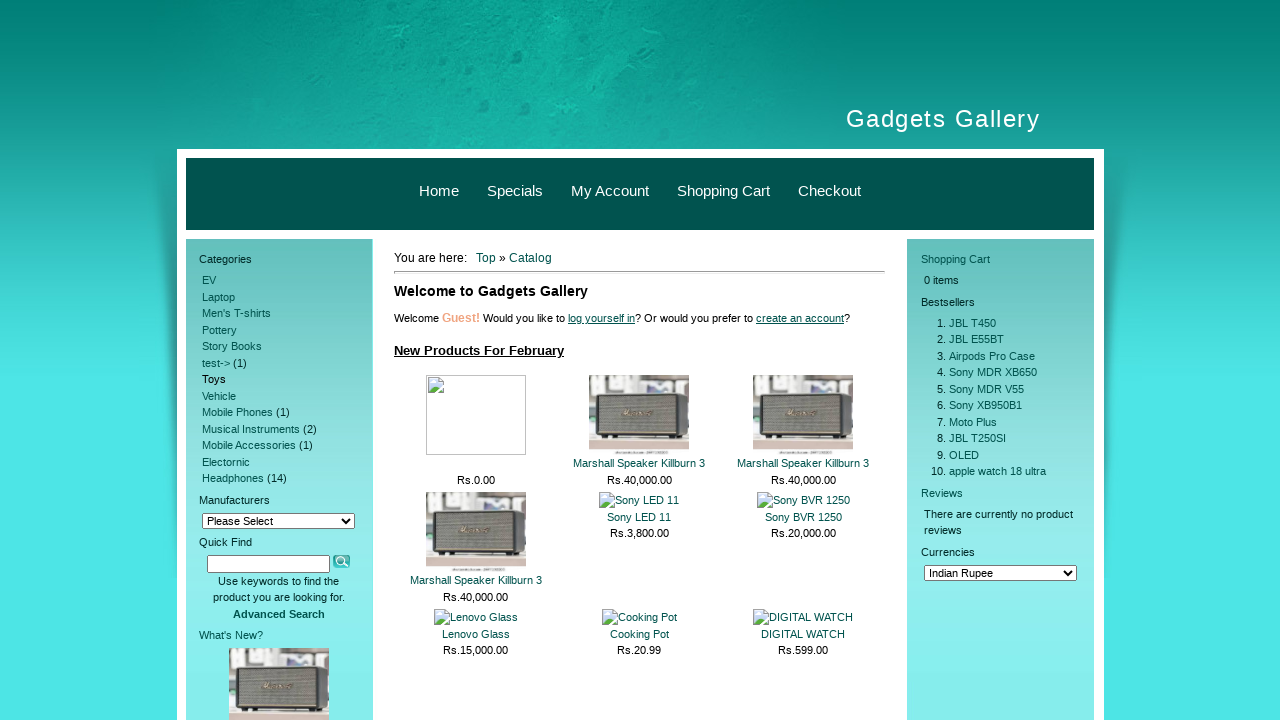

Clicked category 8 at (219, 396) on xpath=//*[@id='left_sidebar']/div[1]/div[2] >> a >> nth=7
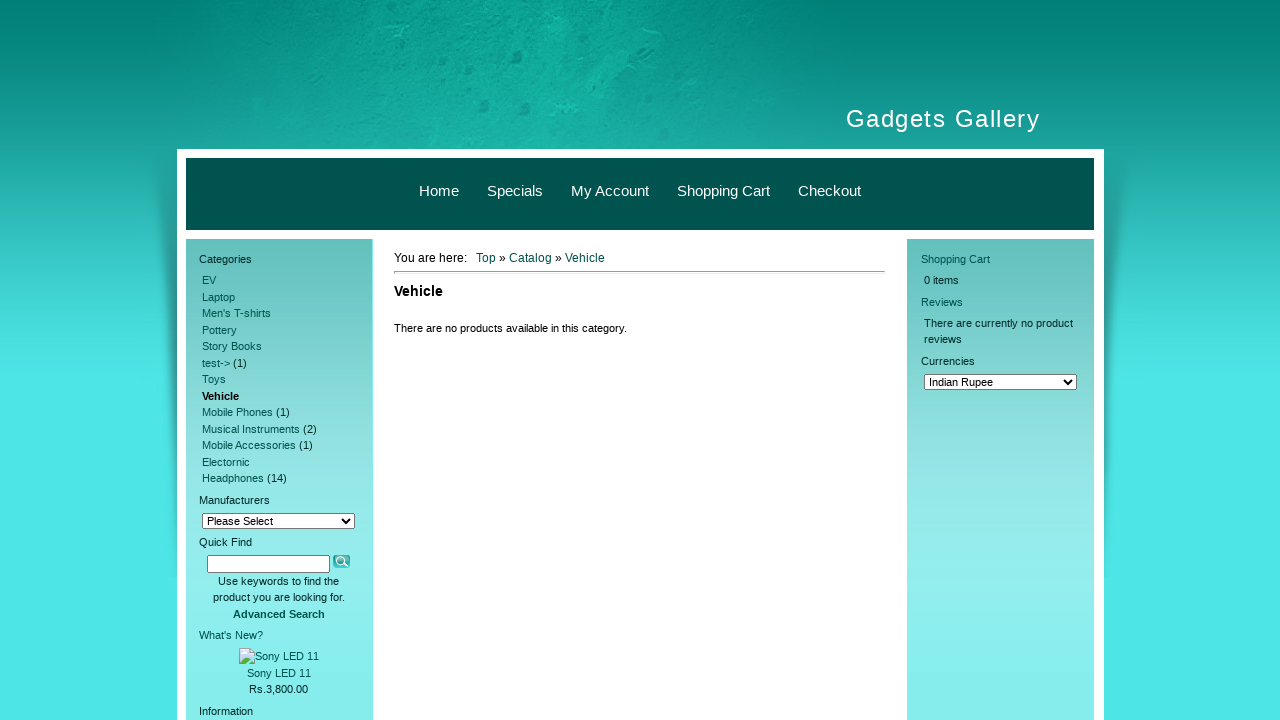

Category 8 page loaded
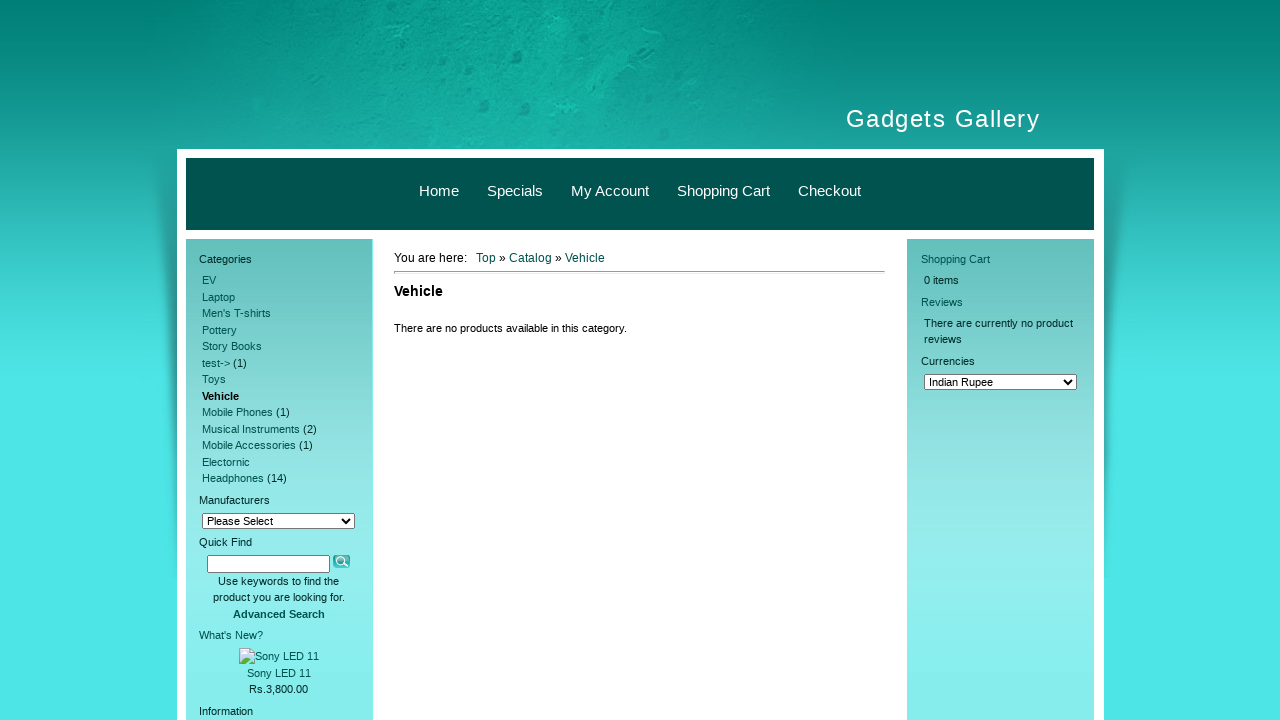

Navigated back from category 8
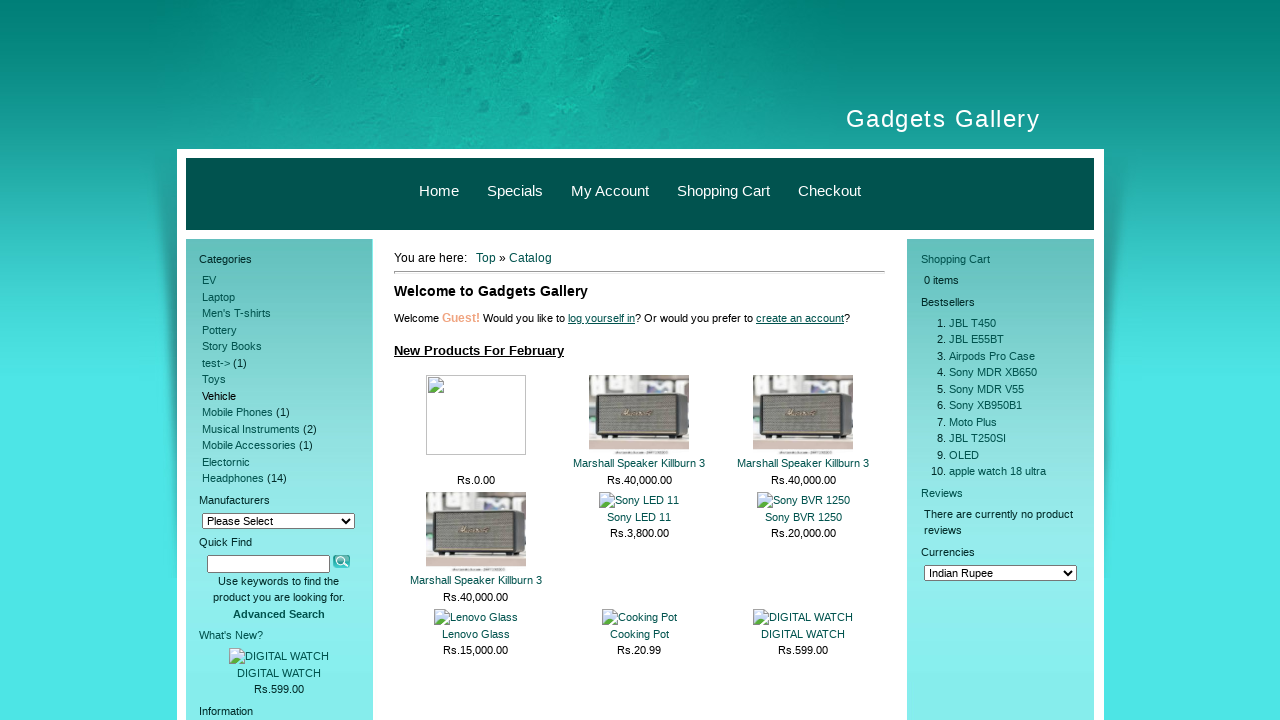

Main page reloaded after returning from category 8
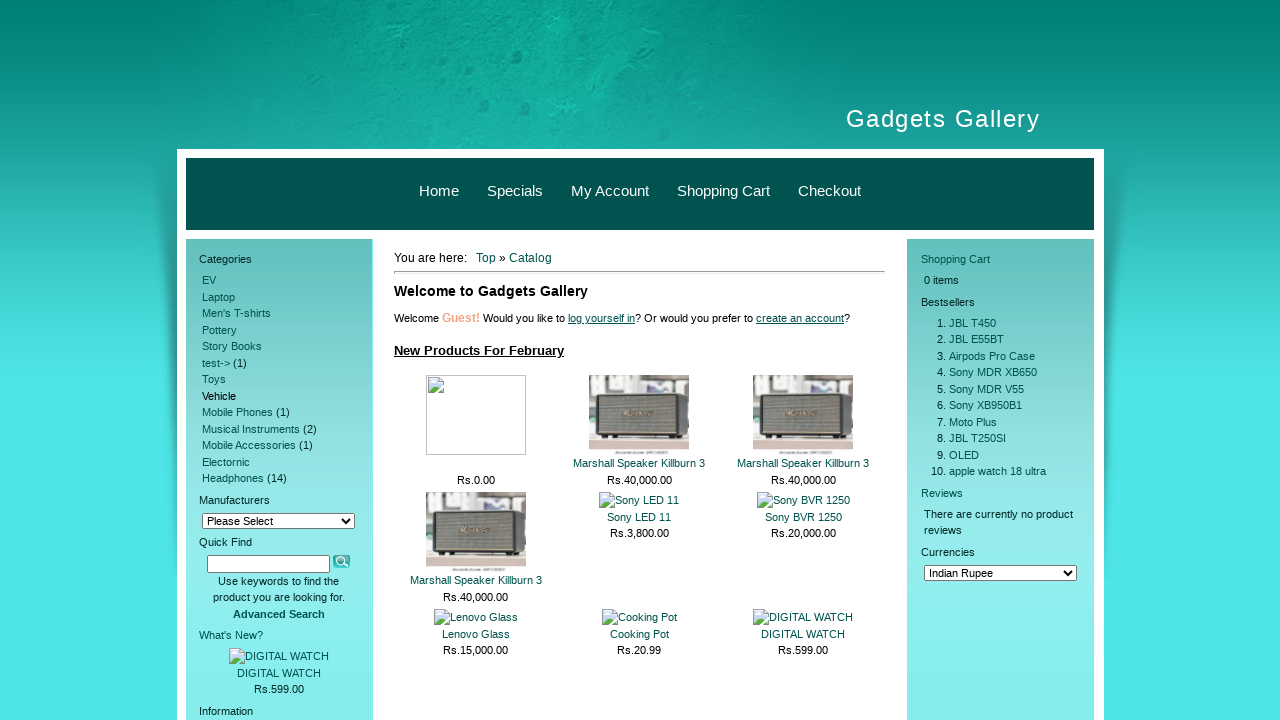

Re-located categories container for category 9
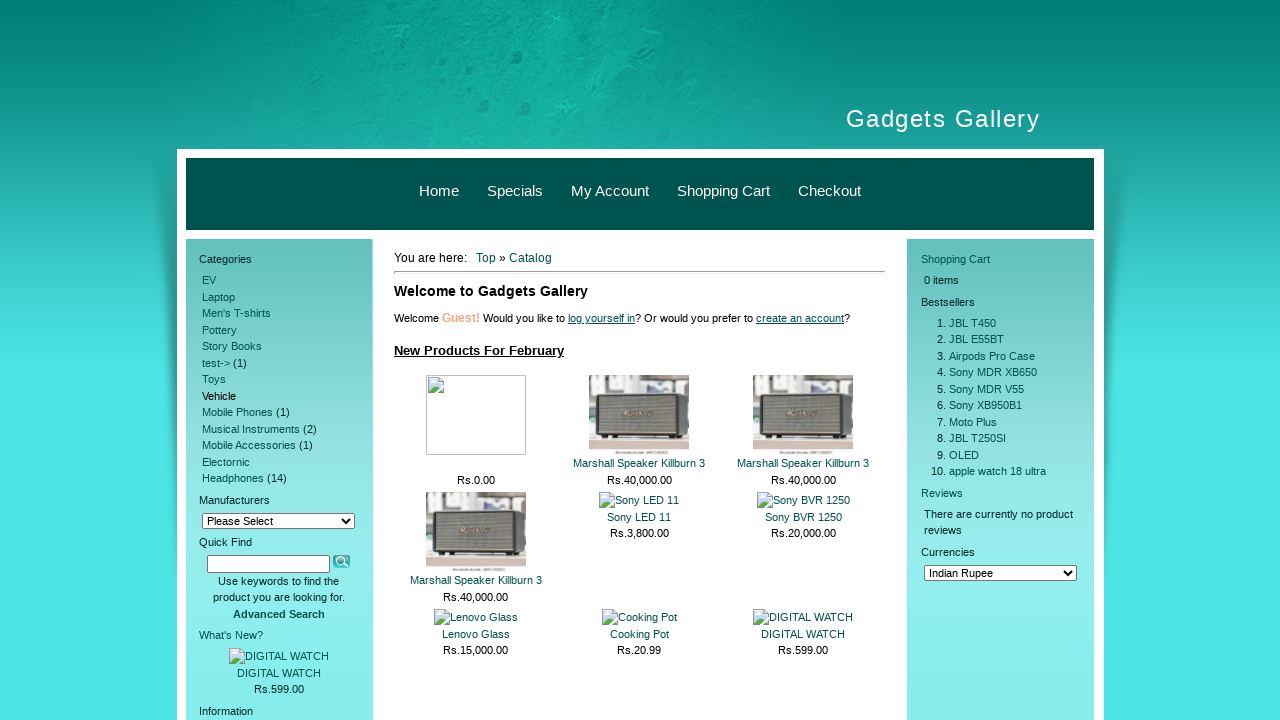

Re-located all category links for category 9
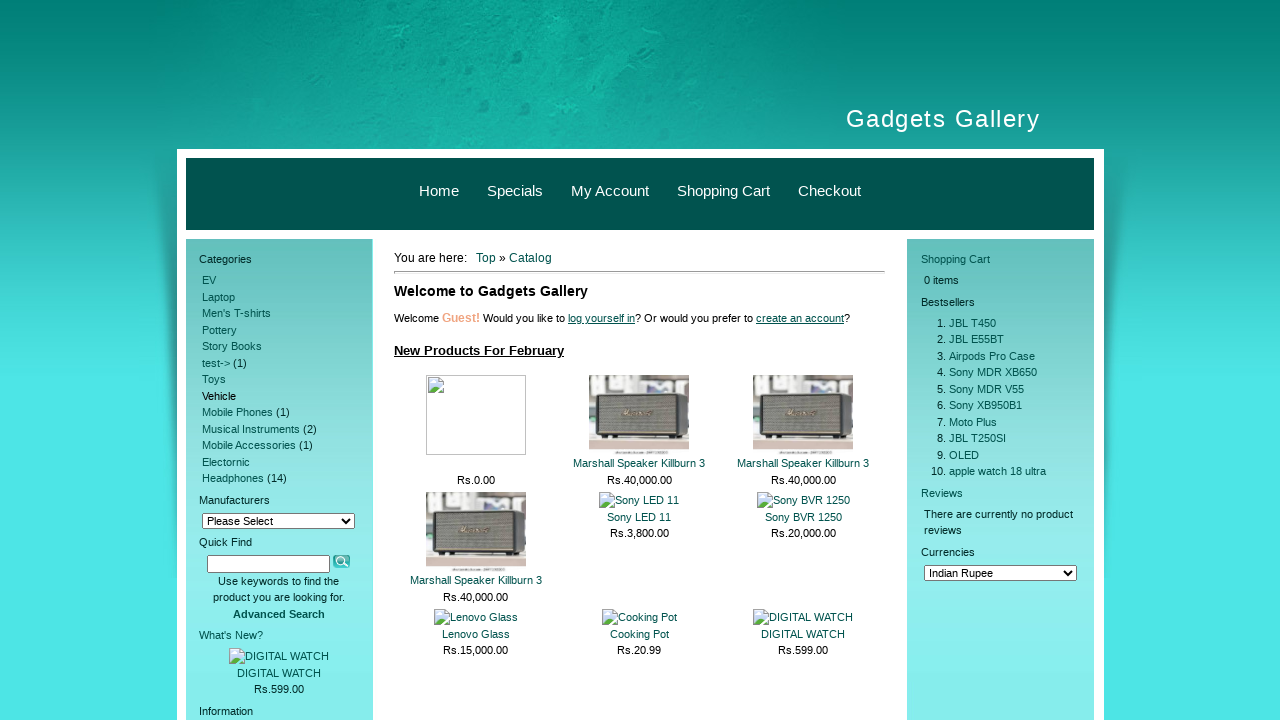

Clicked category 9 at (238, 412) on xpath=//*[@id='left_sidebar']/div[1]/div[2] >> a >> nth=8
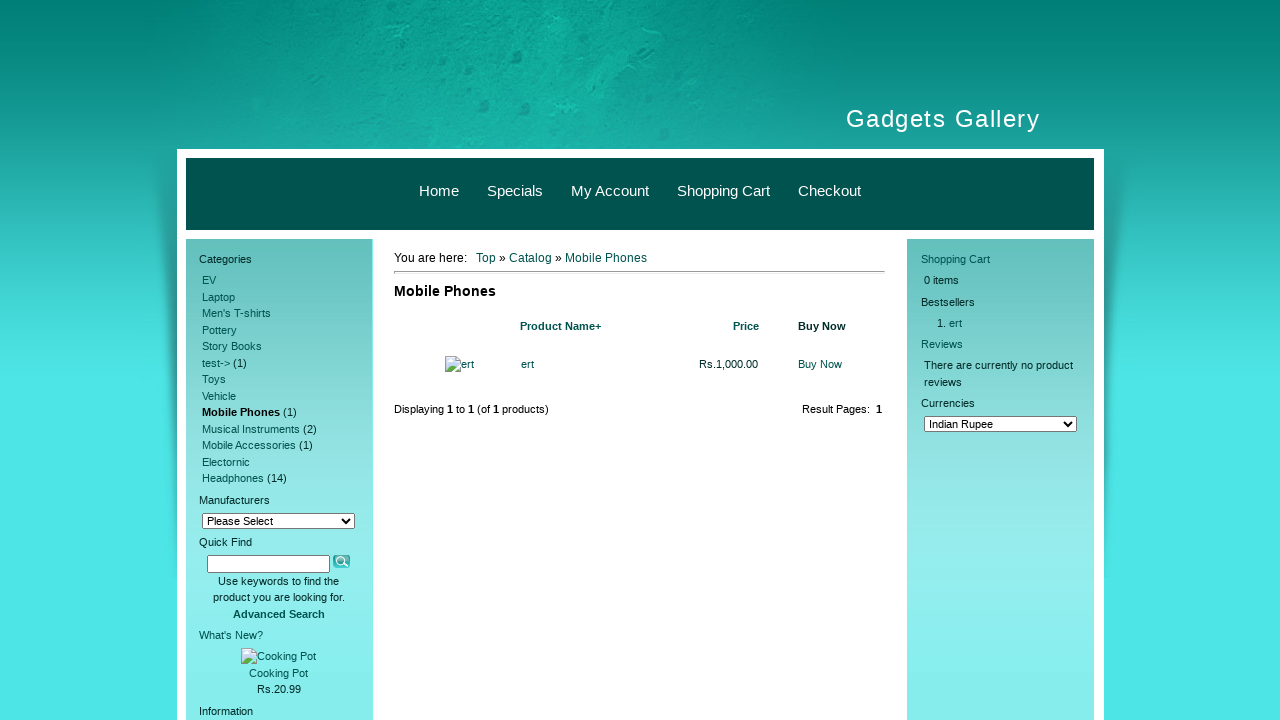

Category 9 page loaded
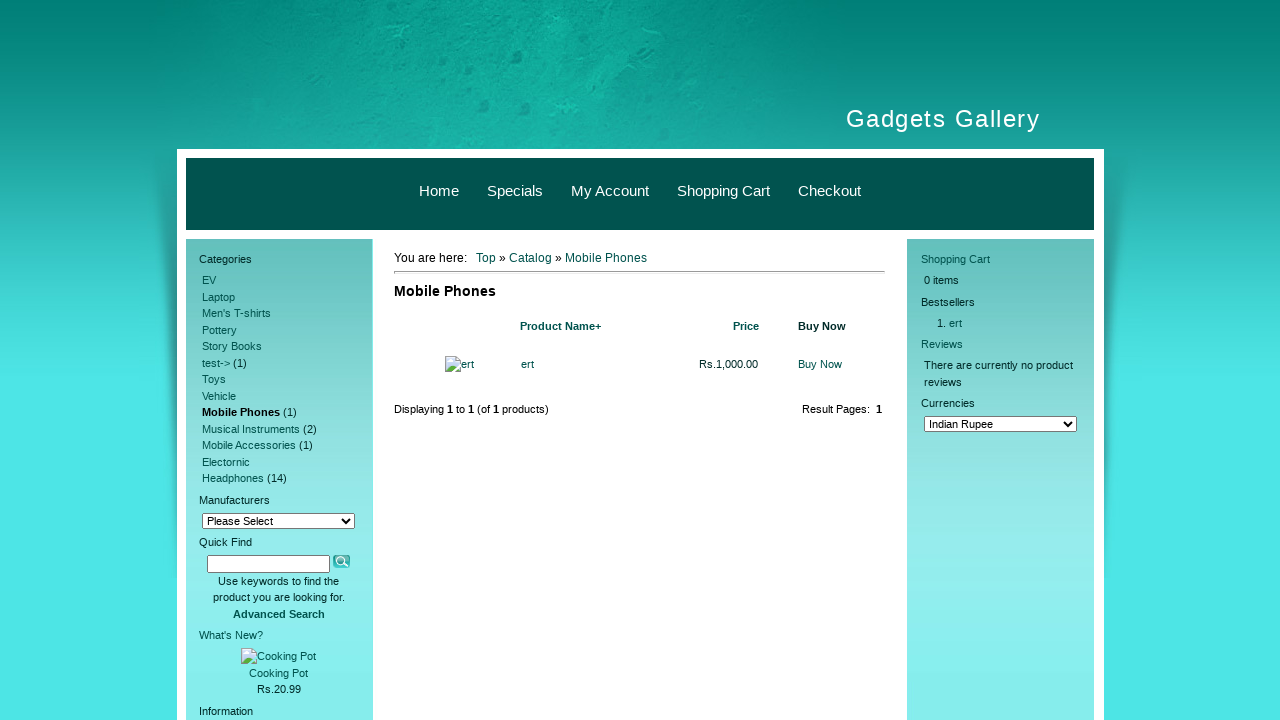

Navigated back from category 9
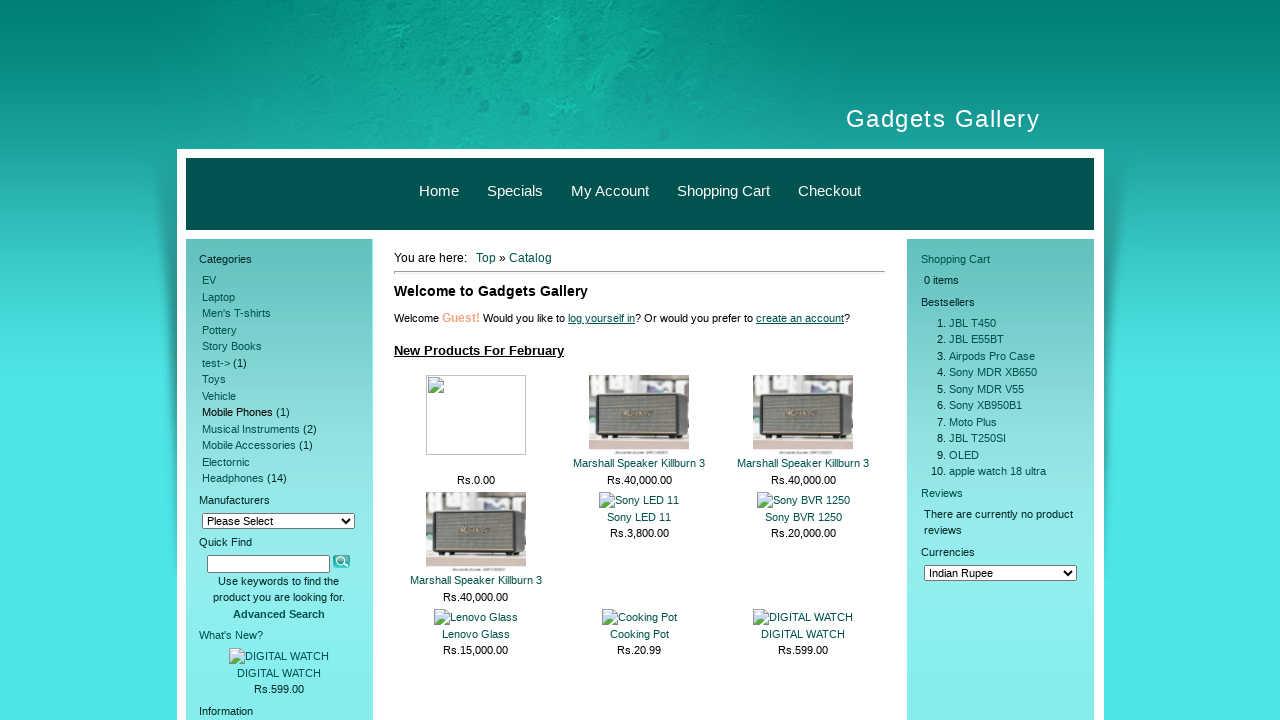

Main page reloaded after returning from category 9
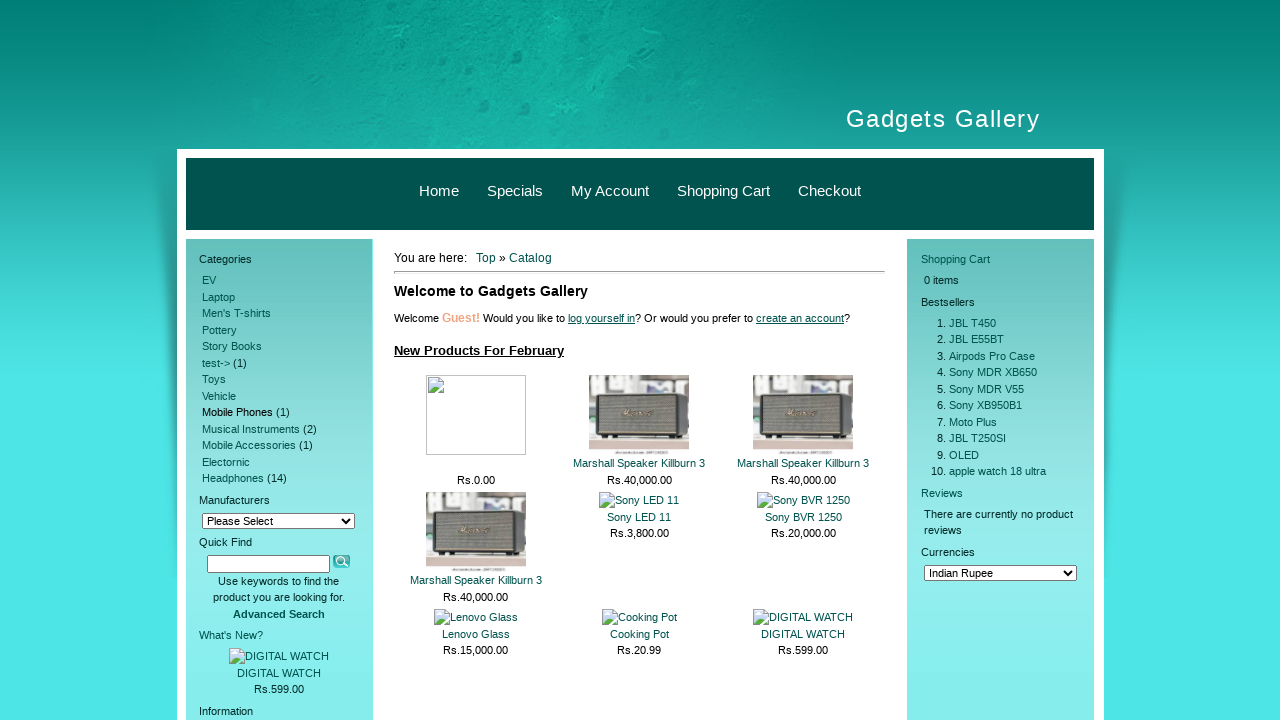

Re-located categories container for category 10
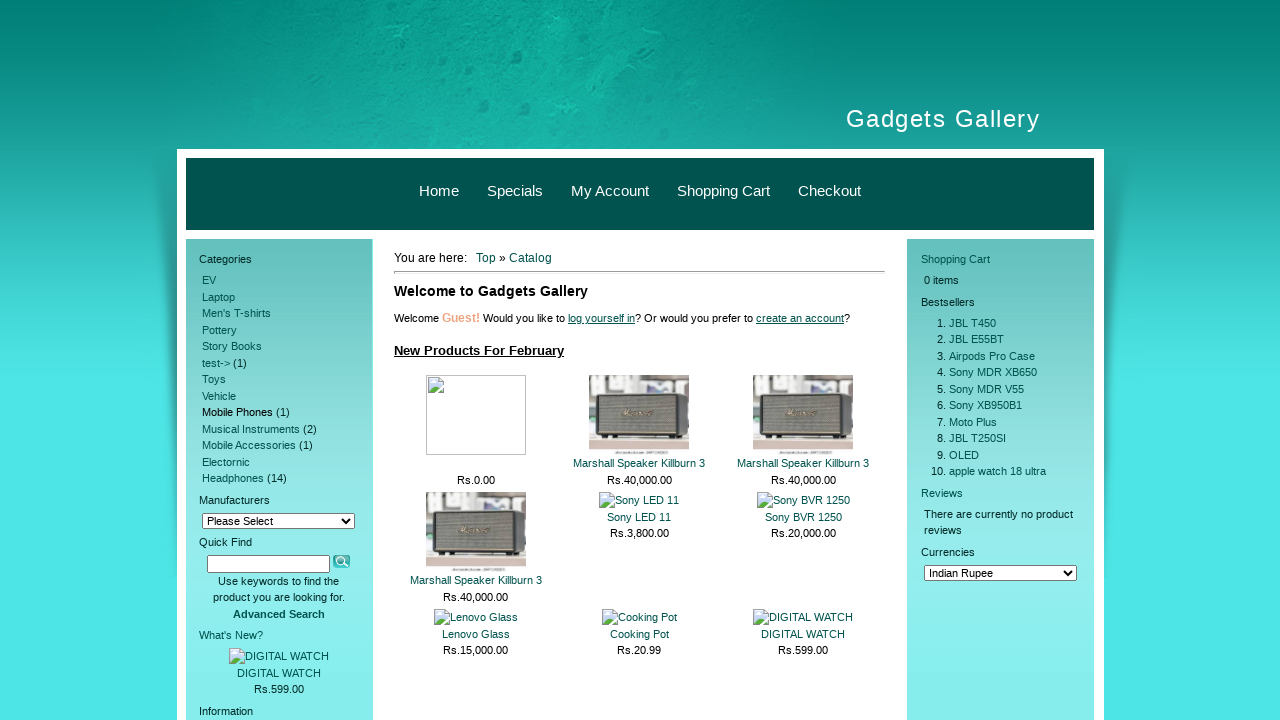

Re-located all category links for category 10
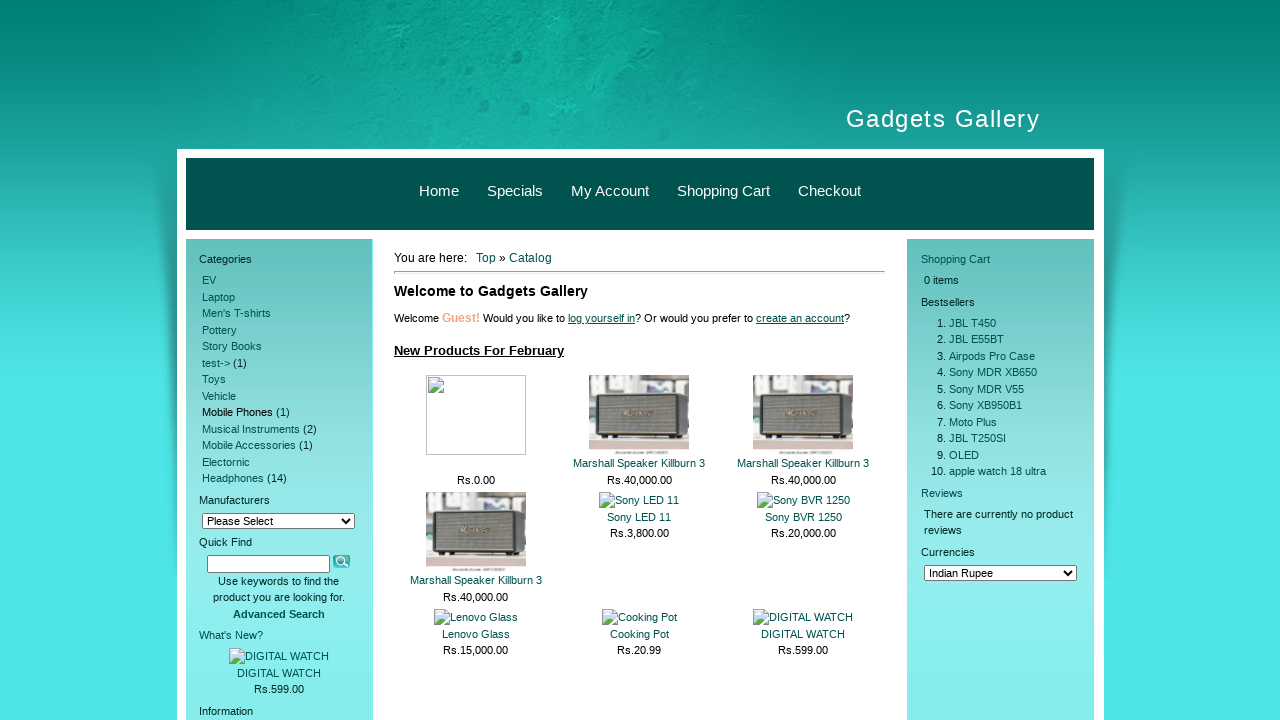

Clicked category 10 at (251, 428) on xpath=//*[@id='left_sidebar']/div[1]/div[2] >> a >> nth=9
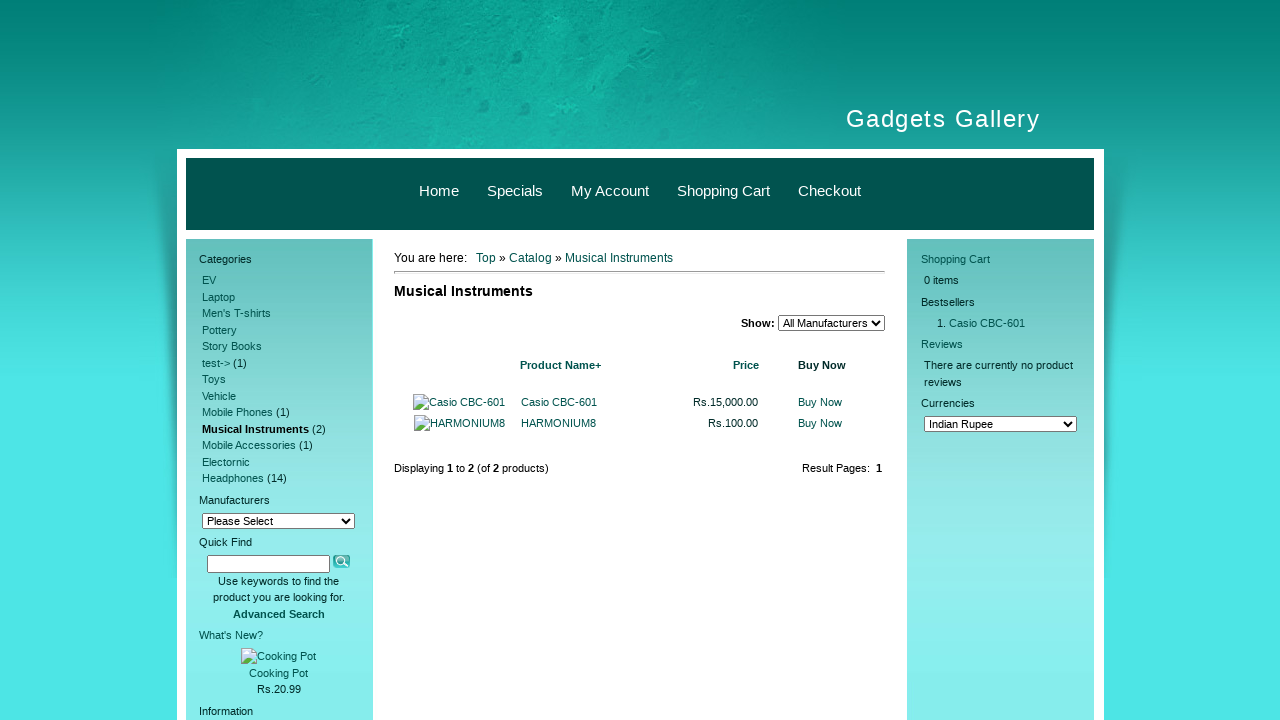

Category 10 page loaded
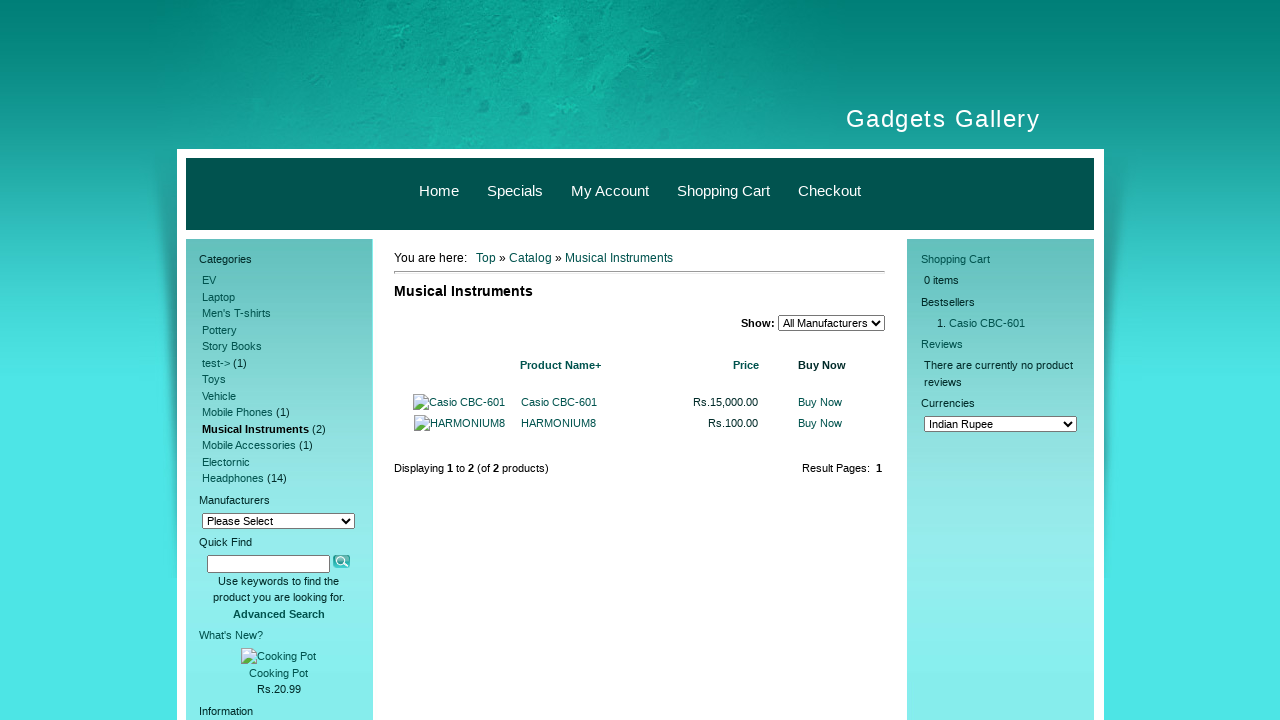

Navigated back from category 10
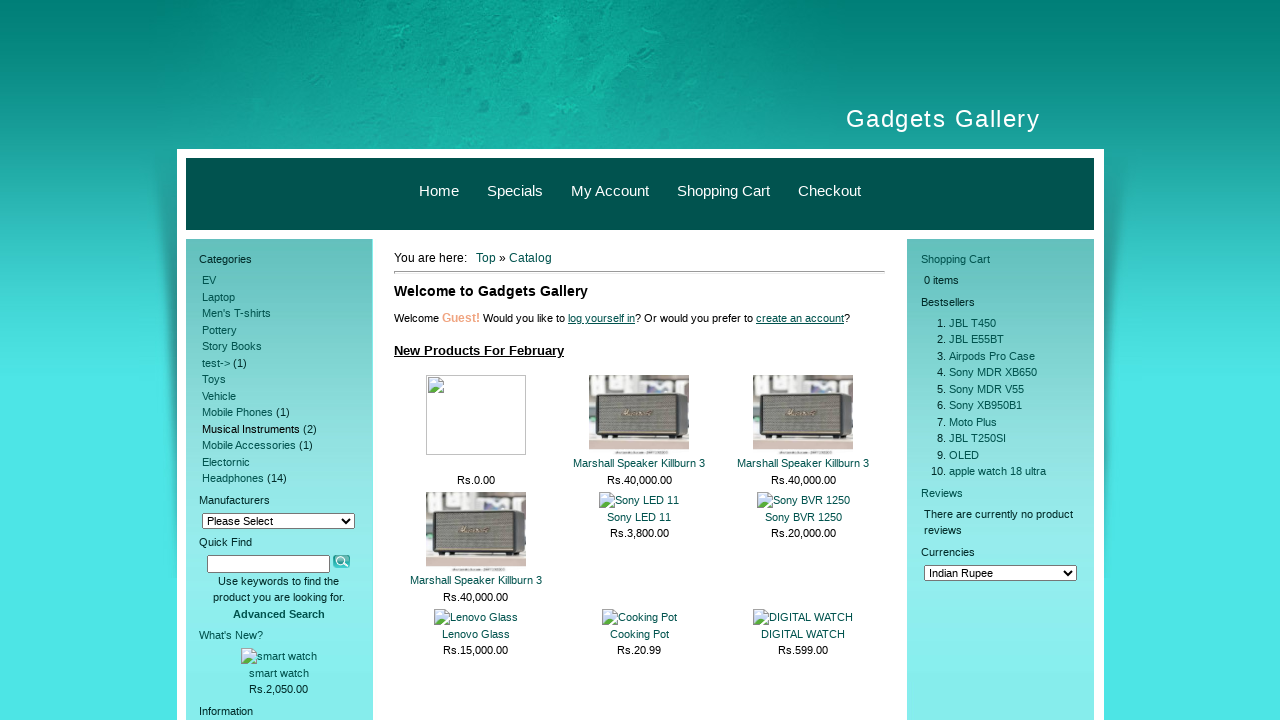

Main page reloaded after returning from category 10
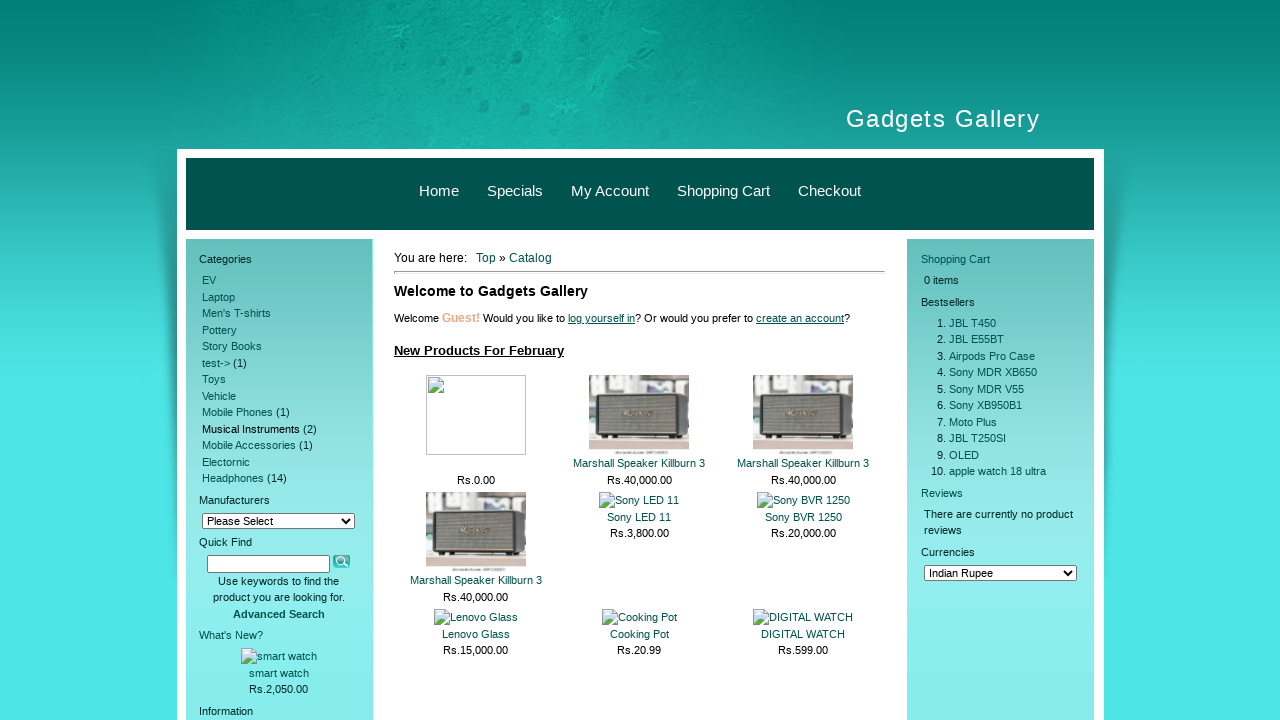

Re-located categories container for category 11
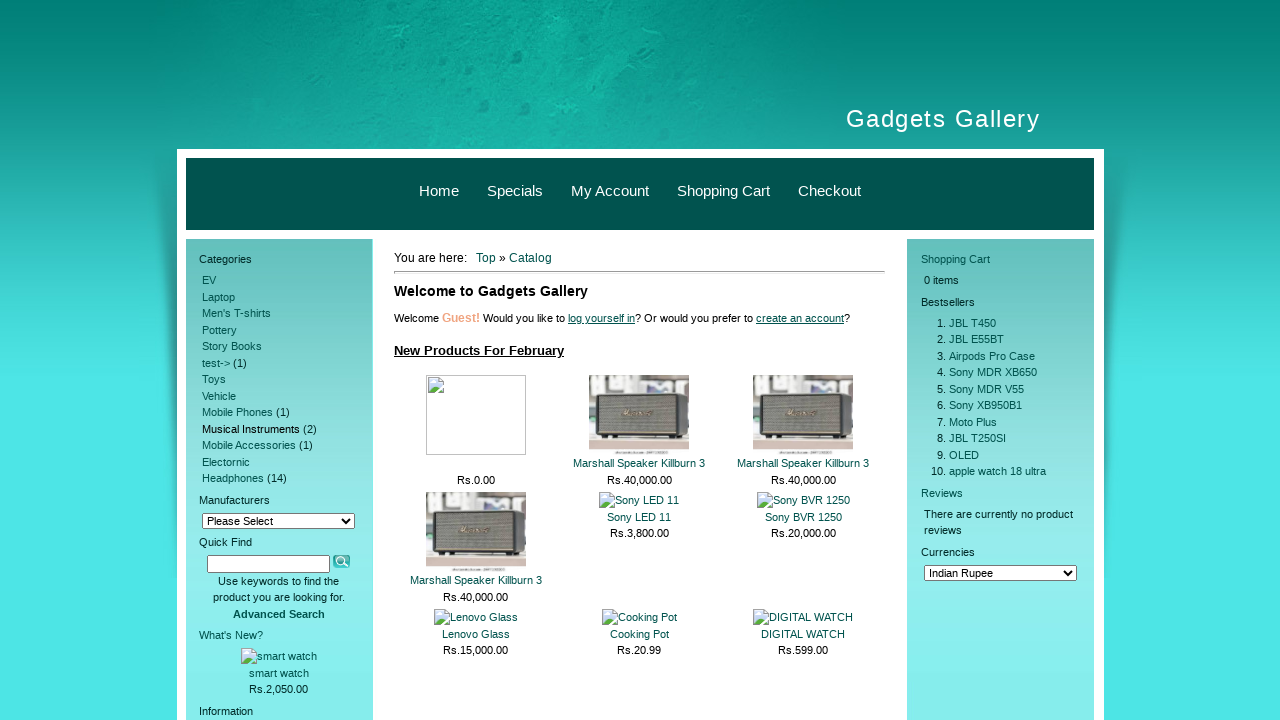

Re-located all category links for category 11
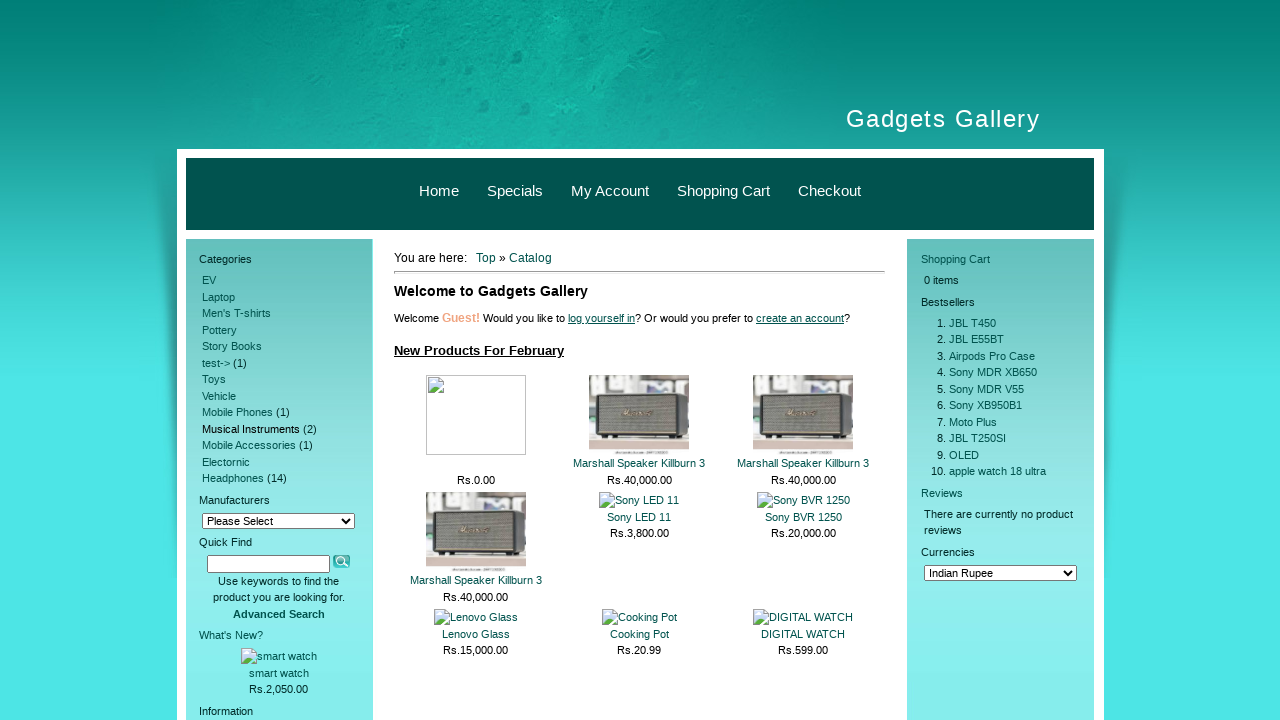

Clicked category 11 at (249, 445) on xpath=//*[@id='left_sidebar']/div[1]/div[2] >> a >> nth=10
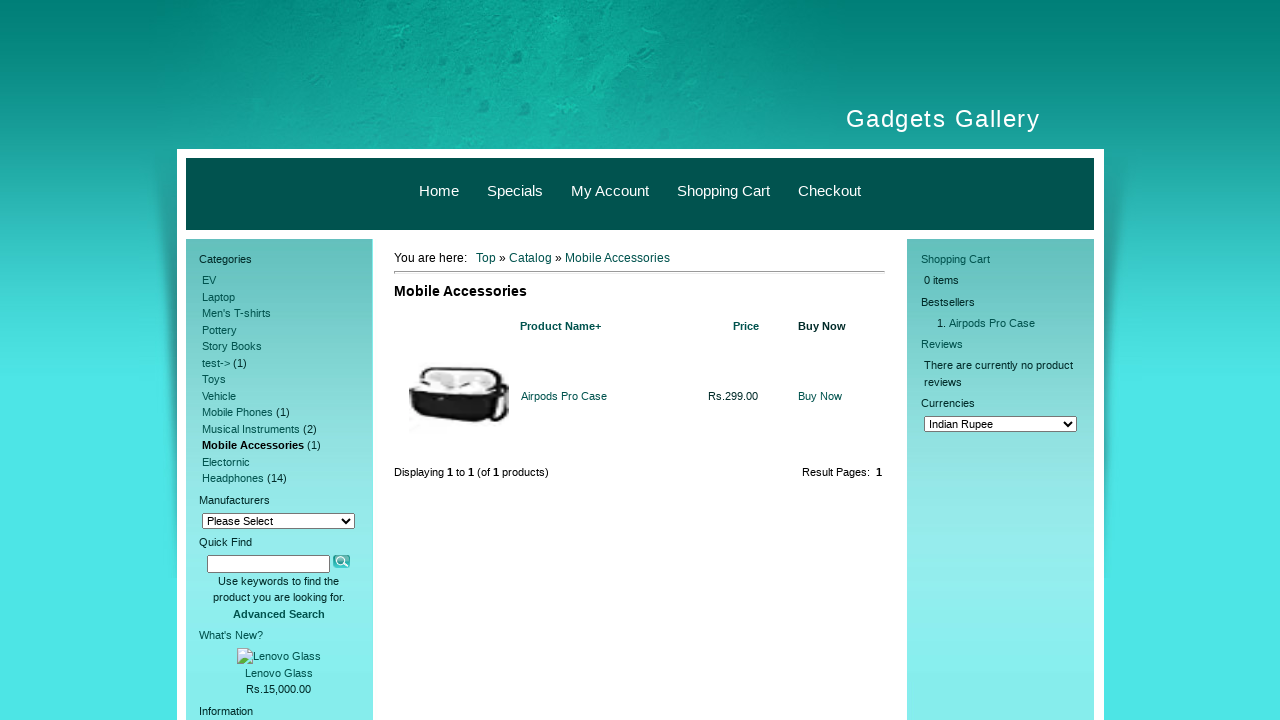

Category 11 page loaded
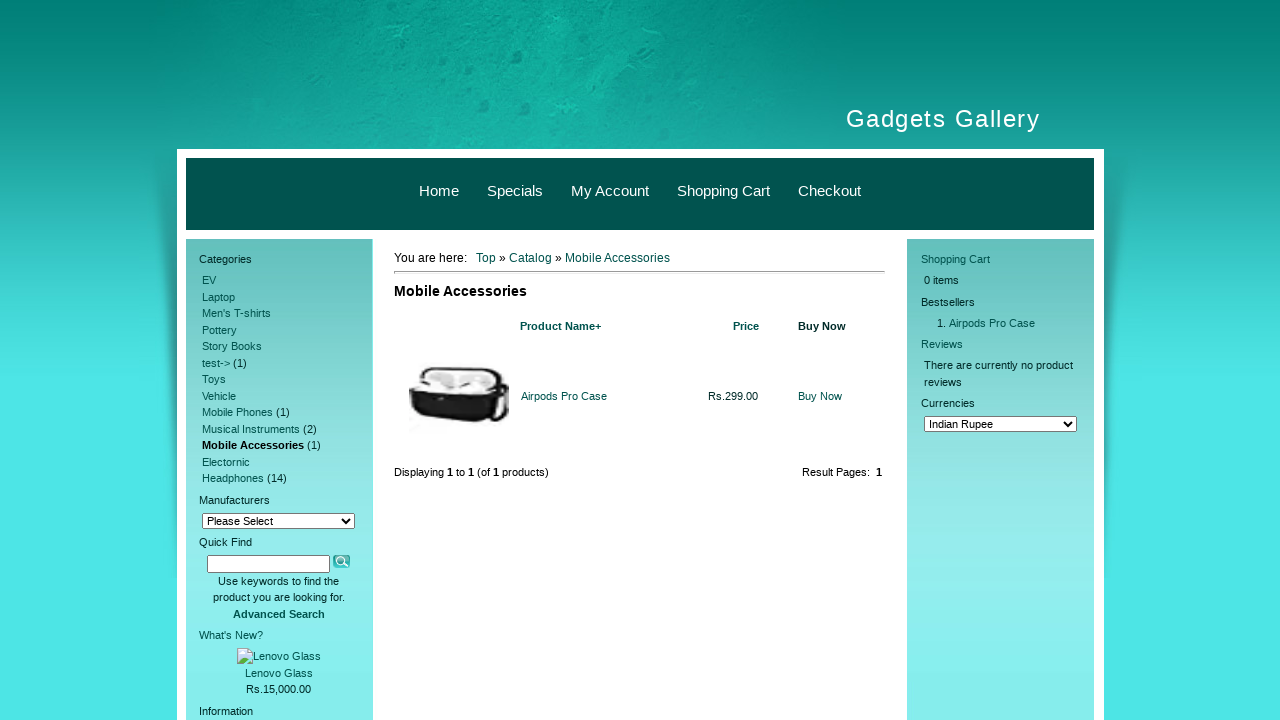

Navigated back from category 11
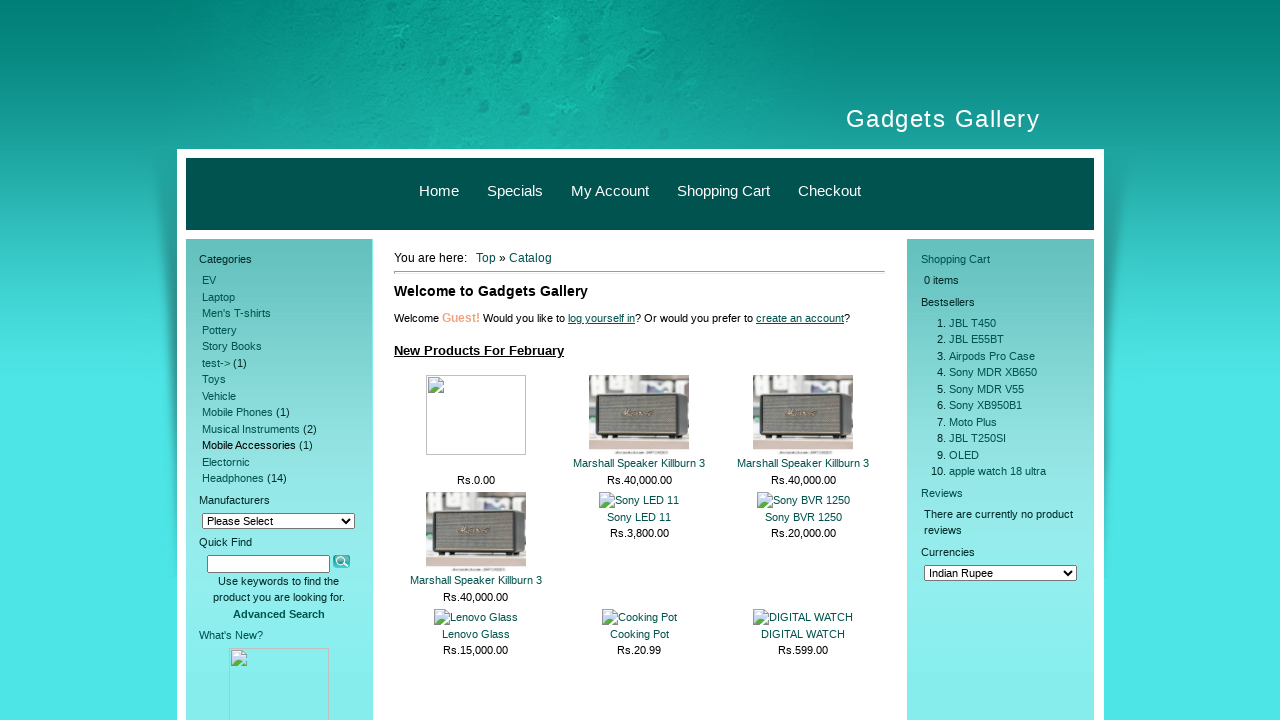

Main page reloaded after returning from category 11
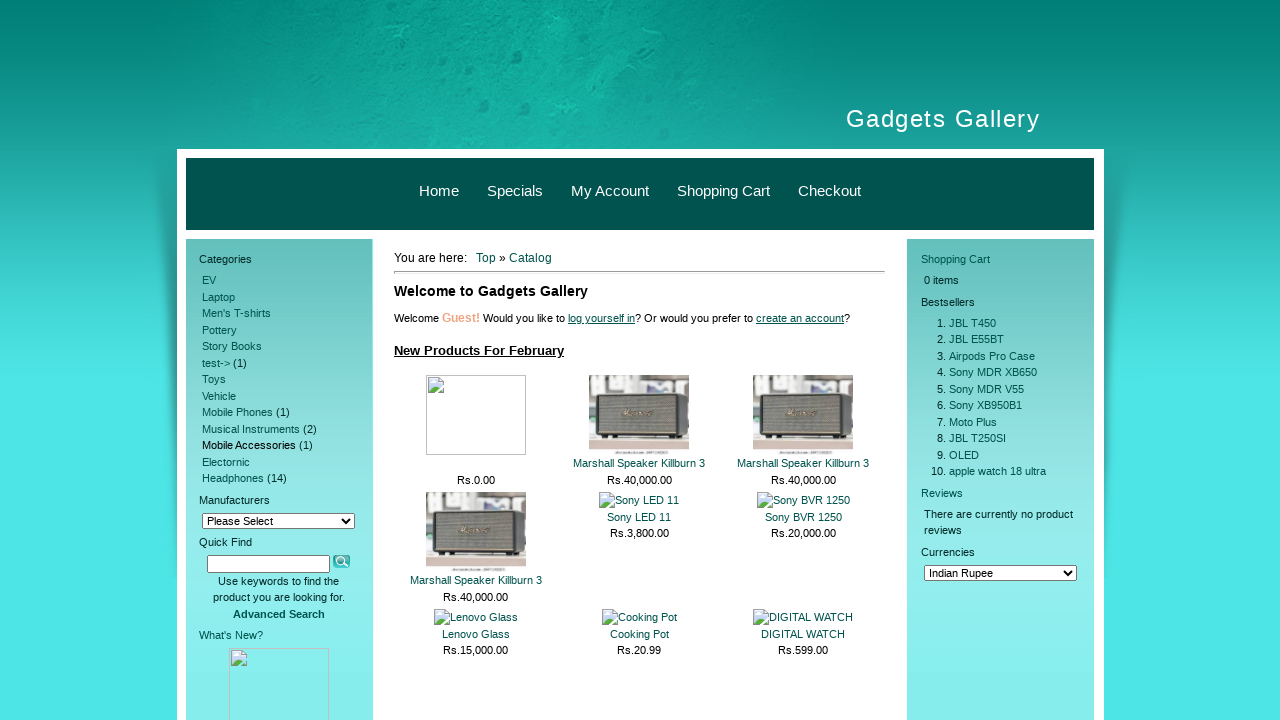

Re-located categories container for category 12
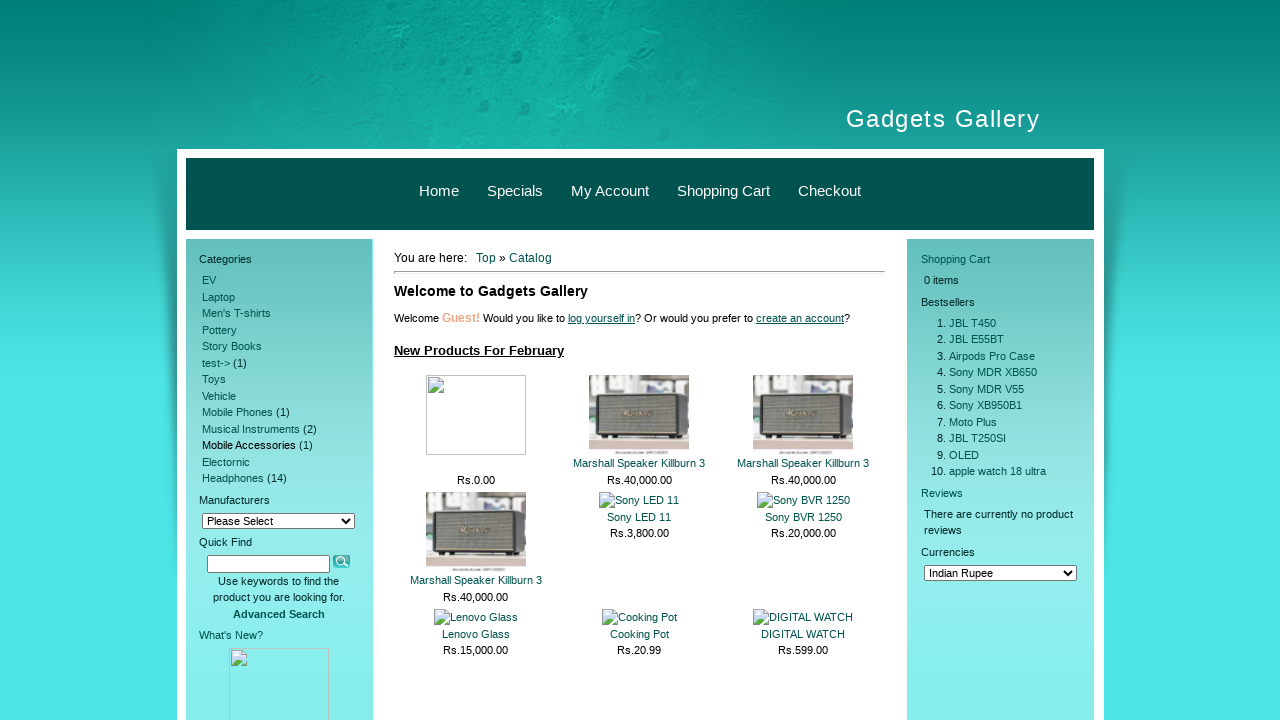

Re-located all category links for category 12
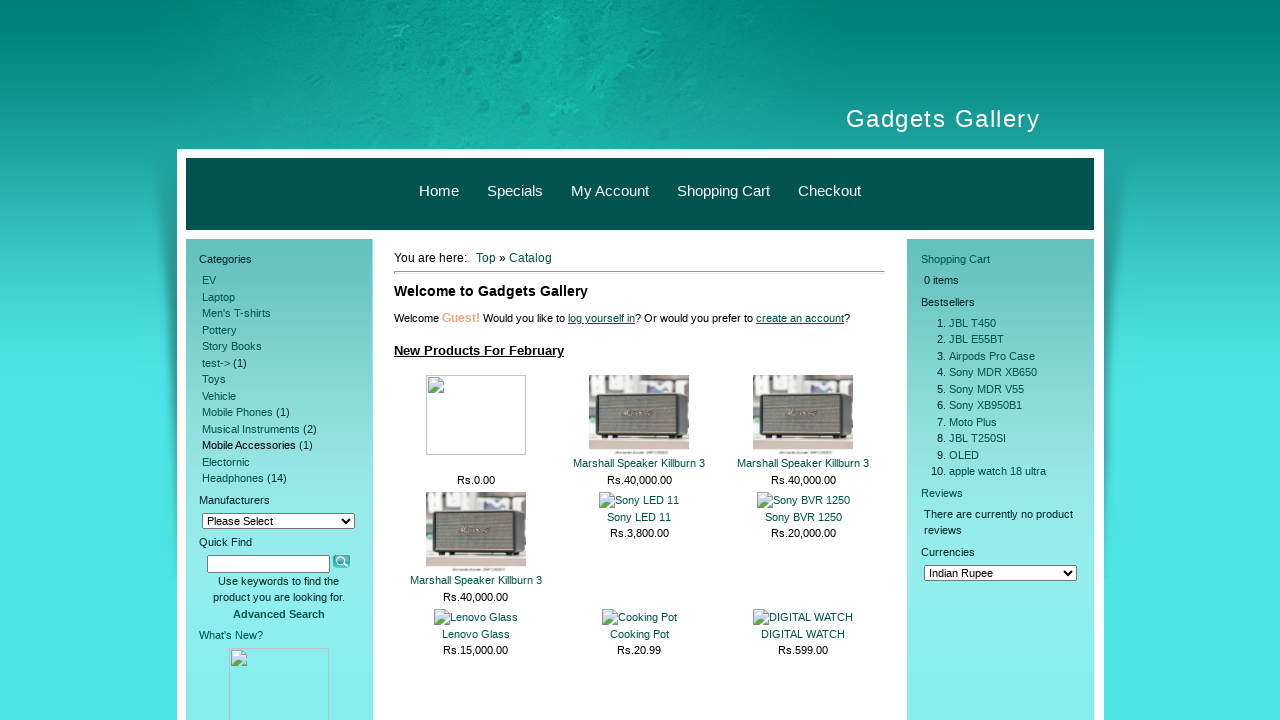

Clicked category 12 at (226, 462) on xpath=//*[@id='left_sidebar']/div[1]/div[2] >> a >> nth=11
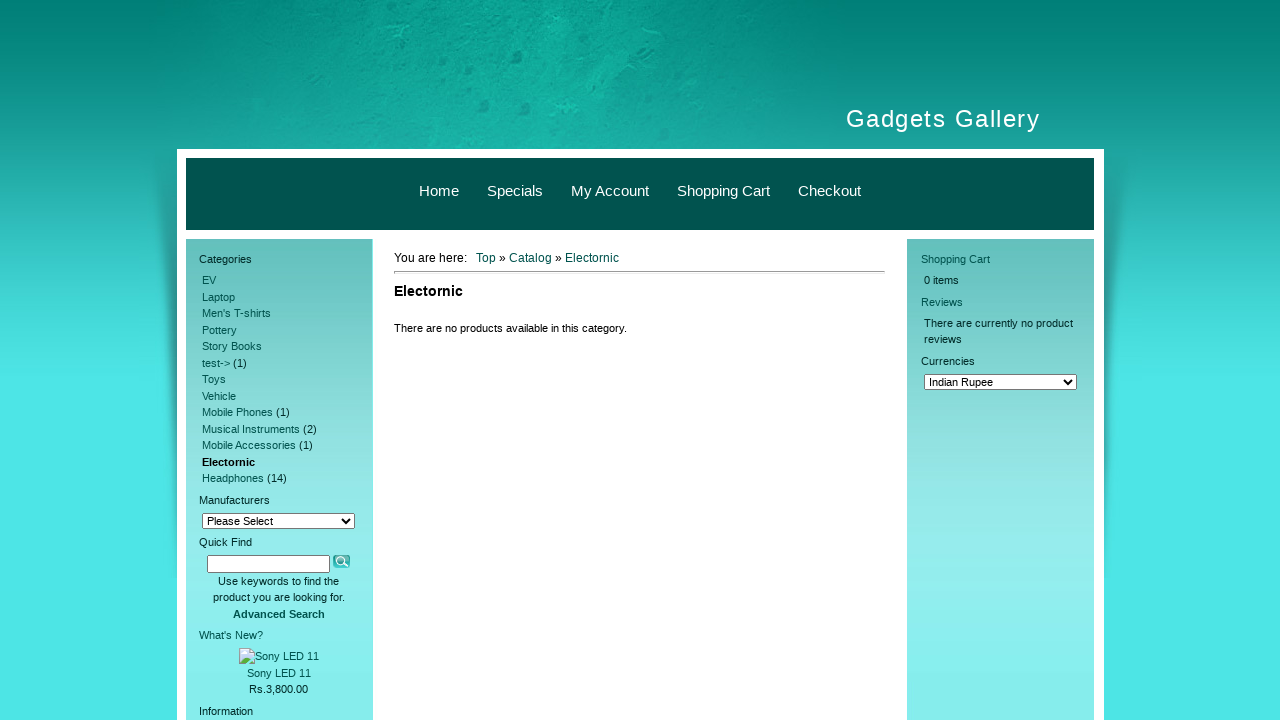

Category 12 page loaded
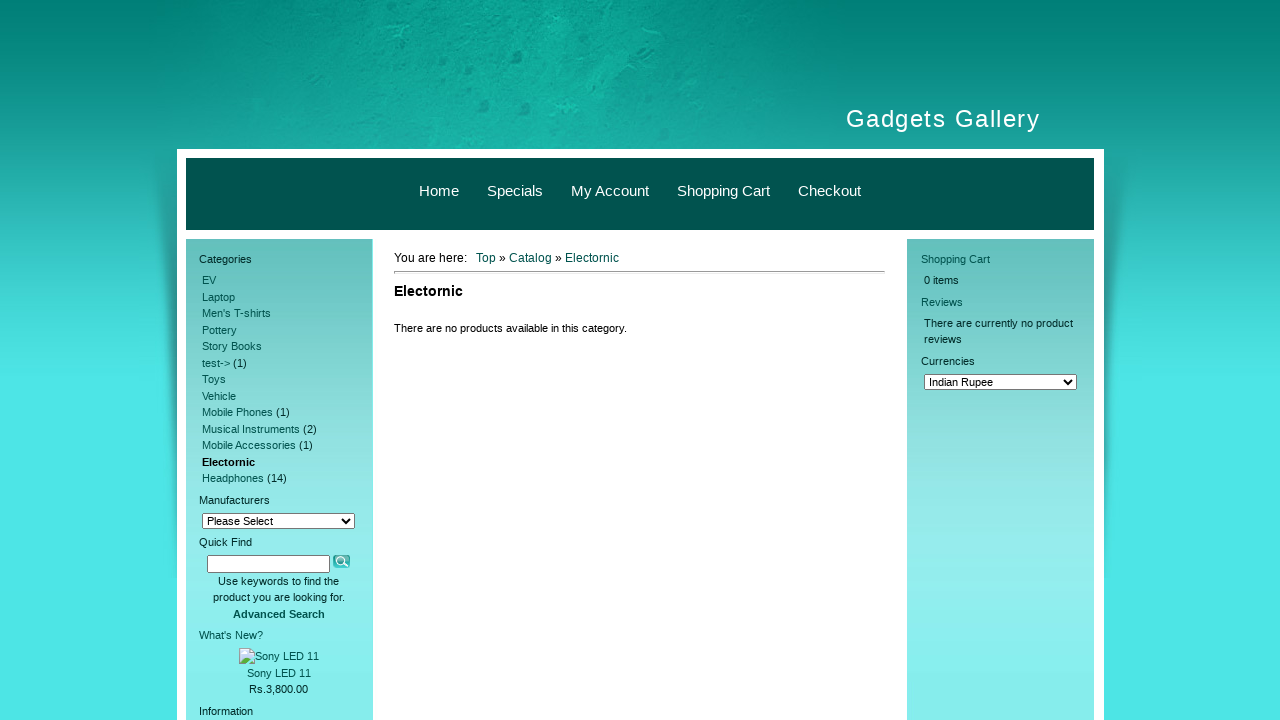

Navigated back from category 12
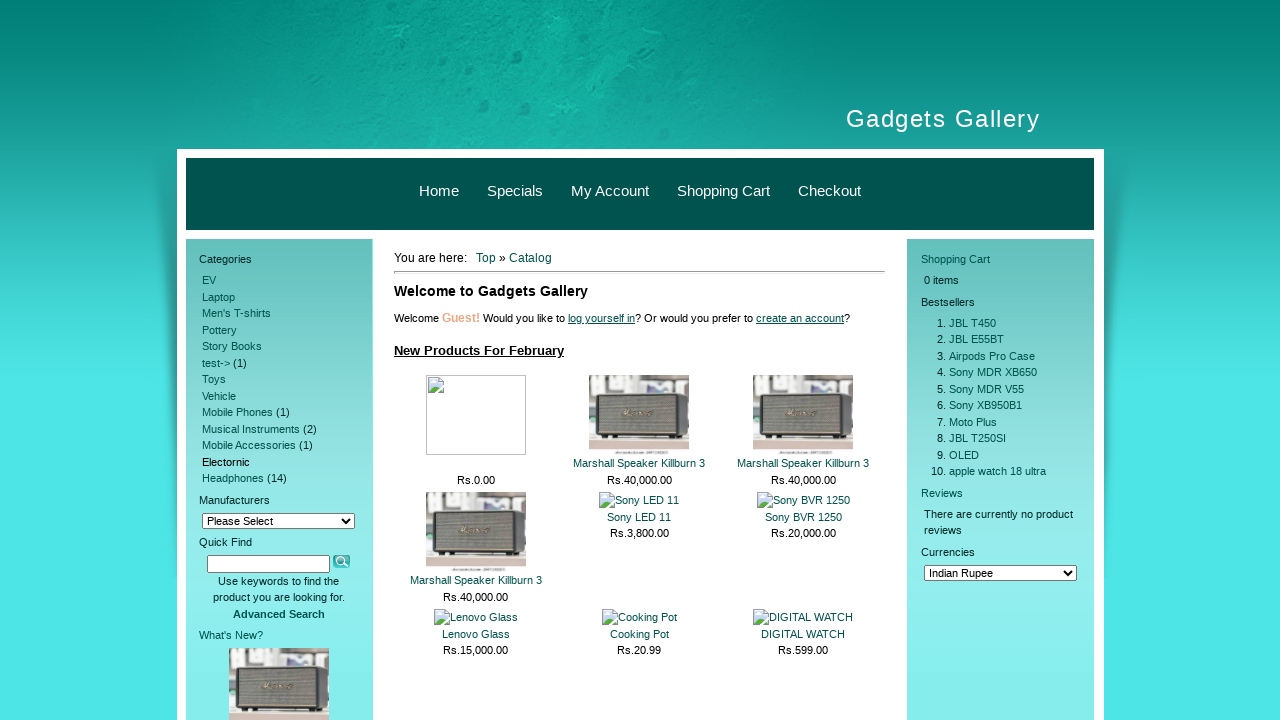

Main page reloaded after returning from category 12
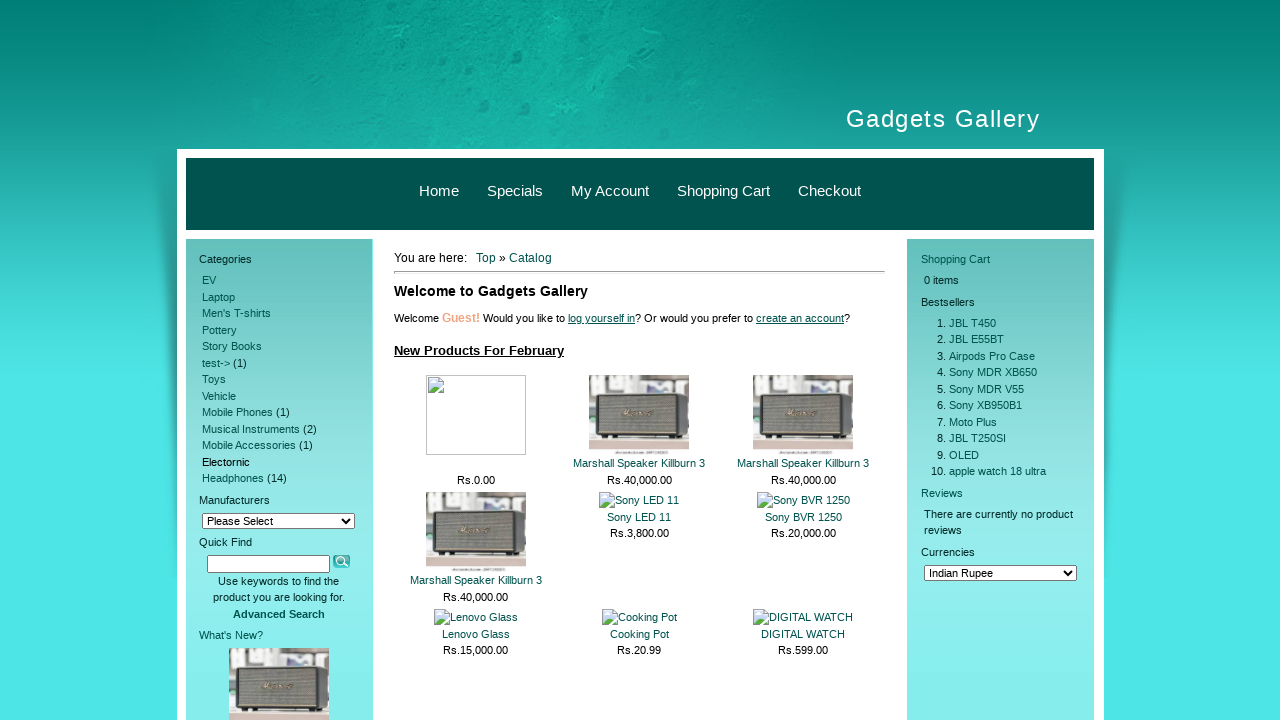

Re-located categories container for category 13
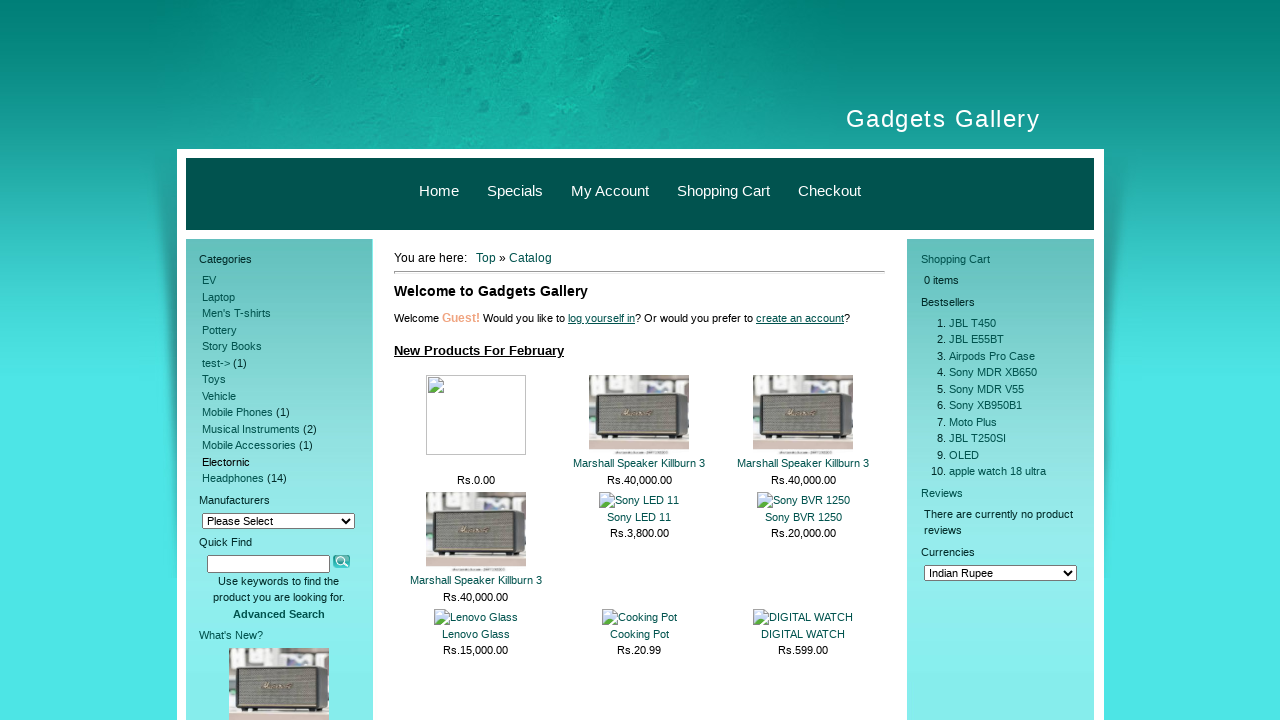

Re-located all category links for category 13
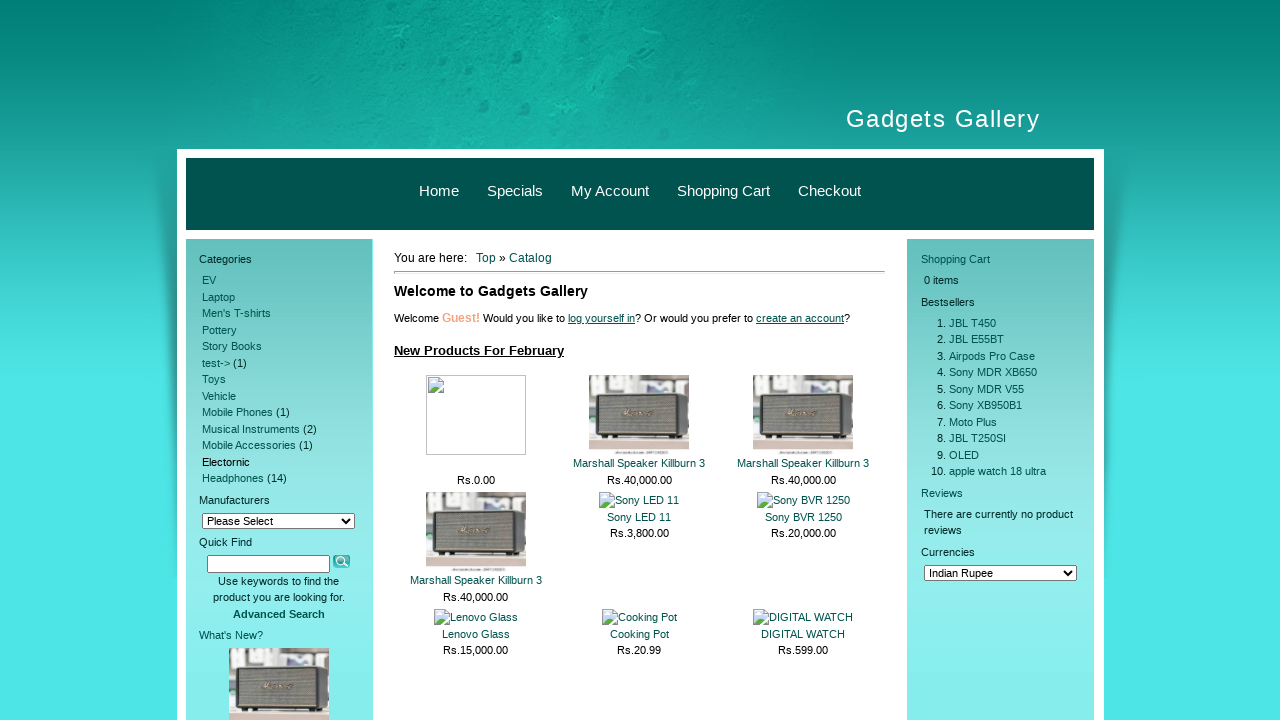

Clicked category 13 at (233, 478) on xpath=//*[@id='left_sidebar']/div[1]/div[2] >> a >> nth=12
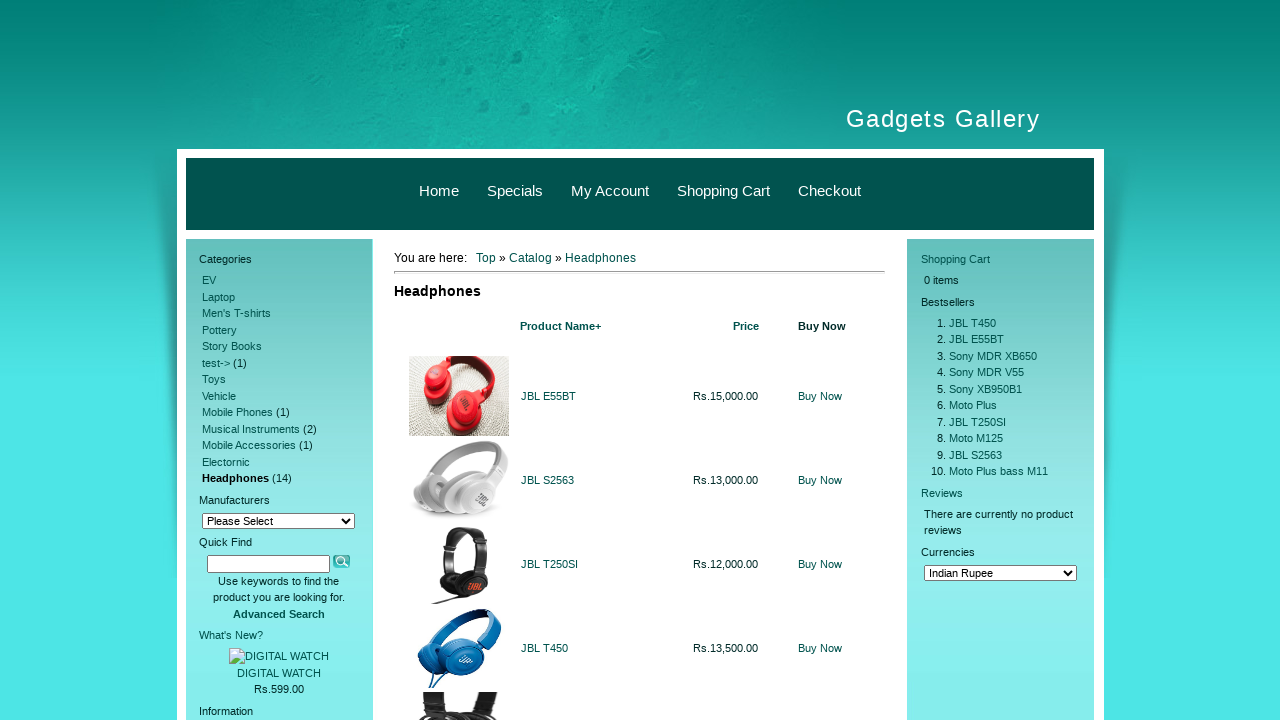

Category 13 page loaded
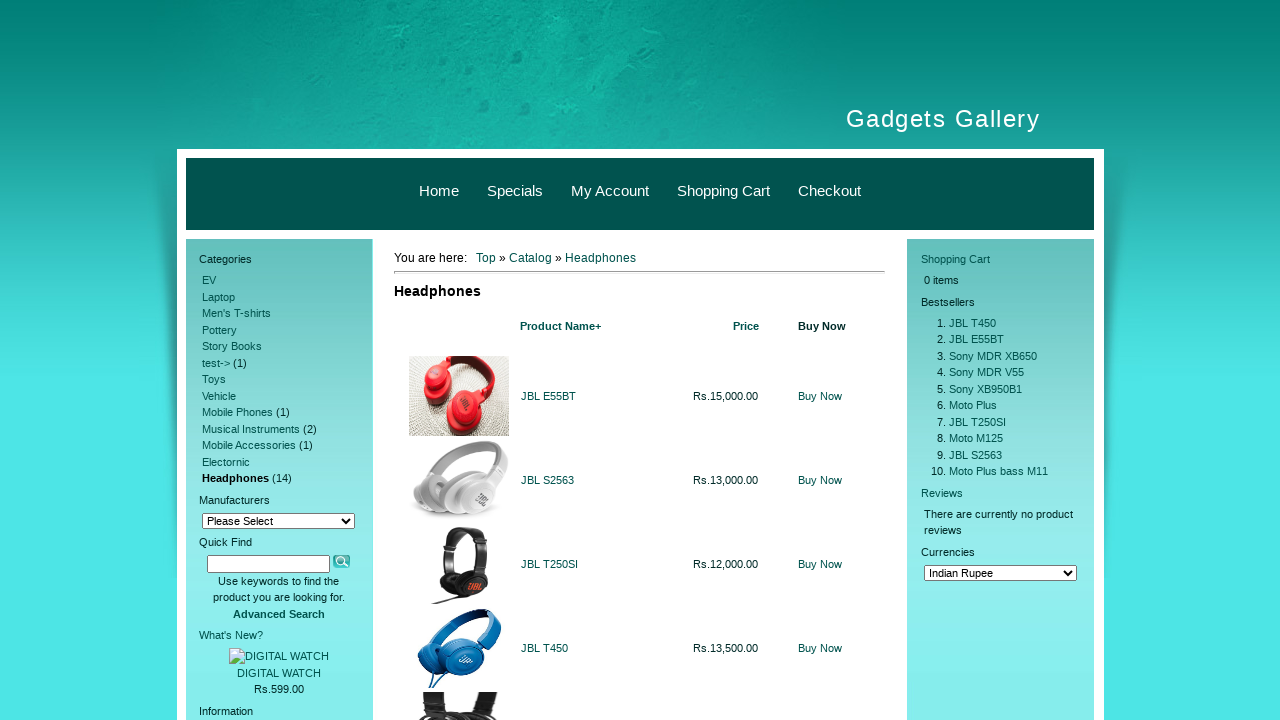

Navigated back from category 13
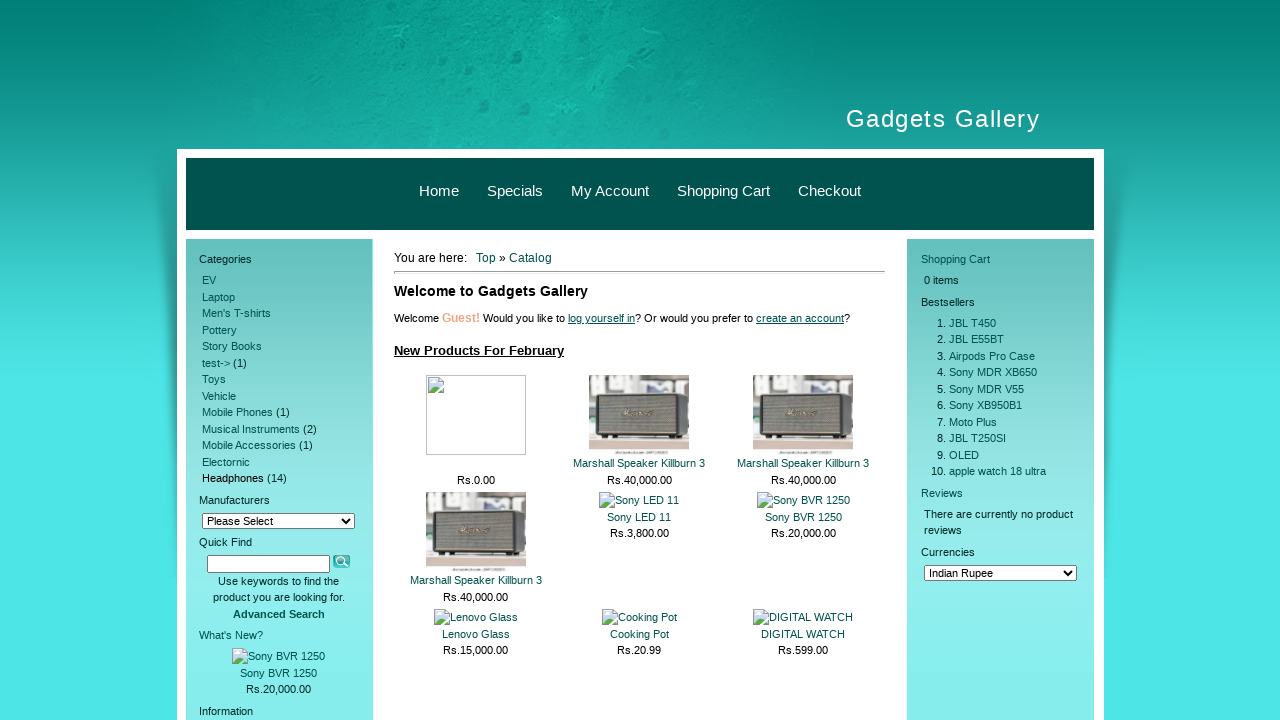

Main page reloaded after returning from category 13
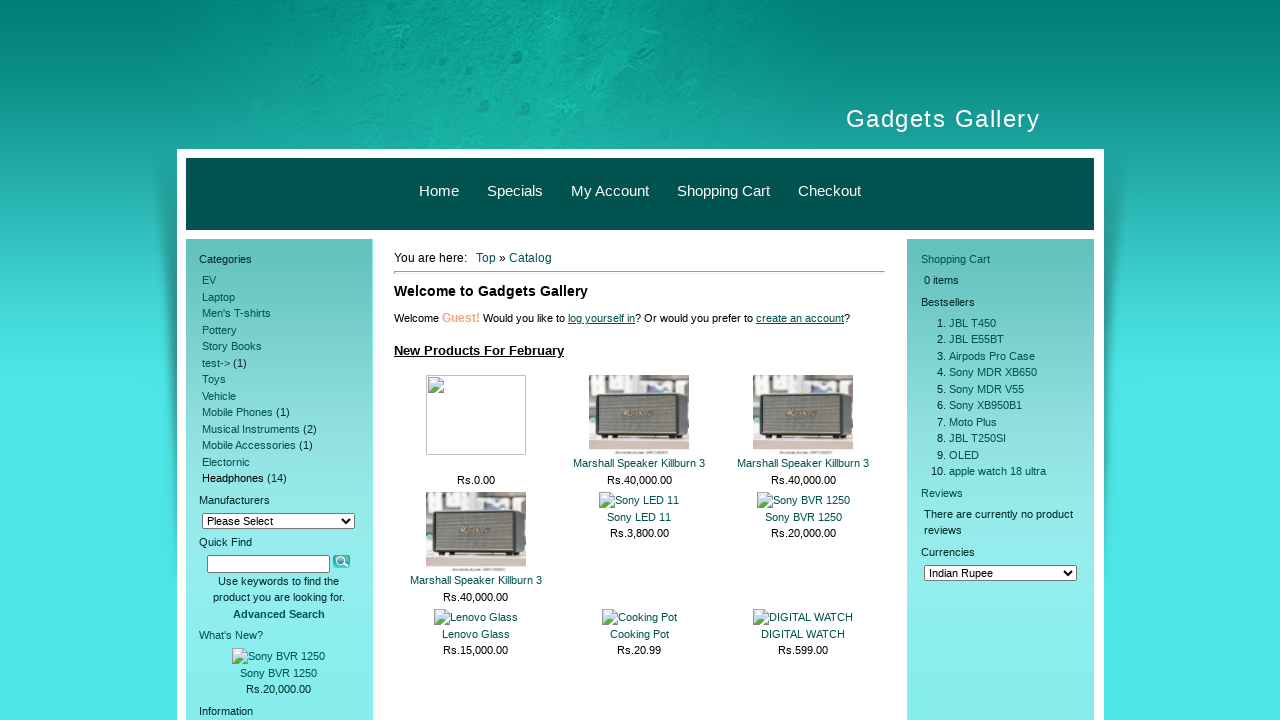

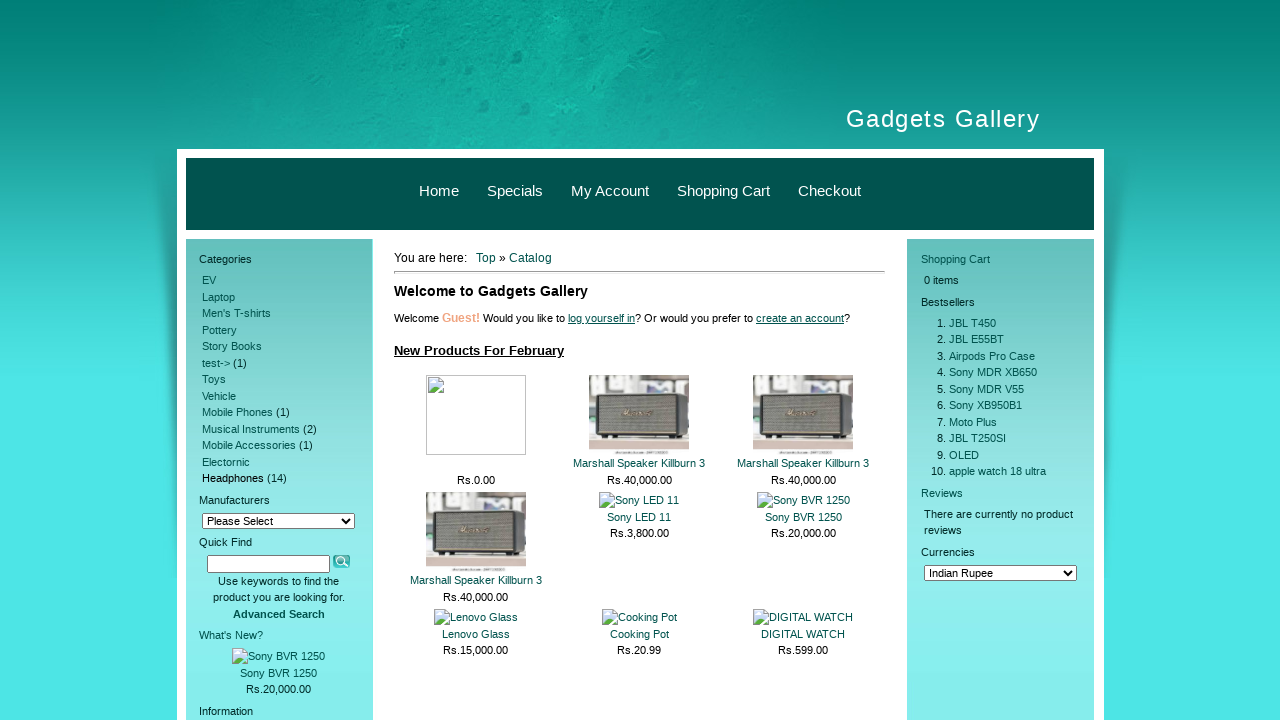